Fills all text input fields on a large form with a test value and submits the form by clicking the submit button.

Starting URL: http://suninjuly.github.io/huge_form.html

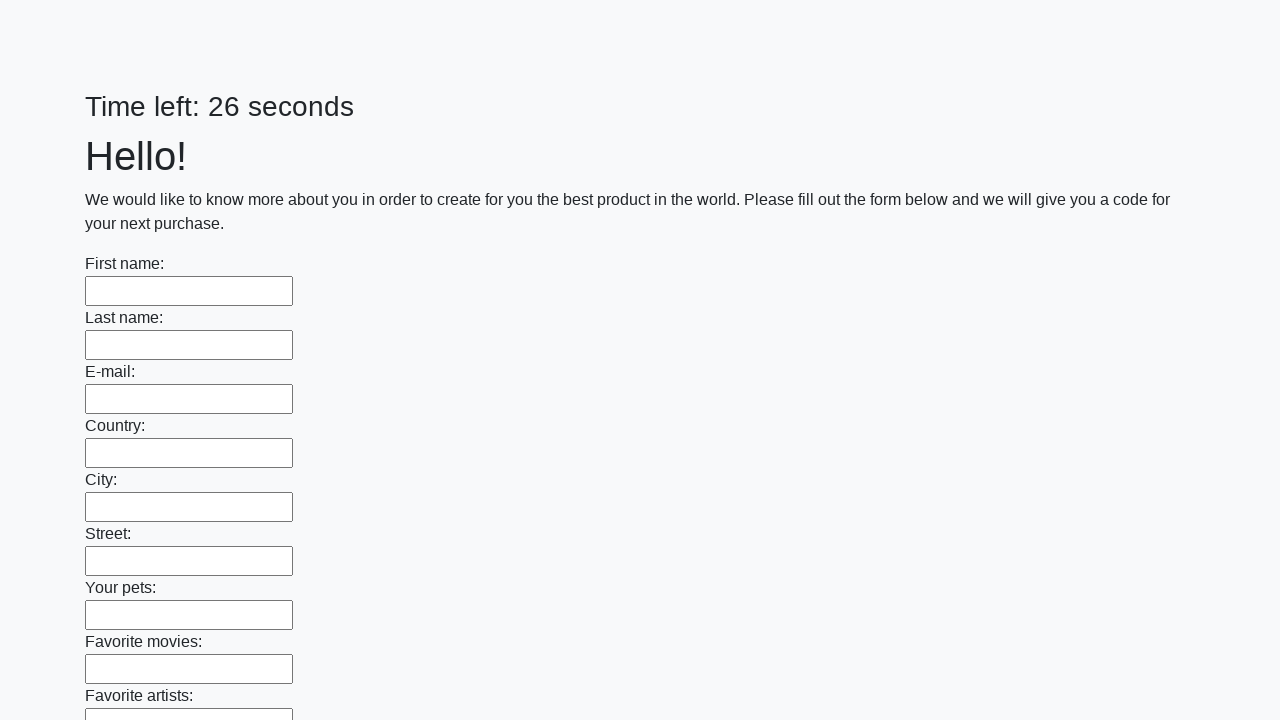

Located all text input fields on the form
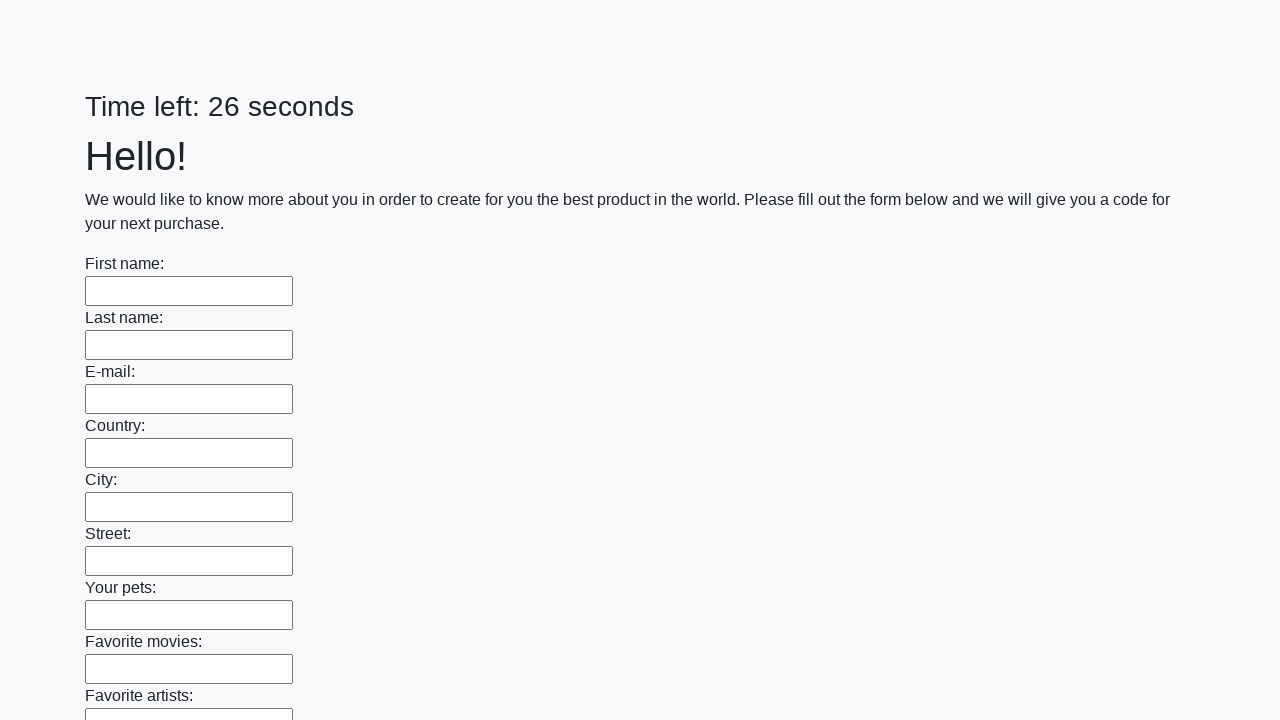

Found 100 text input fields on the form
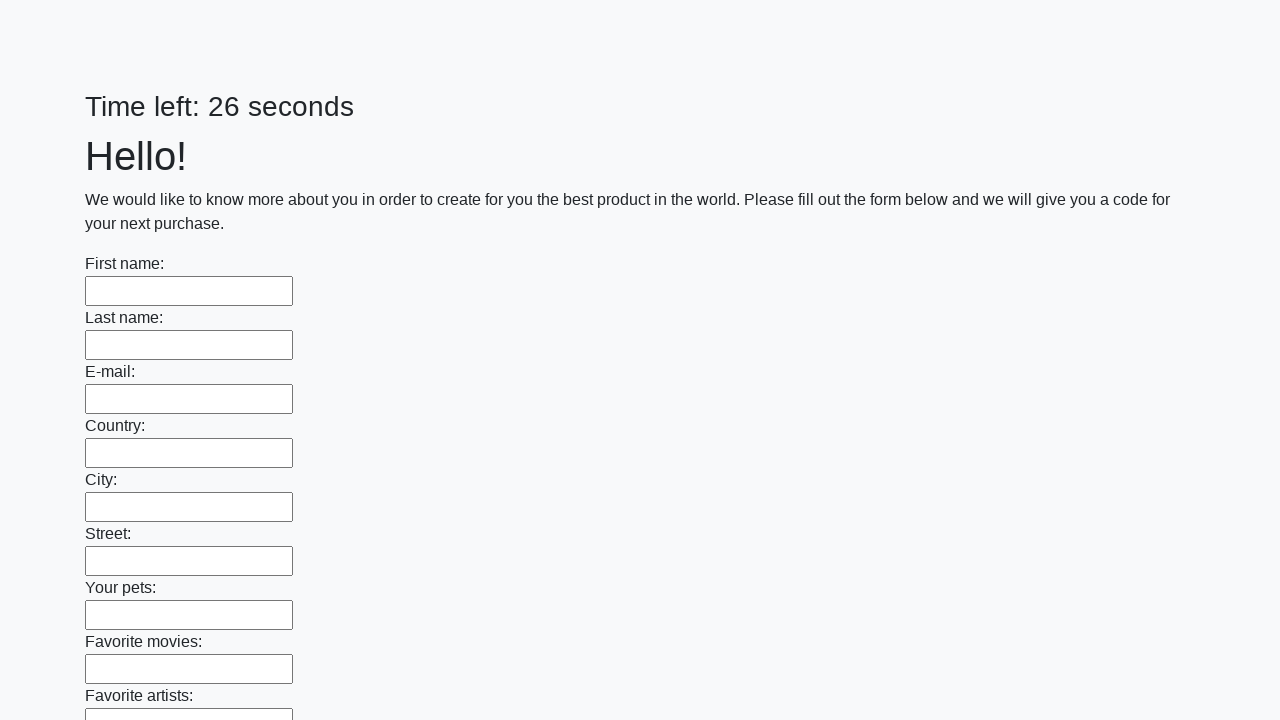

Filled text input field 1 of 100 with 'test_answer_123' on input[type='text'] >> nth=0
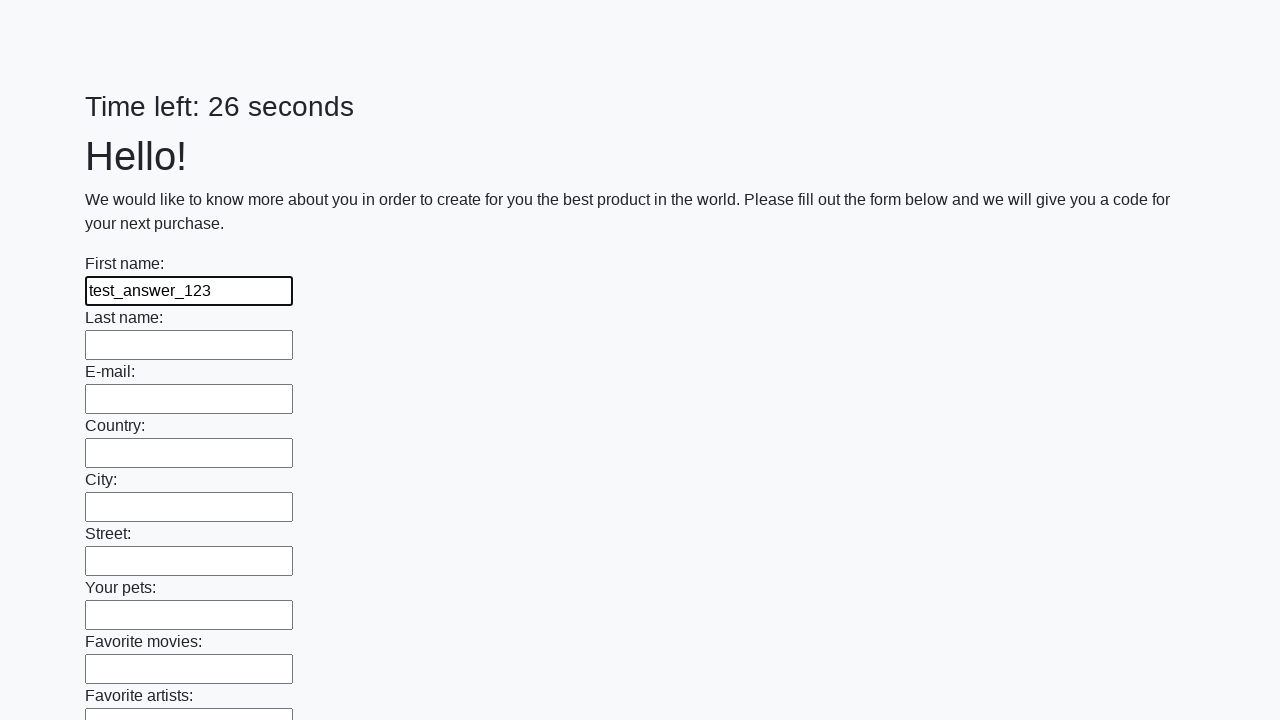

Filled text input field 2 of 100 with 'test_answer_123' on input[type='text'] >> nth=1
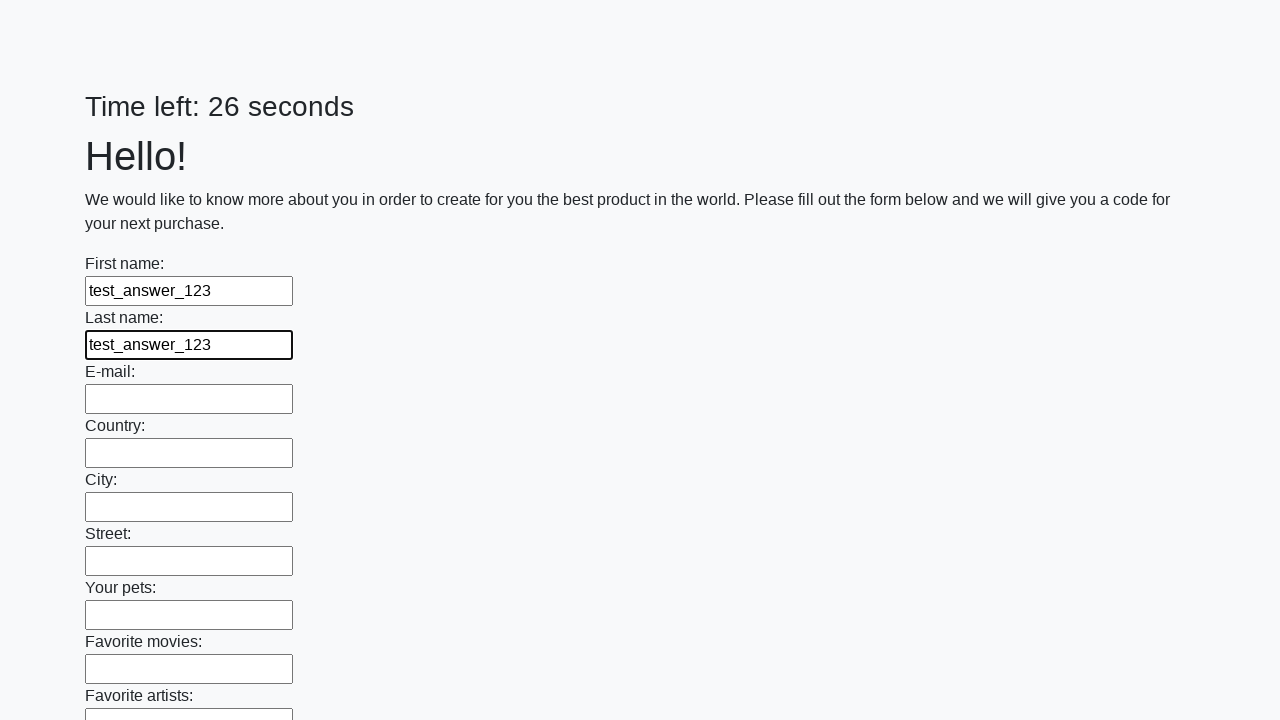

Filled text input field 3 of 100 with 'test_answer_123' on input[type='text'] >> nth=2
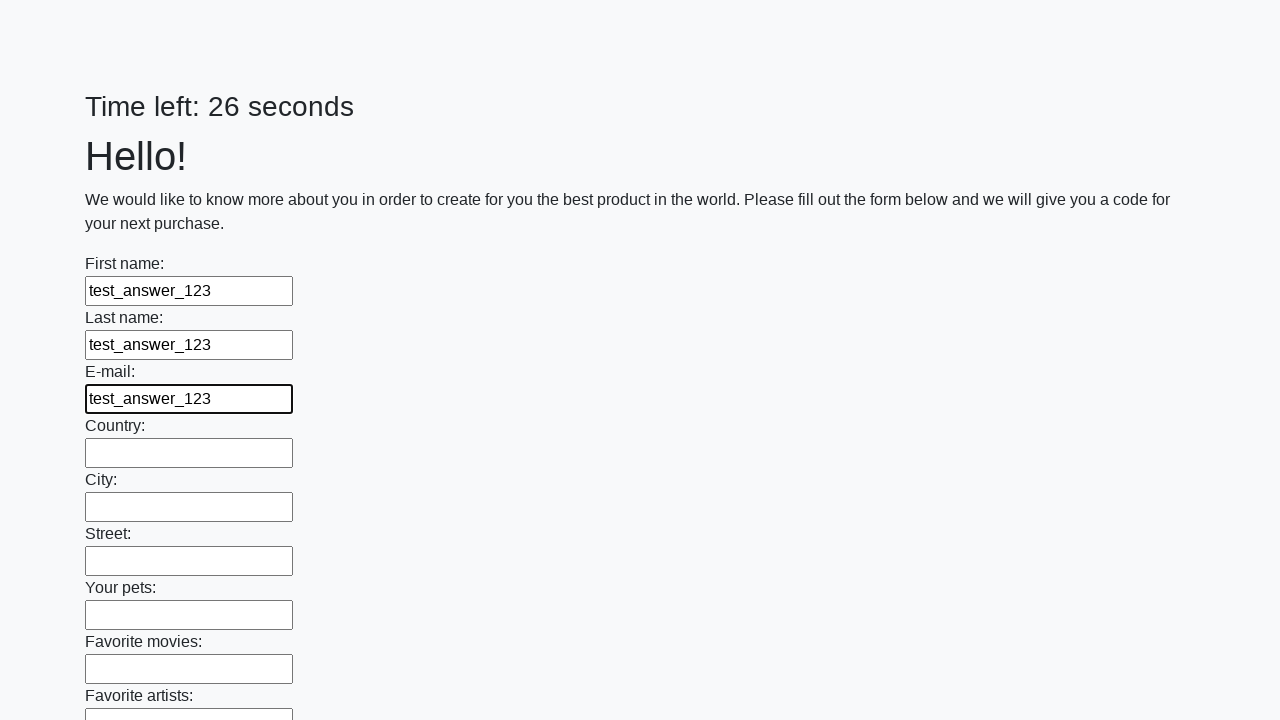

Filled text input field 4 of 100 with 'test_answer_123' on input[type='text'] >> nth=3
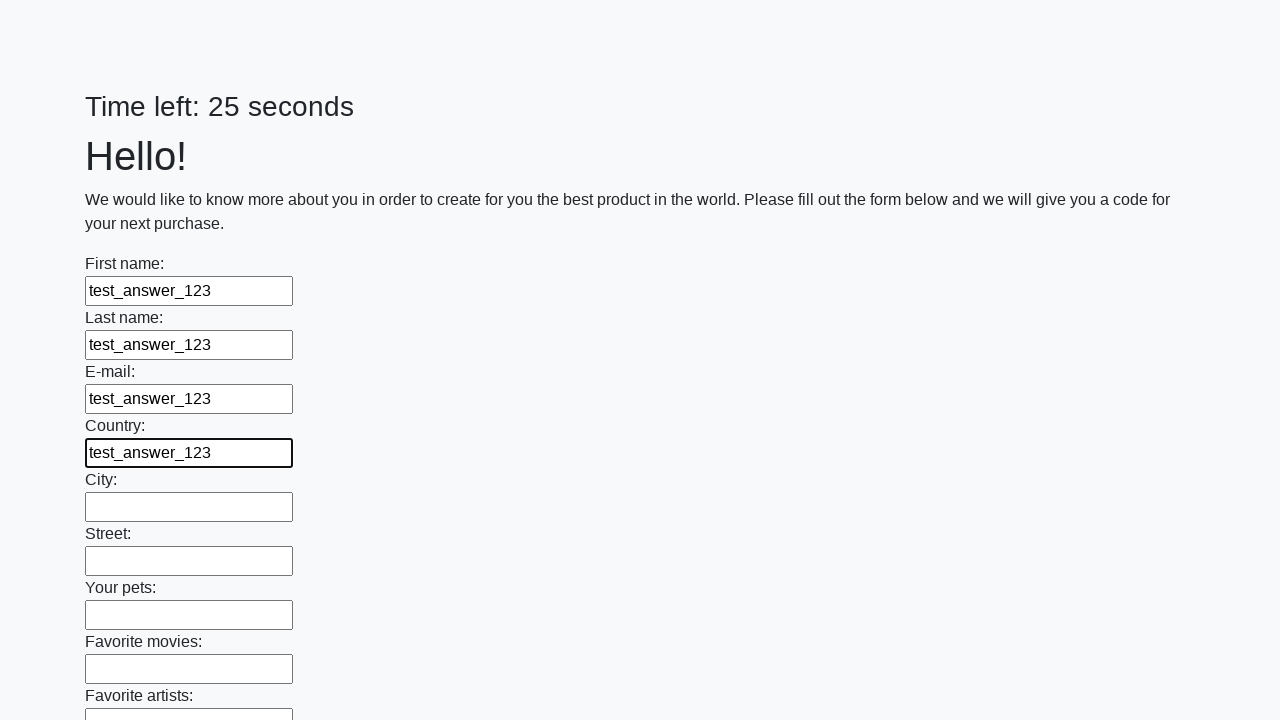

Filled text input field 5 of 100 with 'test_answer_123' on input[type='text'] >> nth=4
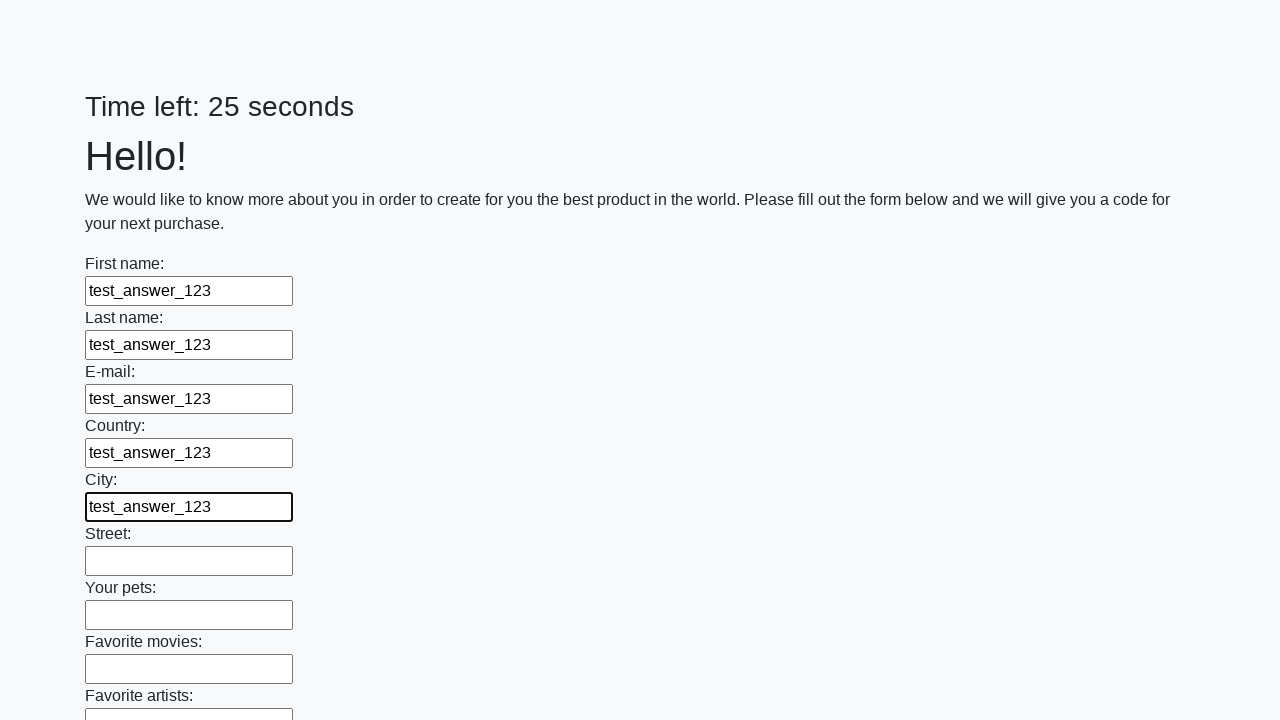

Filled text input field 6 of 100 with 'test_answer_123' on input[type='text'] >> nth=5
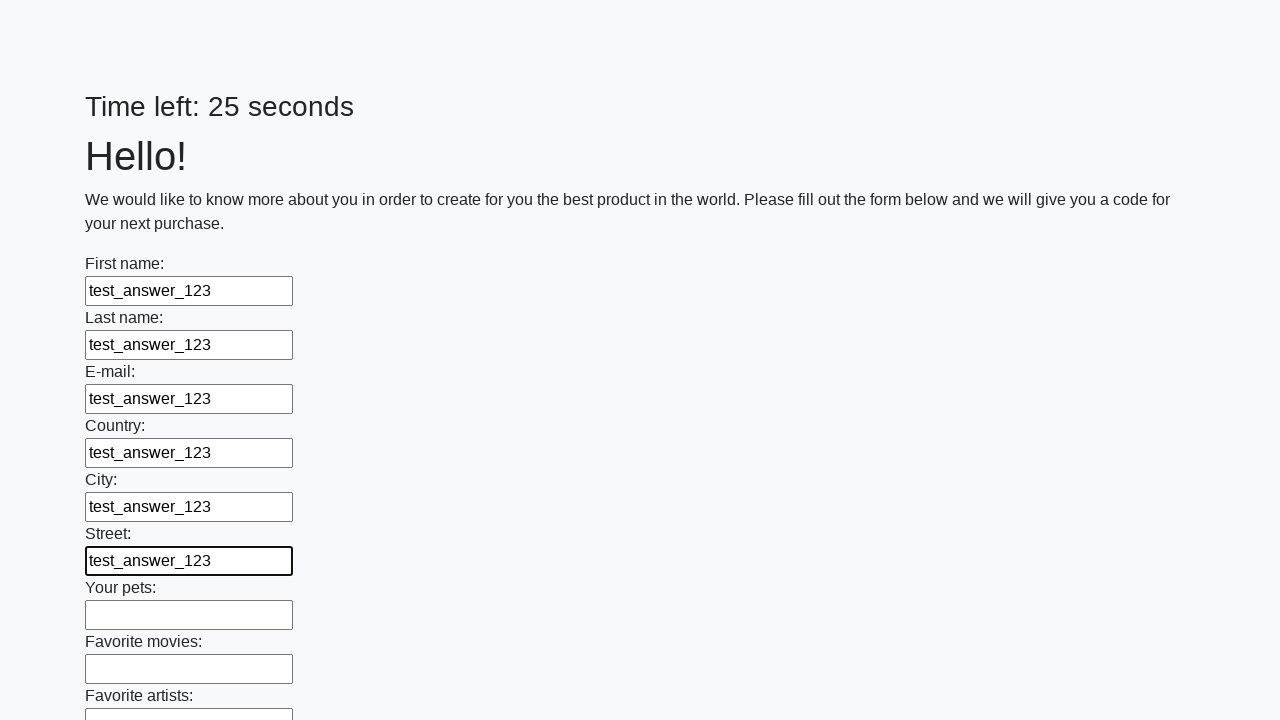

Filled text input field 7 of 100 with 'test_answer_123' on input[type='text'] >> nth=6
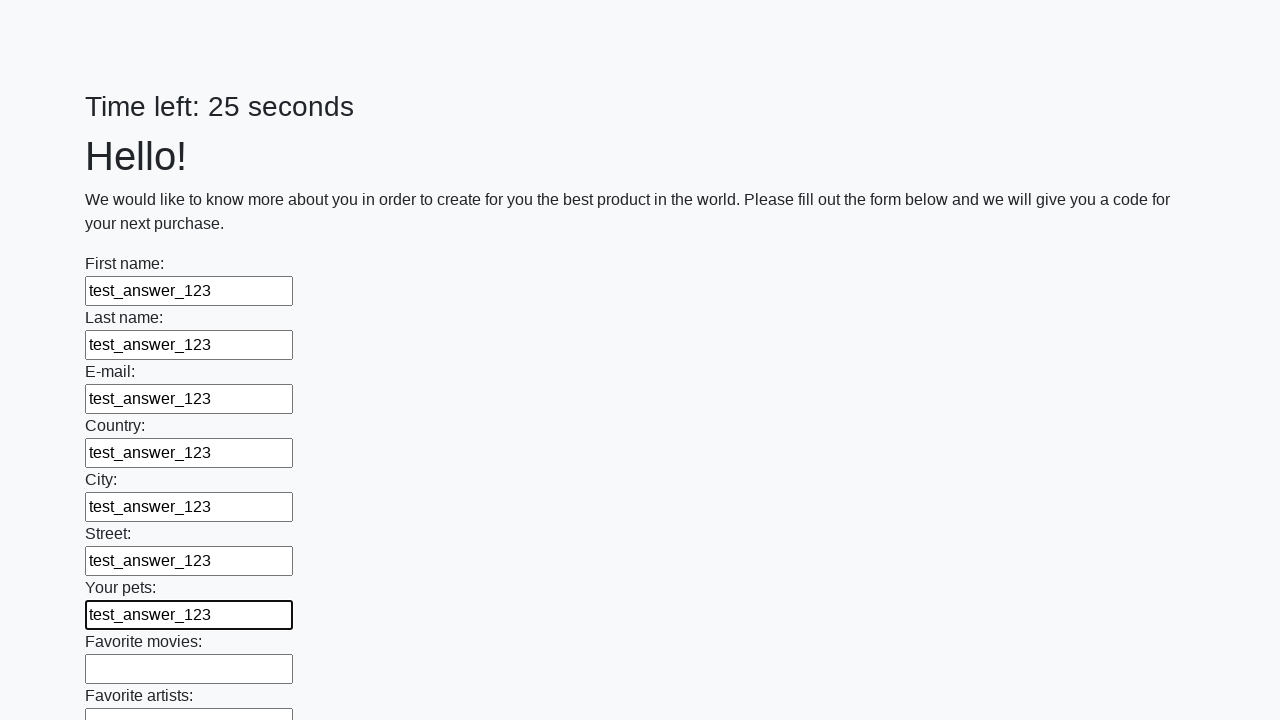

Filled text input field 8 of 100 with 'test_answer_123' on input[type='text'] >> nth=7
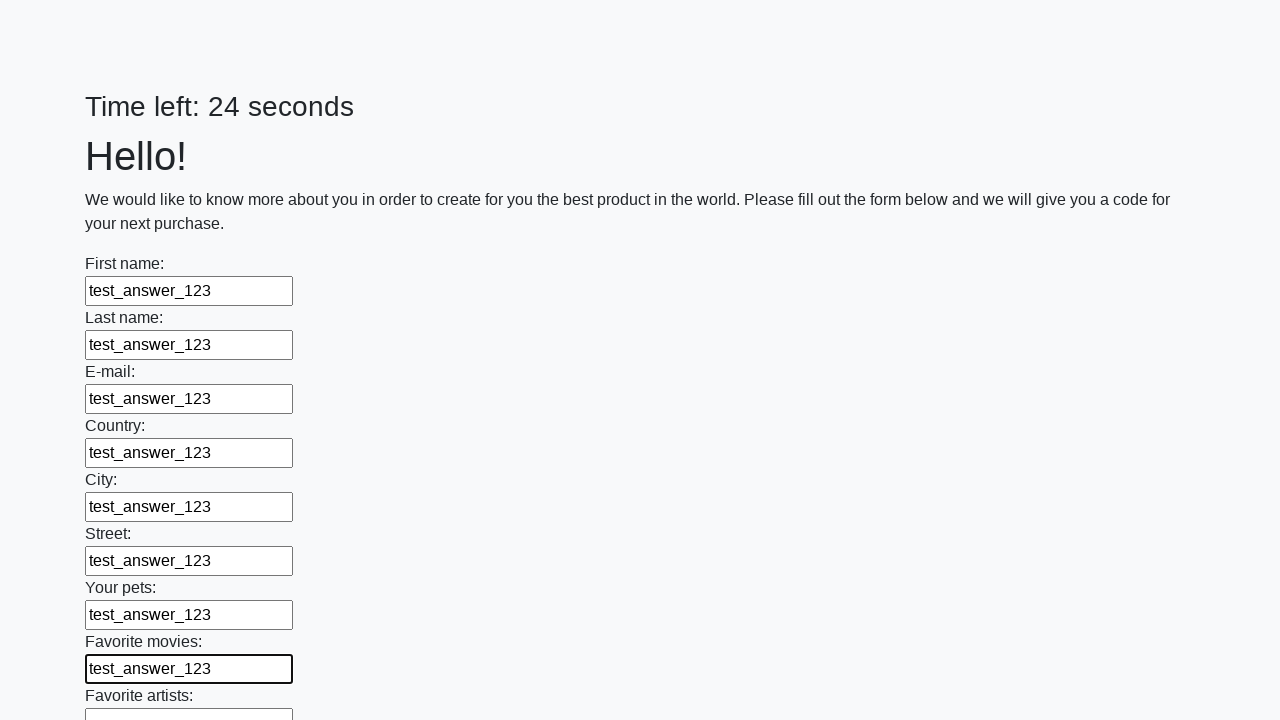

Filled text input field 9 of 100 with 'test_answer_123' on input[type='text'] >> nth=8
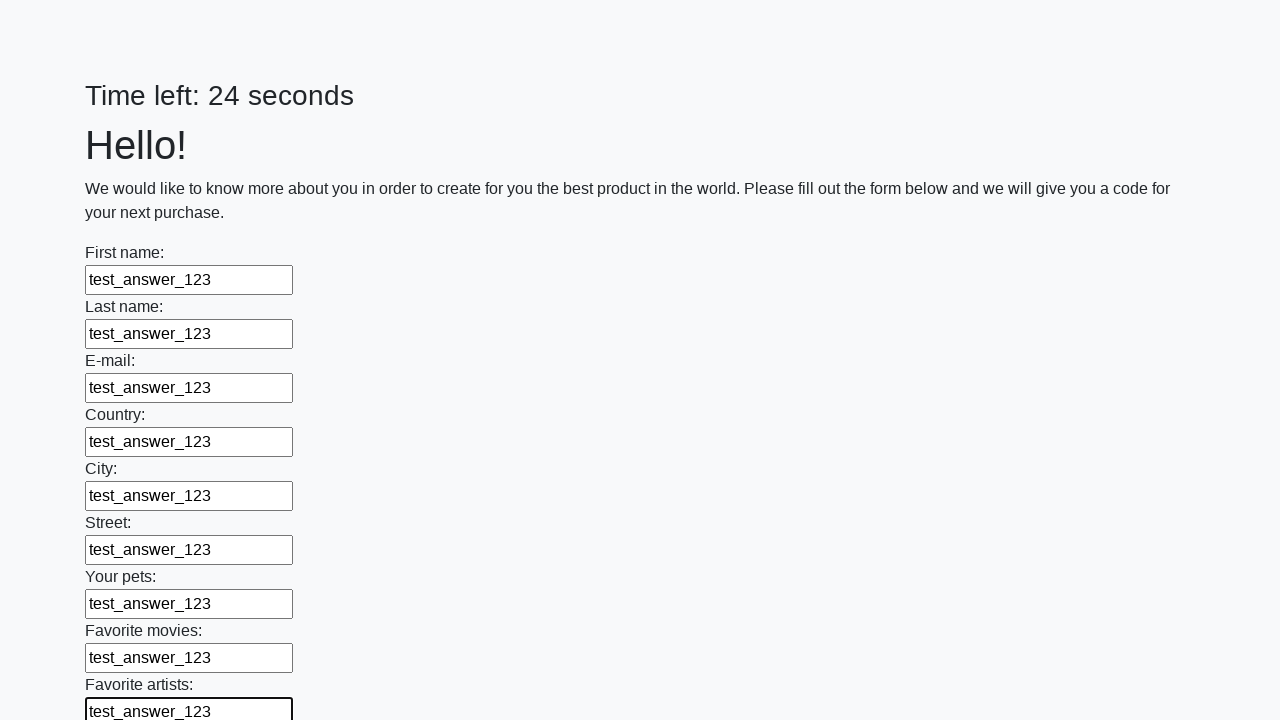

Filled text input field 10 of 100 with 'test_answer_123' on input[type='text'] >> nth=9
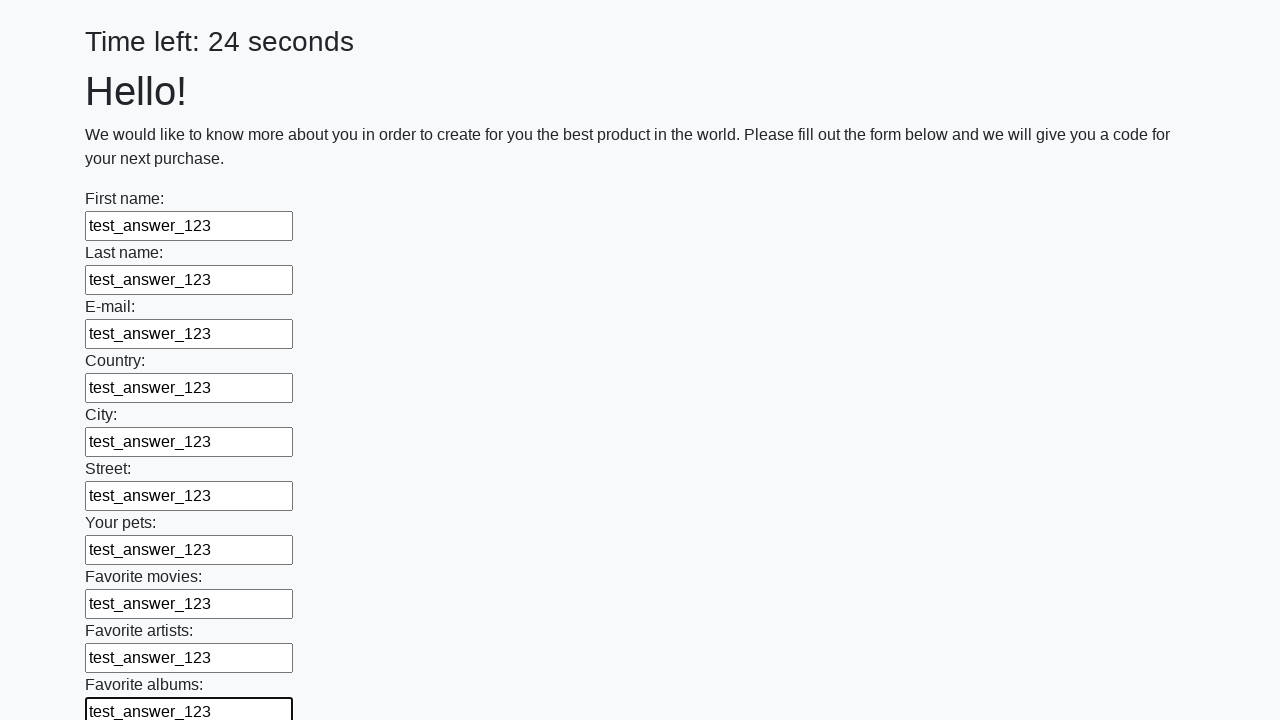

Filled text input field 11 of 100 with 'test_answer_123' on input[type='text'] >> nth=10
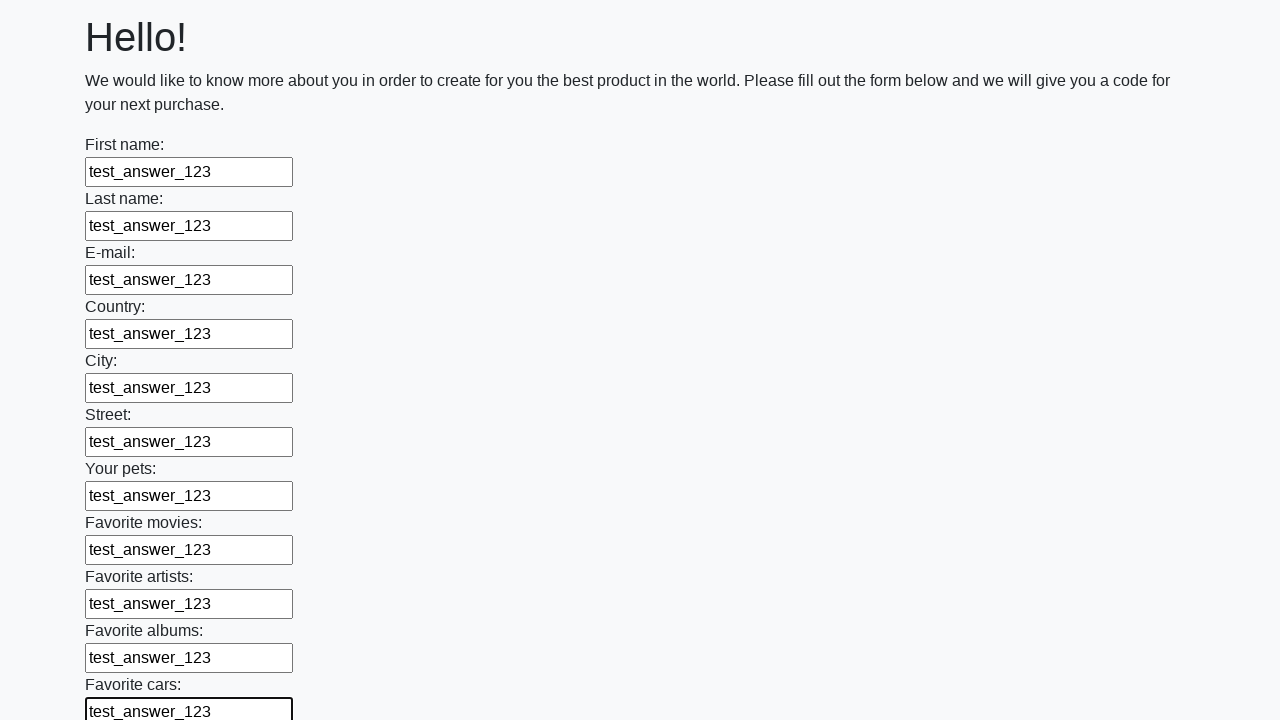

Filled text input field 12 of 100 with 'test_answer_123' on input[type='text'] >> nth=11
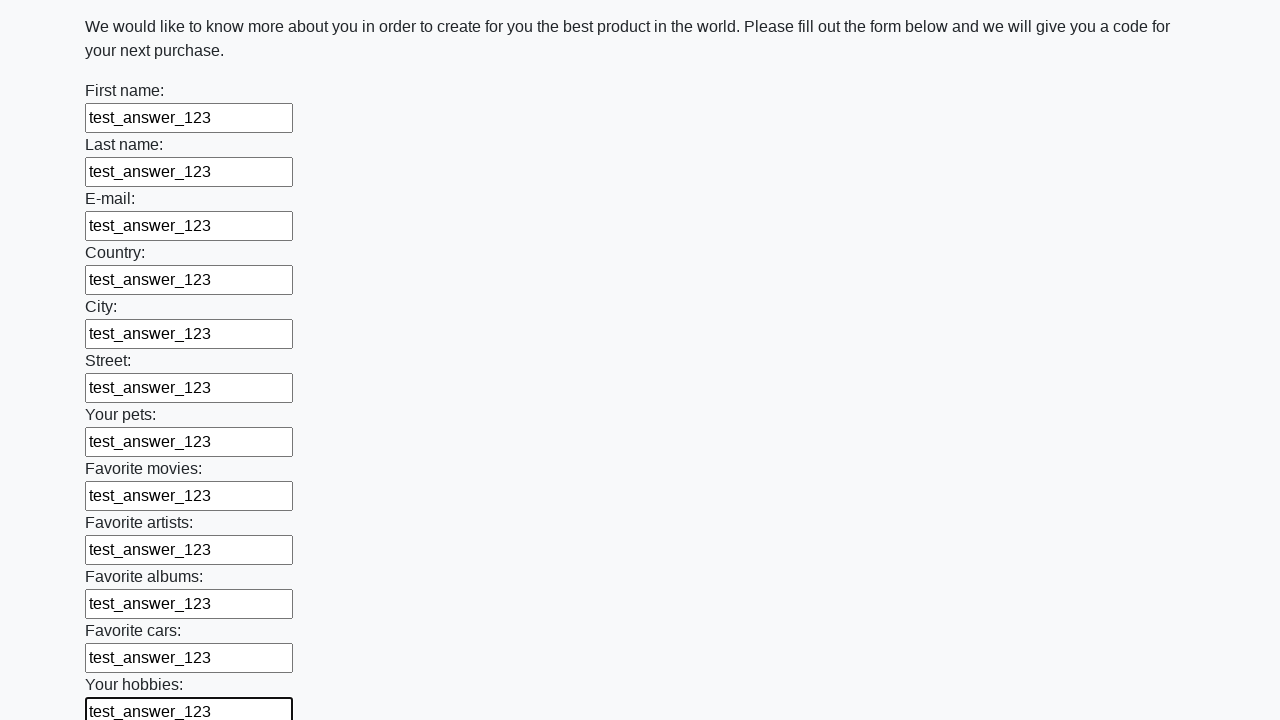

Filled text input field 13 of 100 with 'test_answer_123' on input[type='text'] >> nth=12
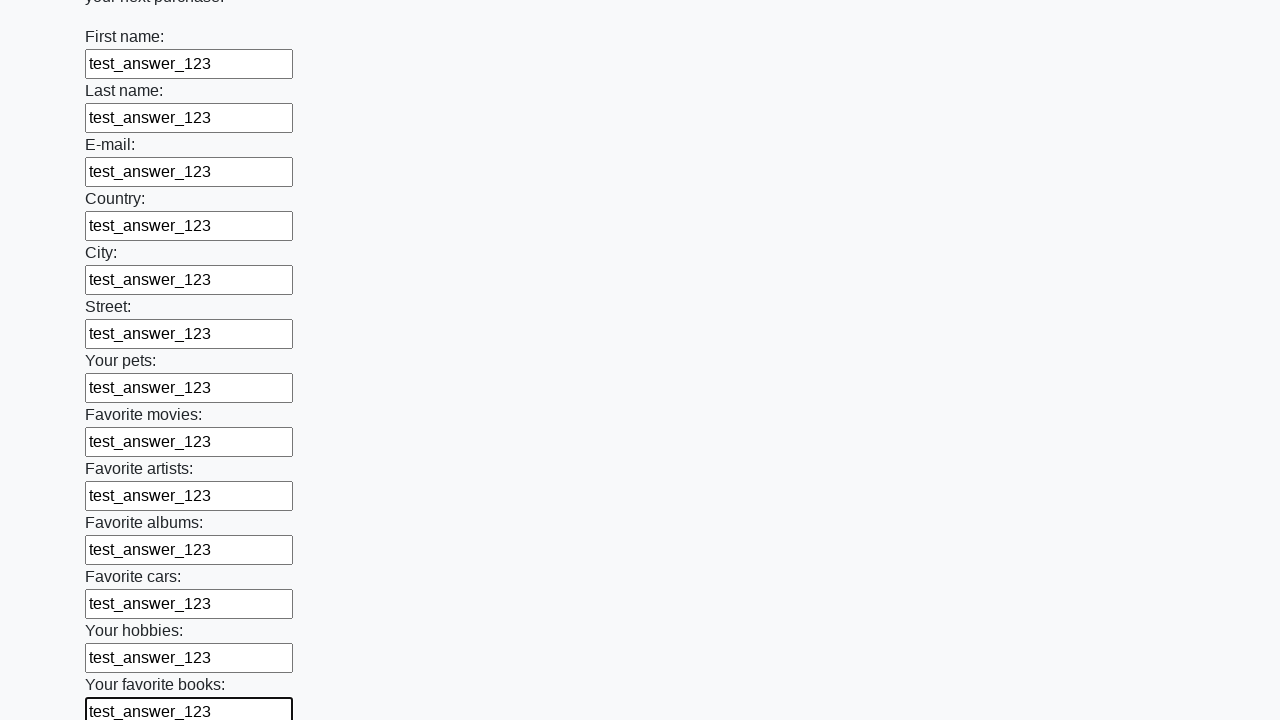

Filled text input field 14 of 100 with 'test_answer_123' on input[type='text'] >> nth=13
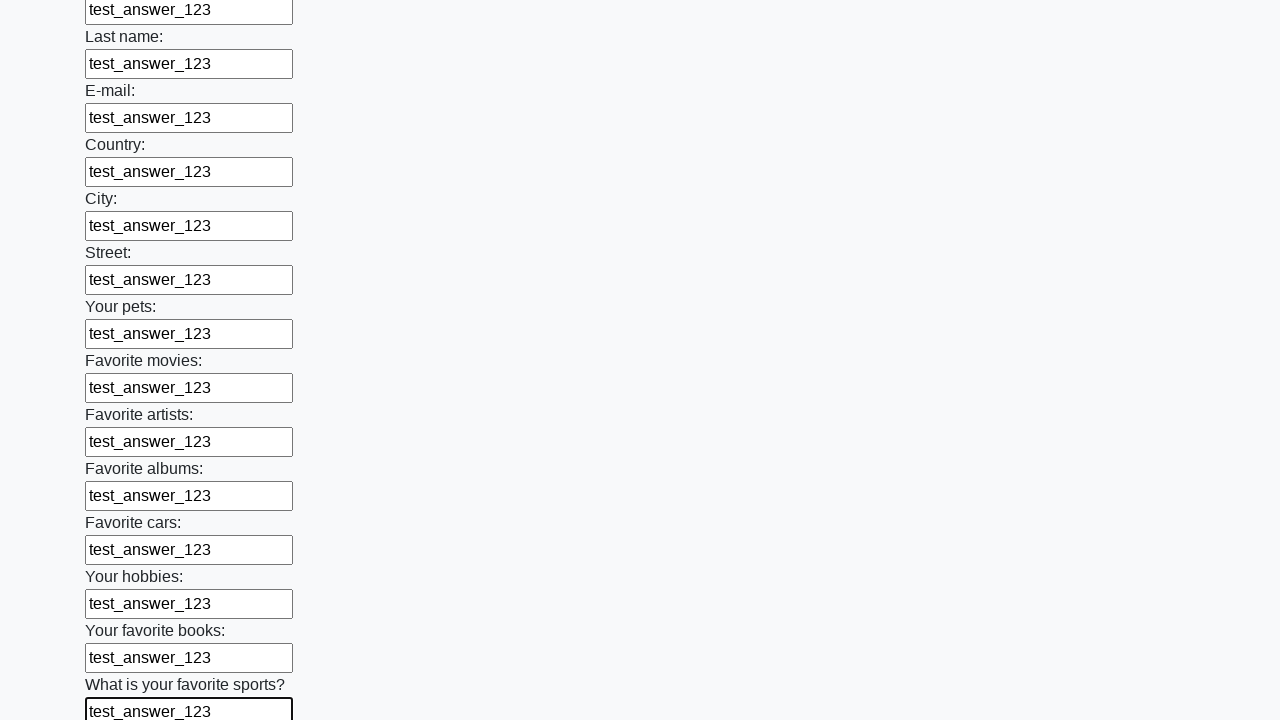

Filled text input field 15 of 100 with 'test_answer_123' on input[type='text'] >> nth=14
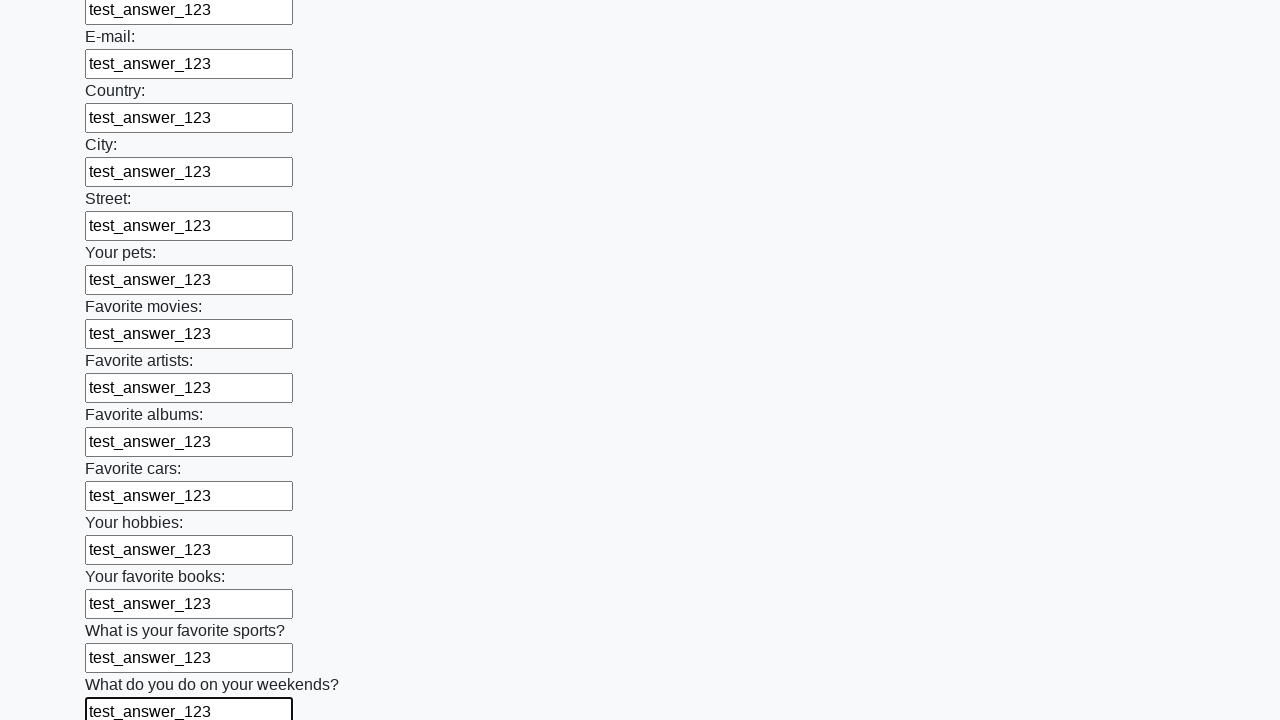

Filled text input field 16 of 100 with 'test_answer_123' on input[type='text'] >> nth=15
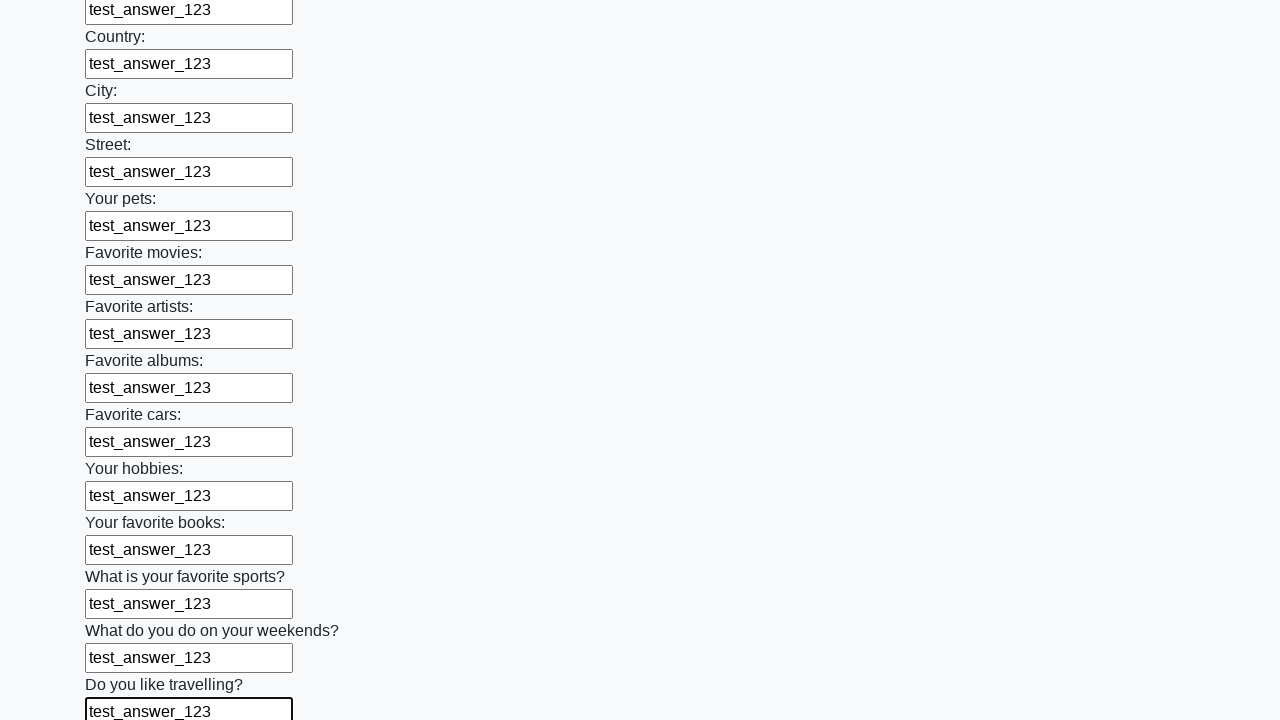

Filled text input field 17 of 100 with 'test_answer_123' on input[type='text'] >> nth=16
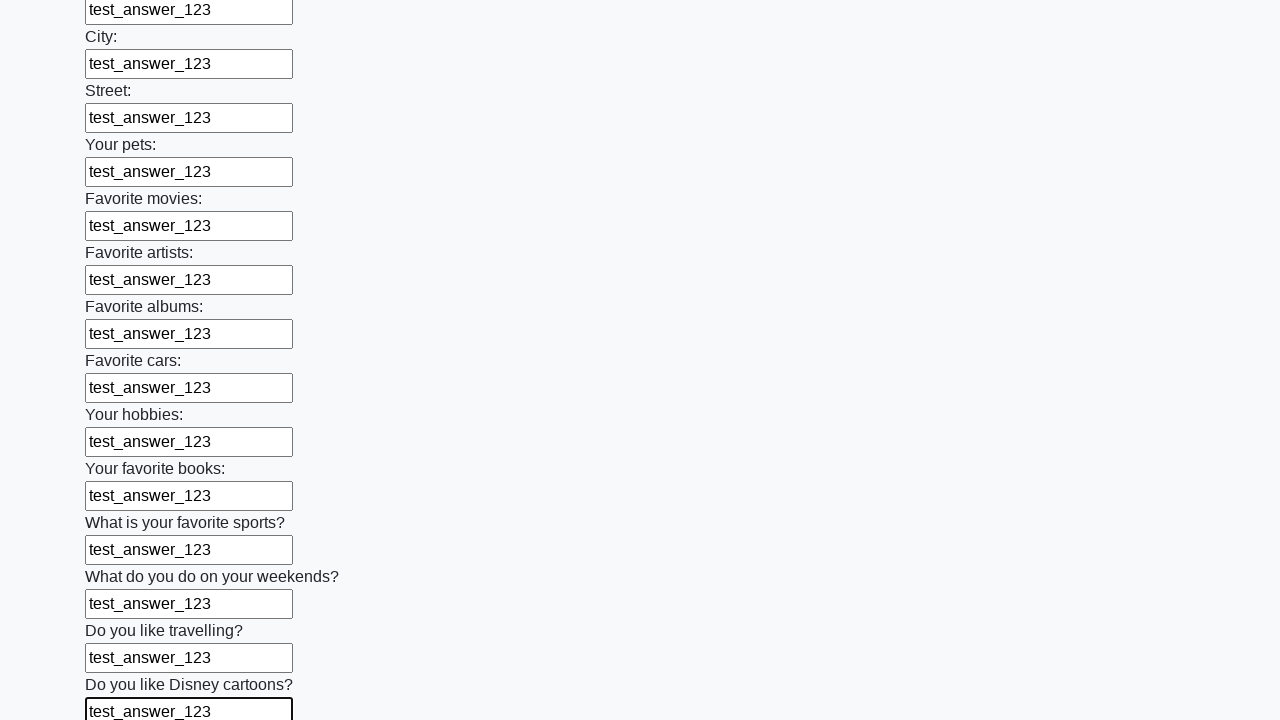

Filled text input field 18 of 100 with 'test_answer_123' on input[type='text'] >> nth=17
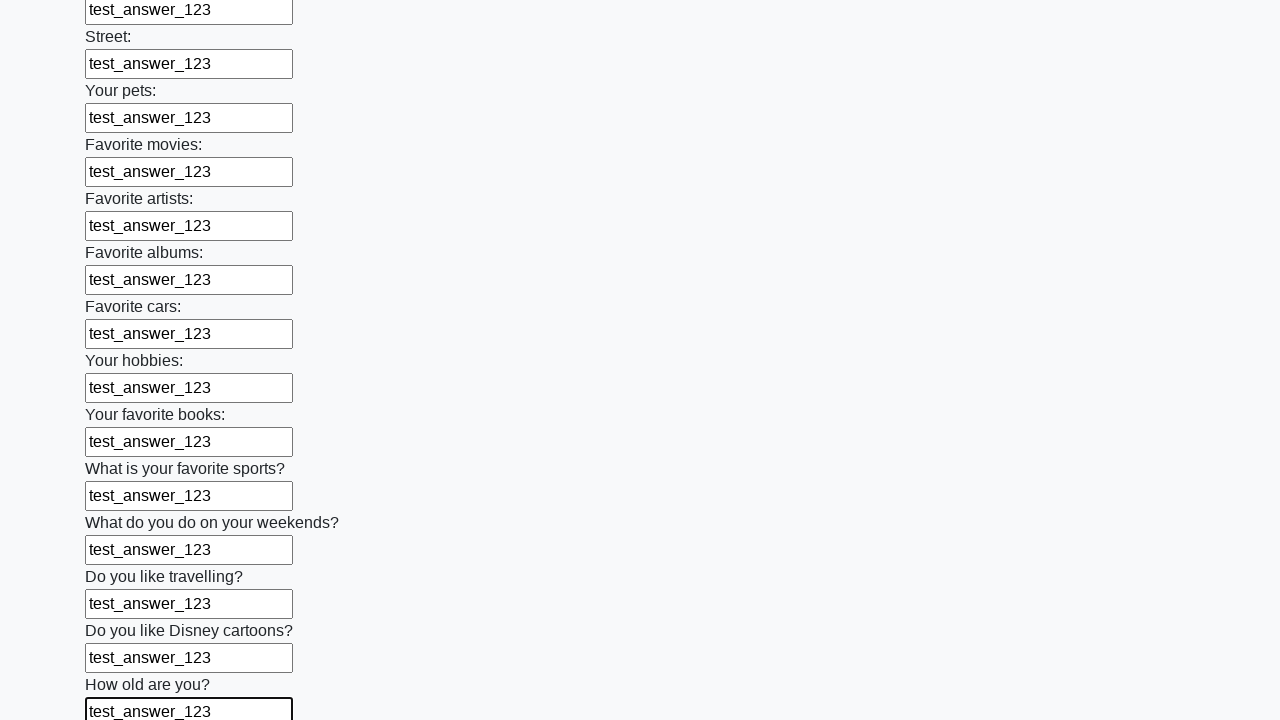

Filled text input field 19 of 100 with 'test_answer_123' on input[type='text'] >> nth=18
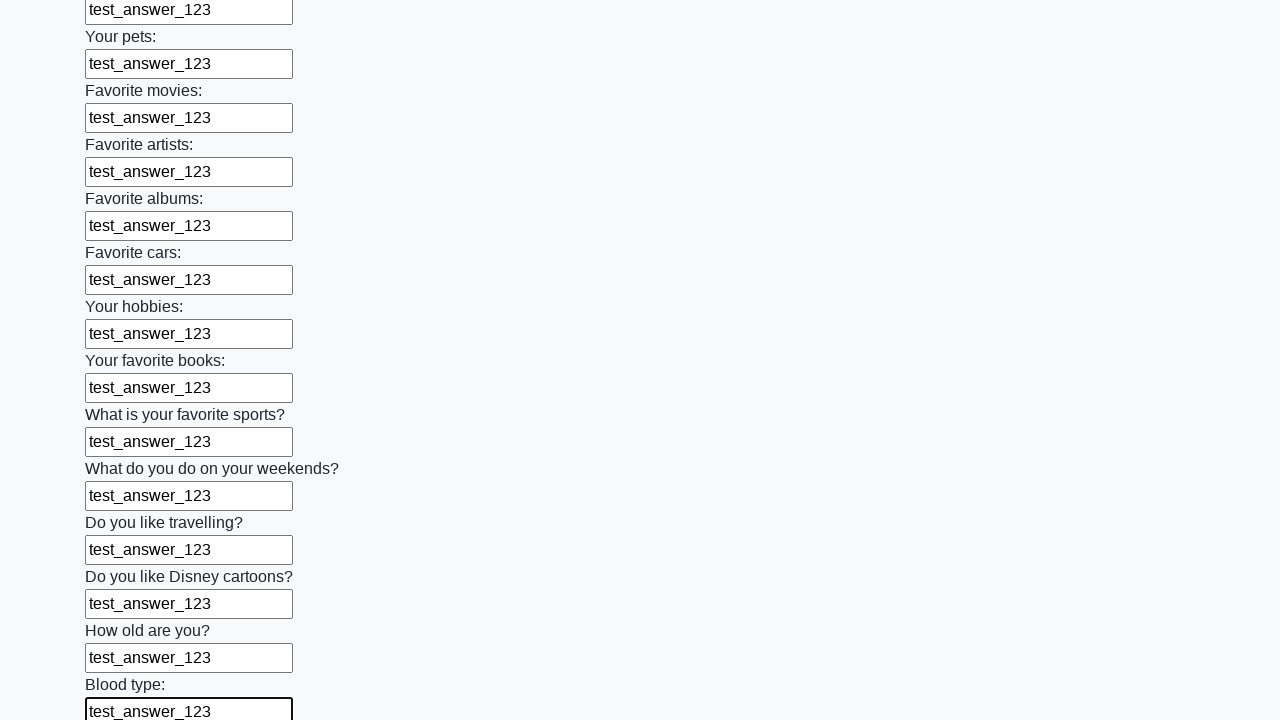

Filled text input field 20 of 100 with 'test_answer_123' on input[type='text'] >> nth=19
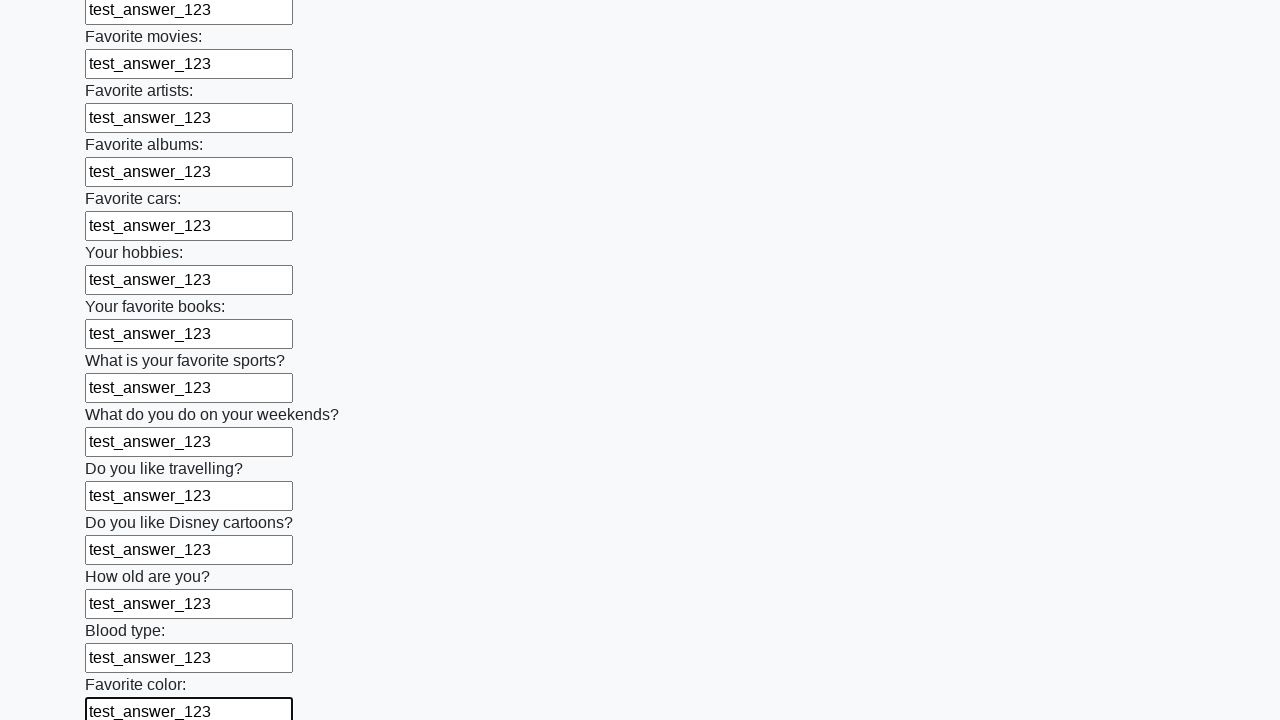

Filled text input field 21 of 100 with 'test_answer_123' on input[type='text'] >> nth=20
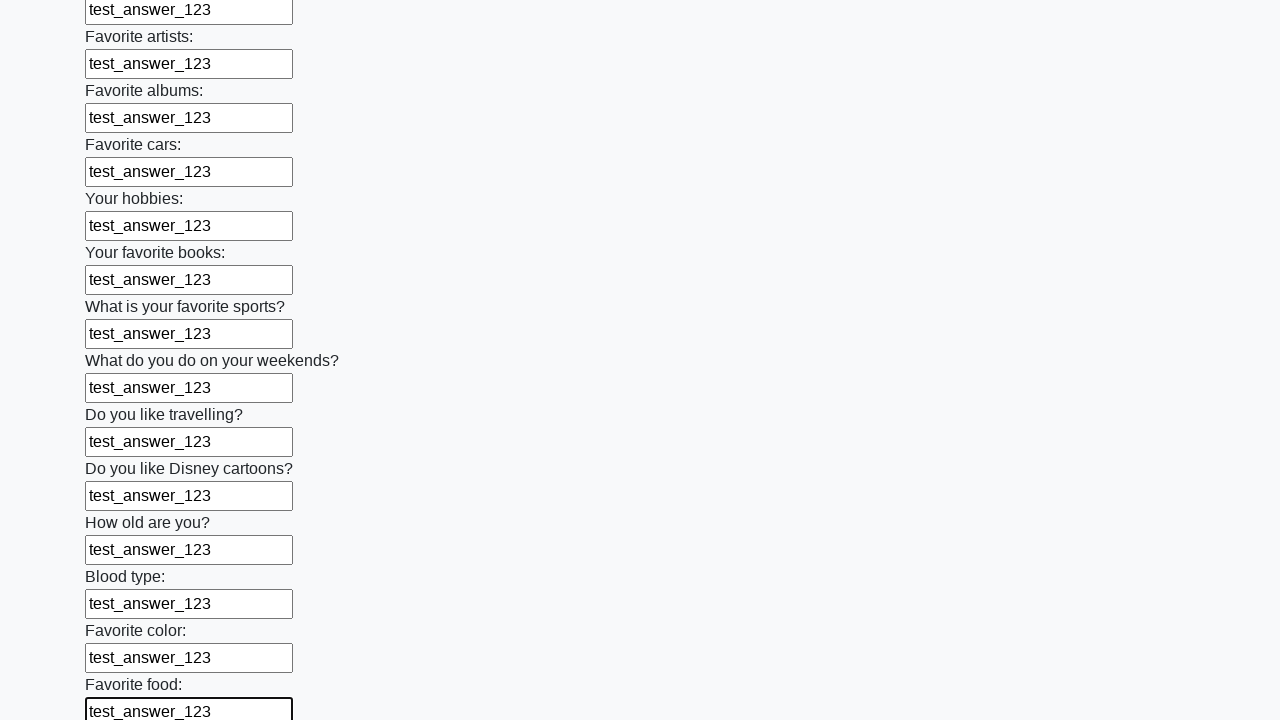

Filled text input field 22 of 100 with 'test_answer_123' on input[type='text'] >> nth=21
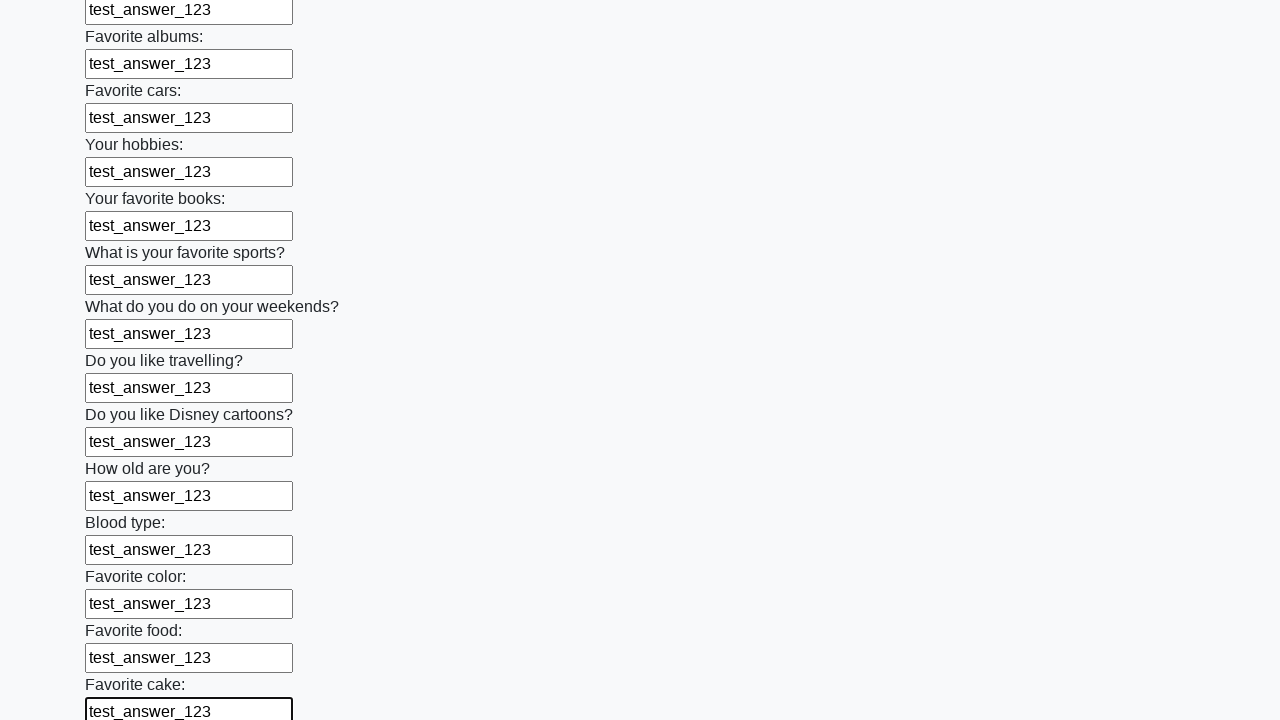

Filled text input field 23 of 100 with 'test_answer_123' on input[type='text'] >> nth=22
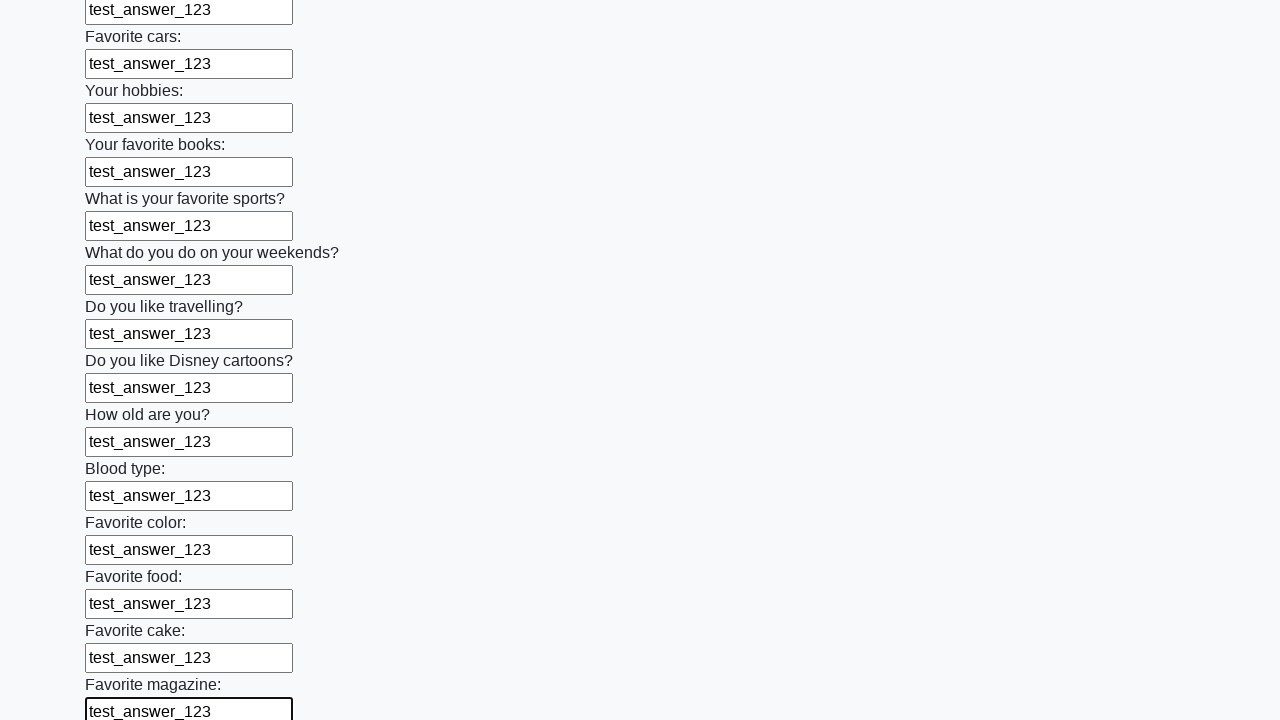

Filled text input field 24 of 100 with 'test_answer_123' on input[type='text'] >> nth=23
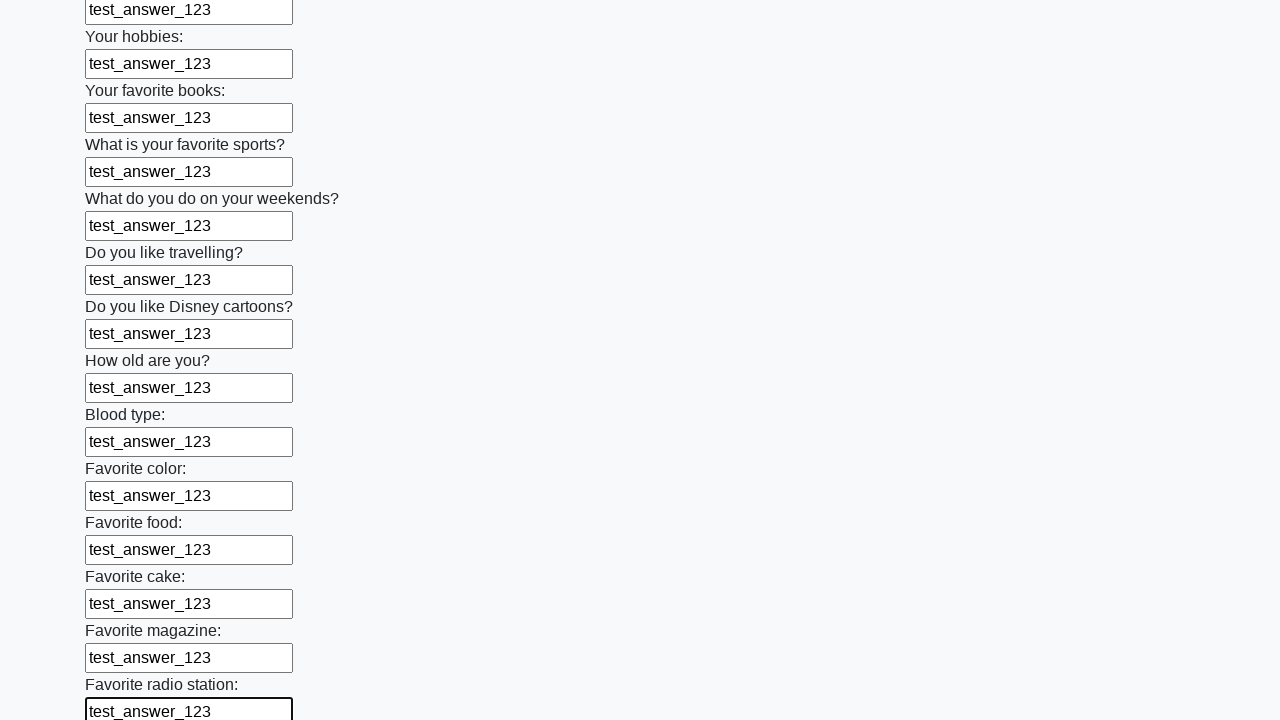

Filled text input field 25 of 100 with 'test_answer_123' on input[type='text'] >> nth=24
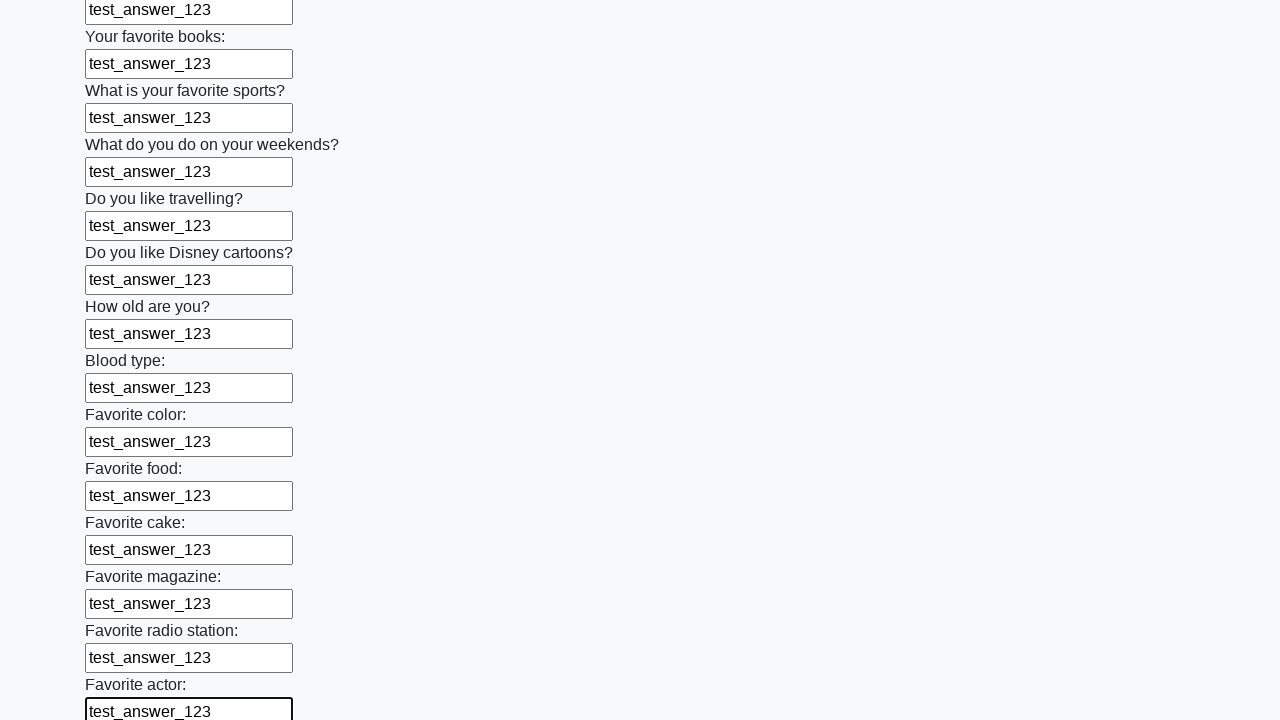

Filled text input field 26 of 100 with 'test_answer_123' on input[type='text'] >> nth=25
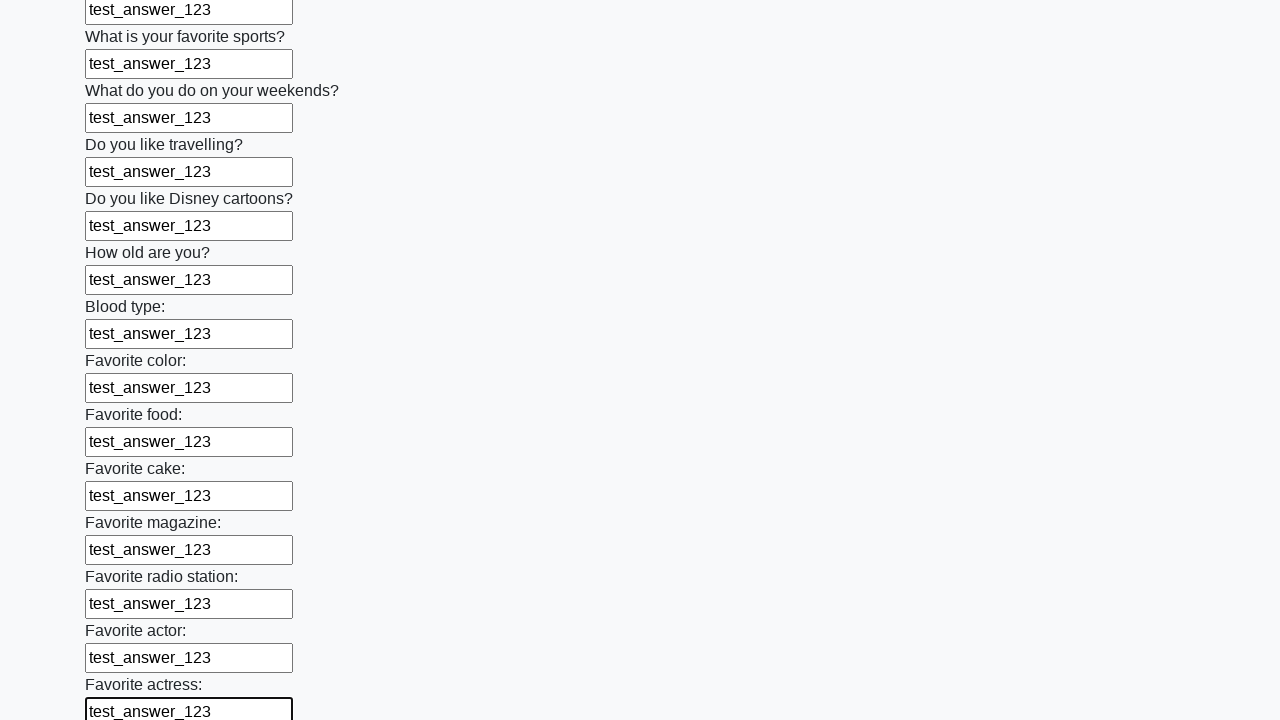

Filled text input field 27 of 100 with 'test_answer_123' on input[type='text'] >> nth=26
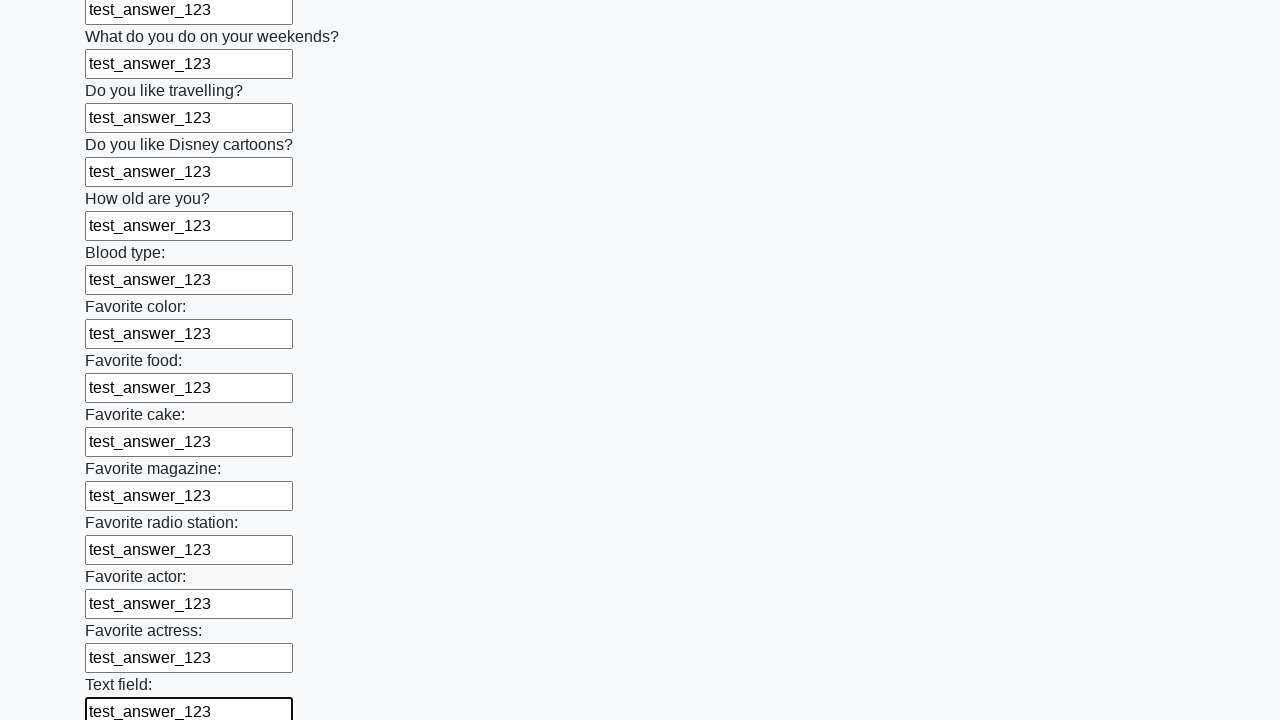

Filled text input field 28 of 100 with 'test_answer_123' on input[type='text'] >> nth=27
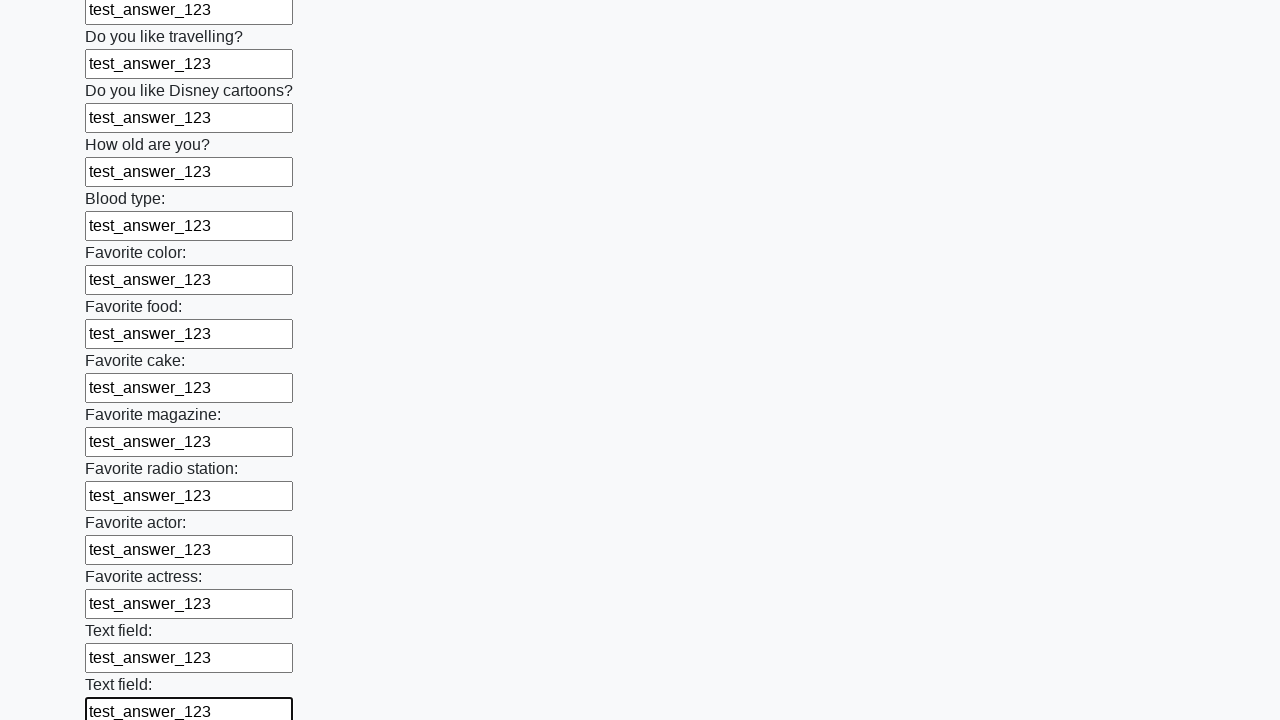

Filled text input field 29 of 100 with 'test_answer_123' on input[type='text'] >> nth=28
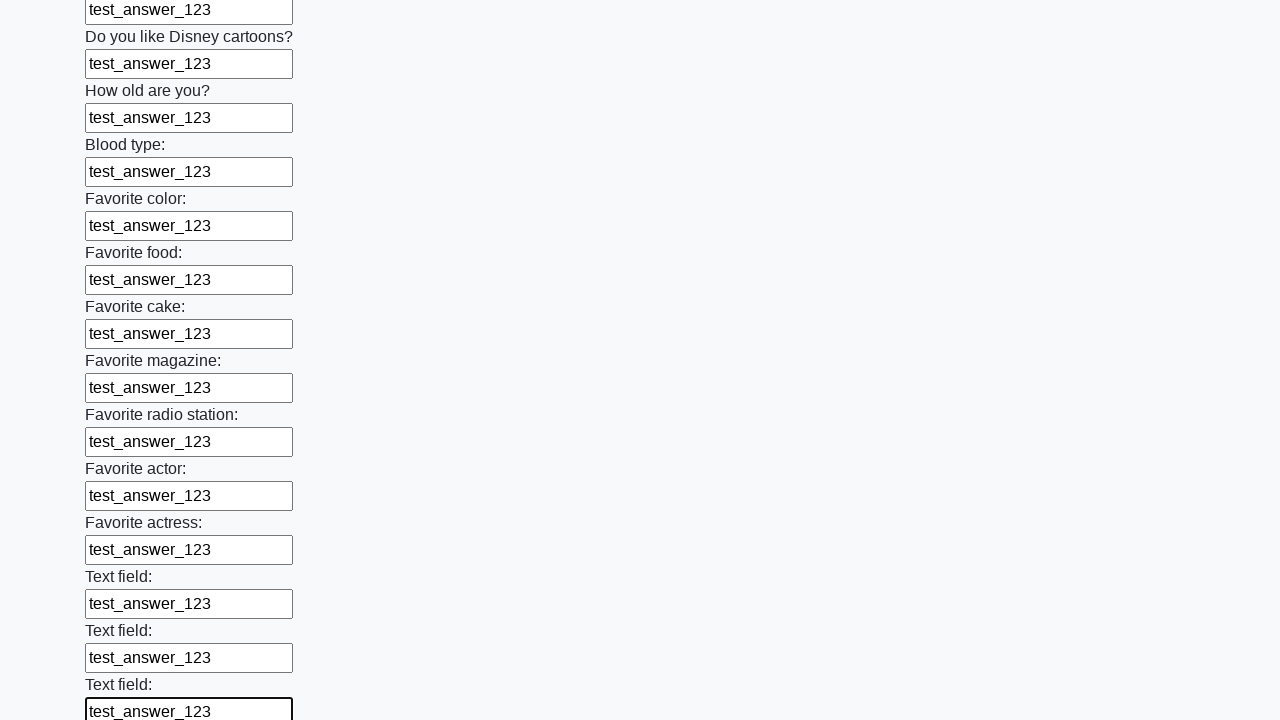

Filled text input field 30 of 100 with 'test_answer_123' on input[type='text'] >> nth=29
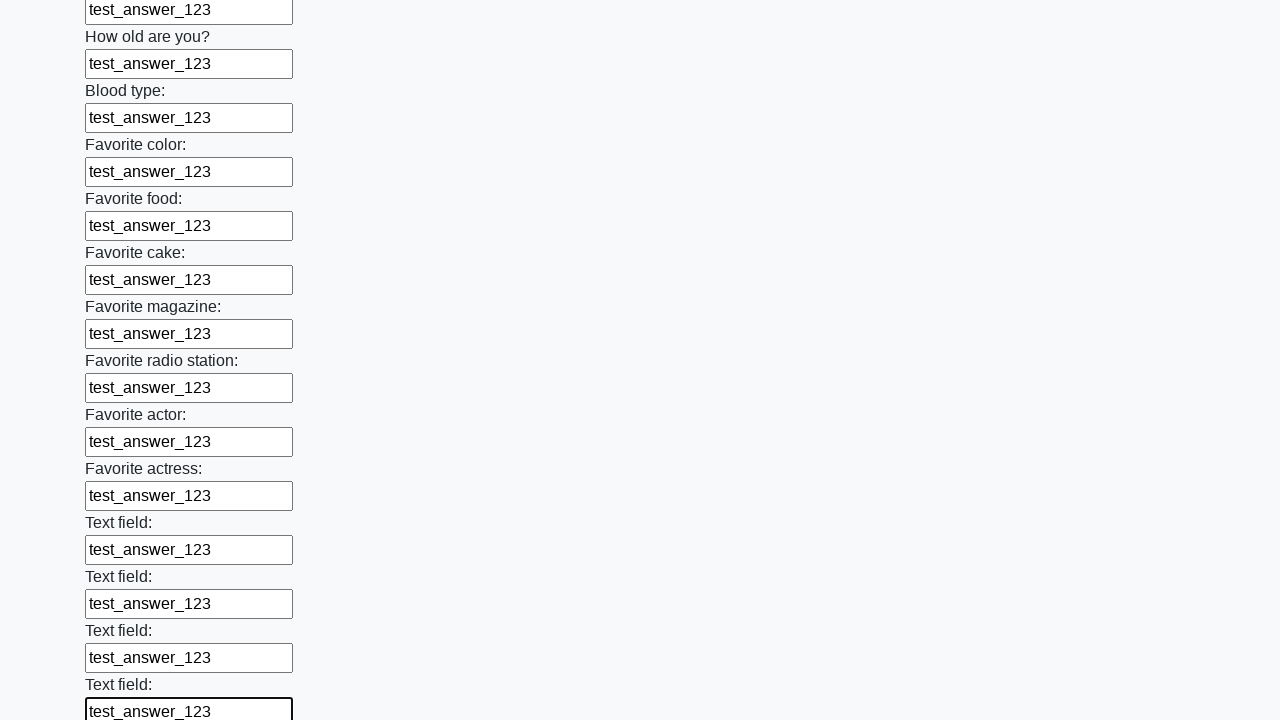

Filled text input field 31 of 100 with 'test_answer_123' on input[type='text'] >> nth=30
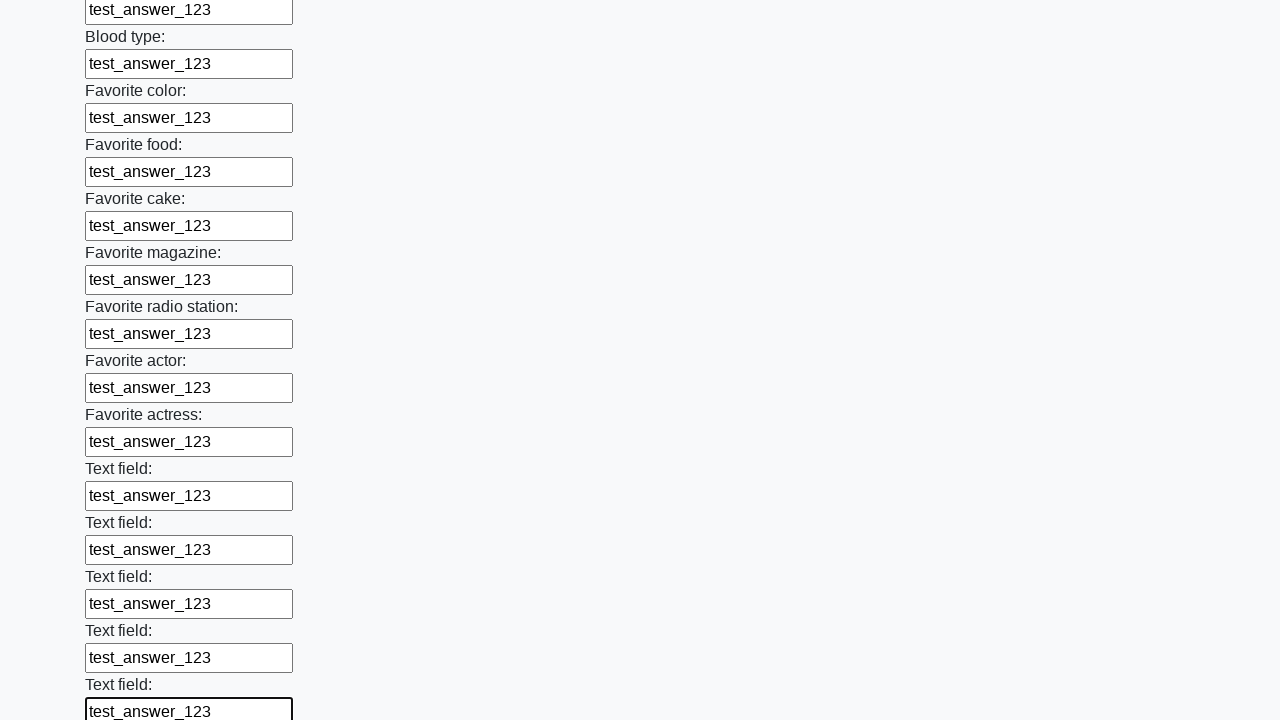

Filled text input field 32 of 100 with 'test_answer_123' on input[type='text'] >> nth=31
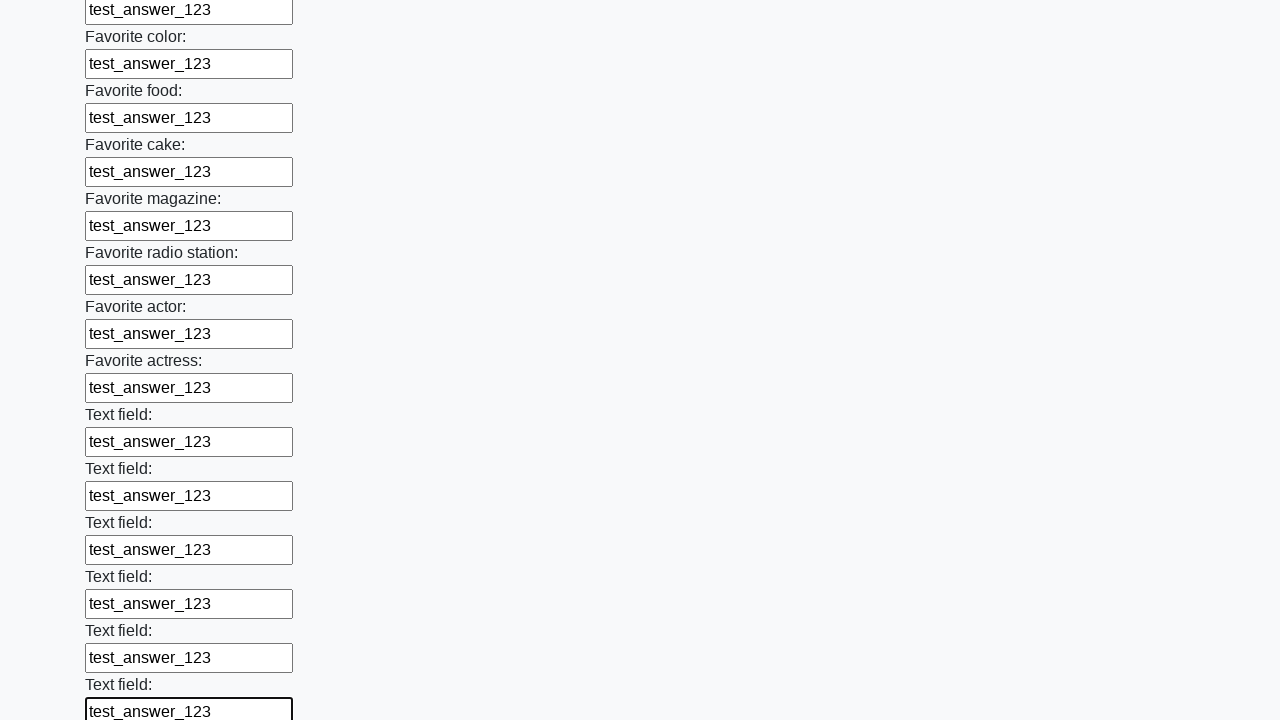

Filled text input field 33 of 100 with 'test_answer_123' on input[type='text'] >> nth=32
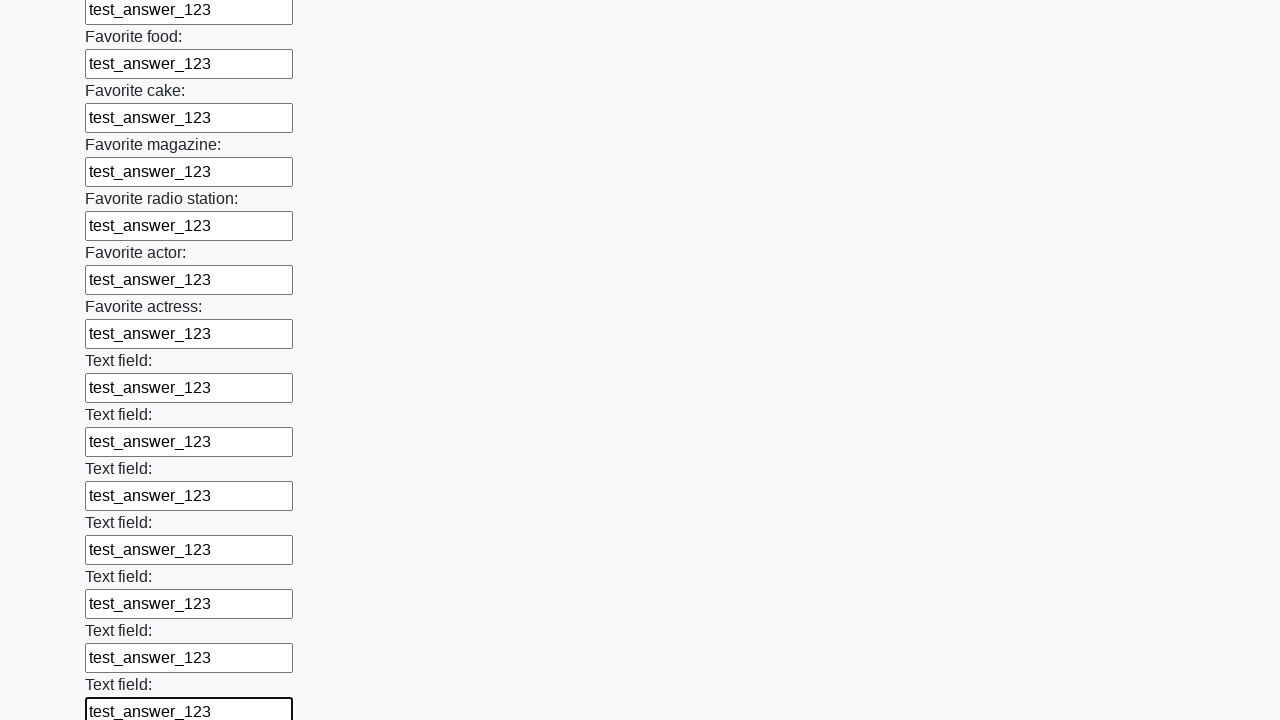

Filled text input field 34 of 100 with 'test_answer_123' on input[type='text'] >> nth=33
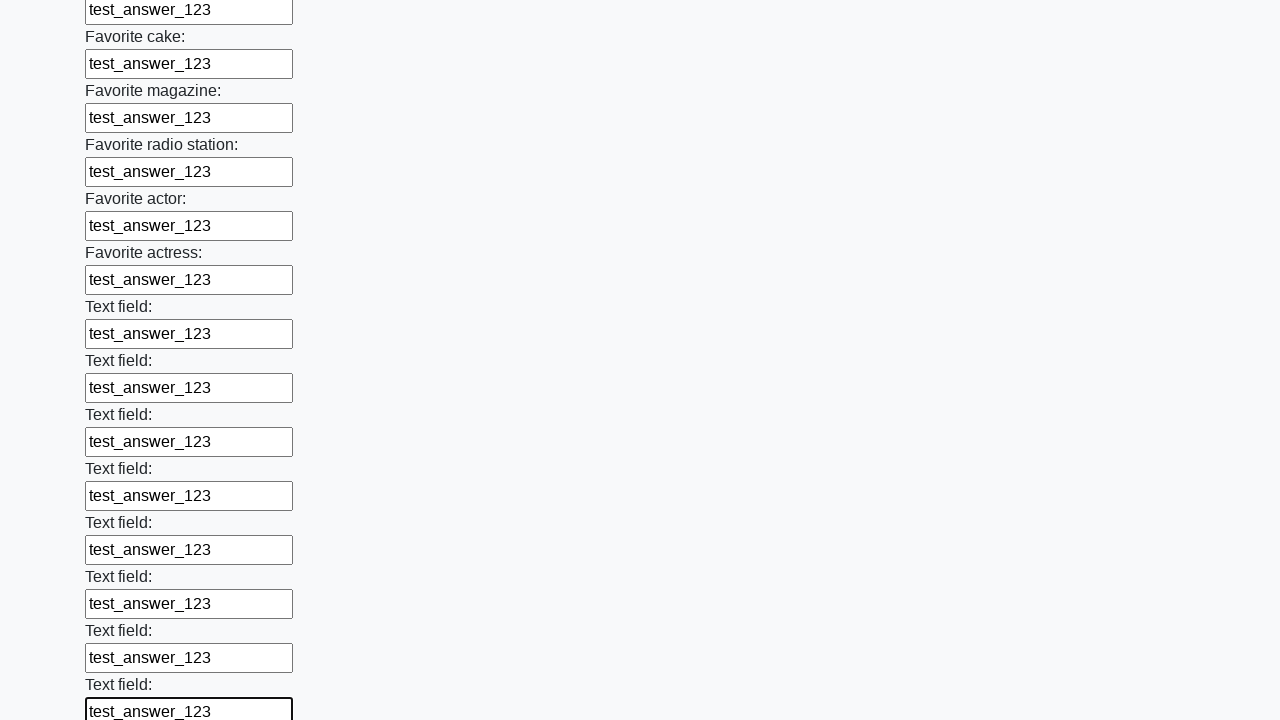

Filled text input field 35 of 100 with 'test_answer_123' on input[type='text'] >> nth=34
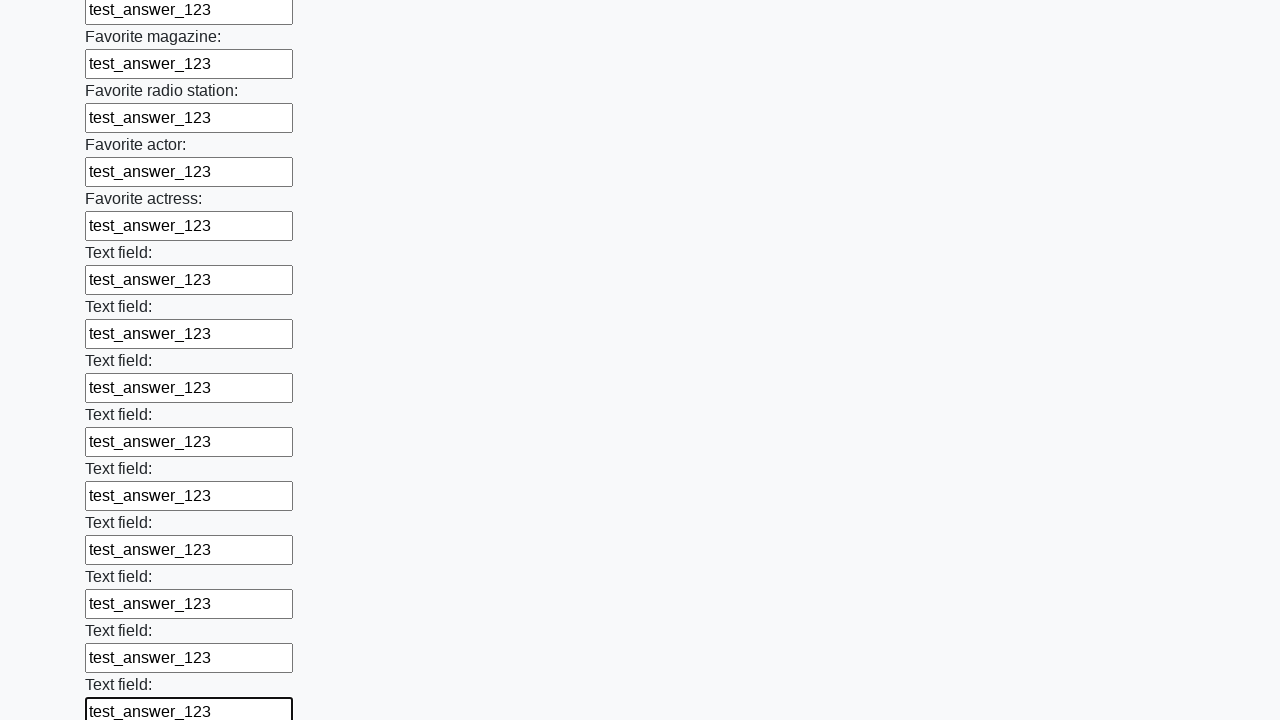

Filled text input field 36 of 100 with 'test_answer_123' on input[type='text'] >> nth=35
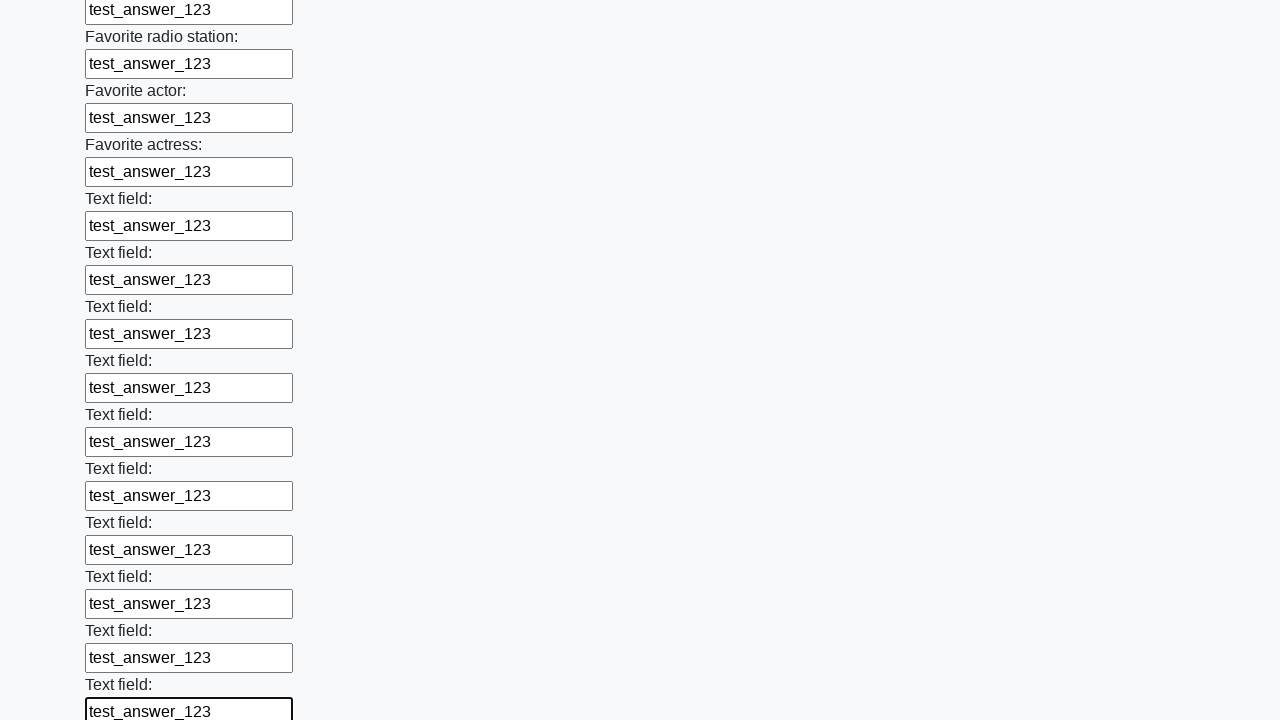

Filled text input field 37 of 100 with 'test_answer_123' on input[type='text'] >> nth=36
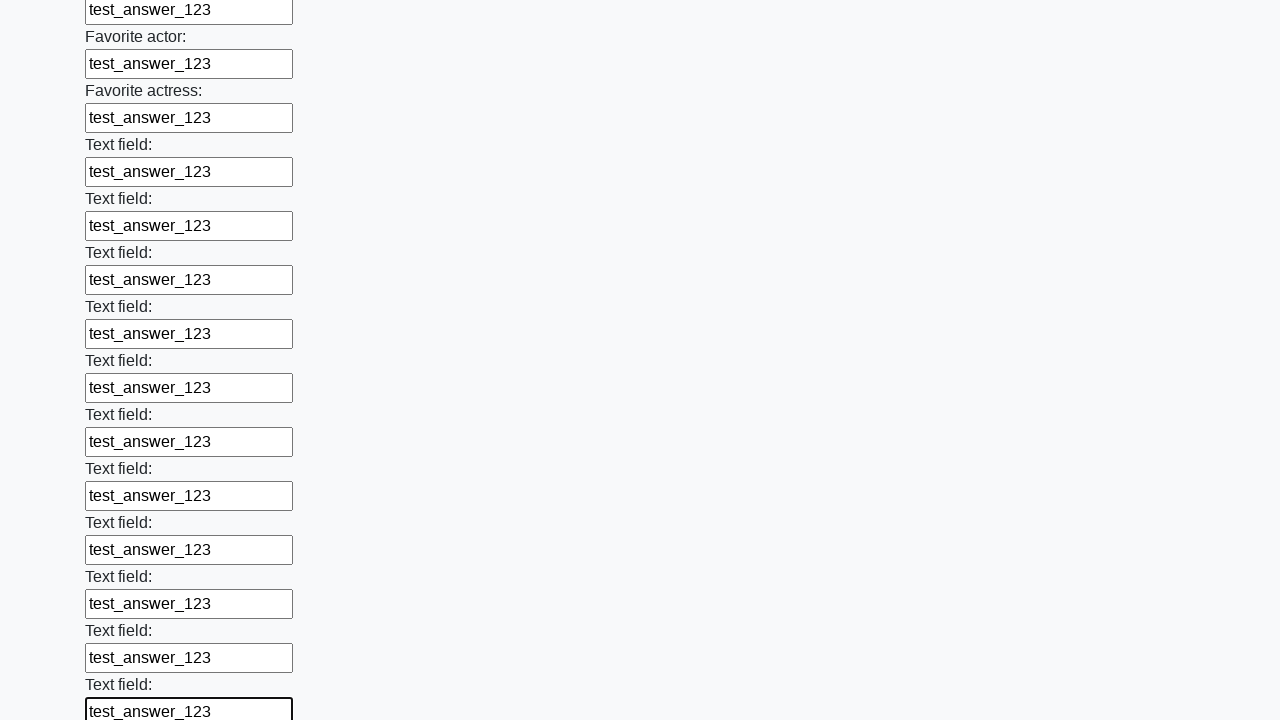

Filled text input field 38 of 100 with 'test_answer_123' on input[type='text'] >> nth=37
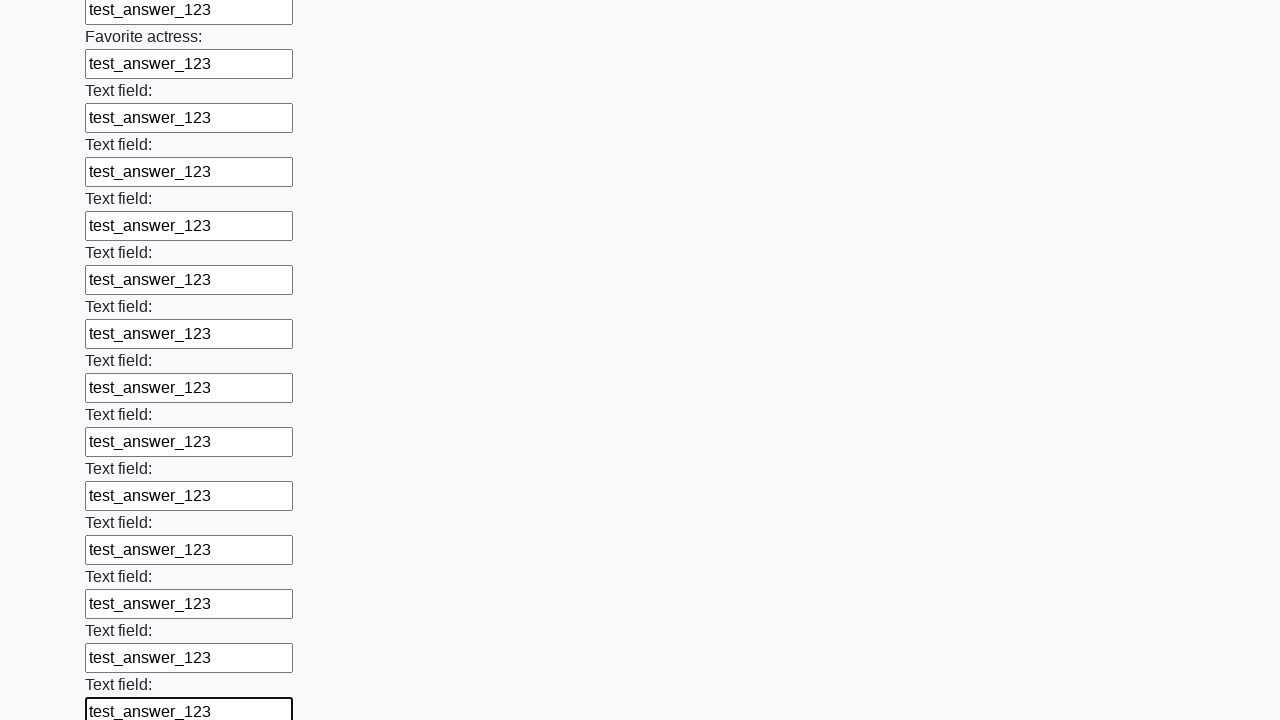

Filled text input field 39 of 100 with 'test_answer_123' on input[type='text'] >> nth=38
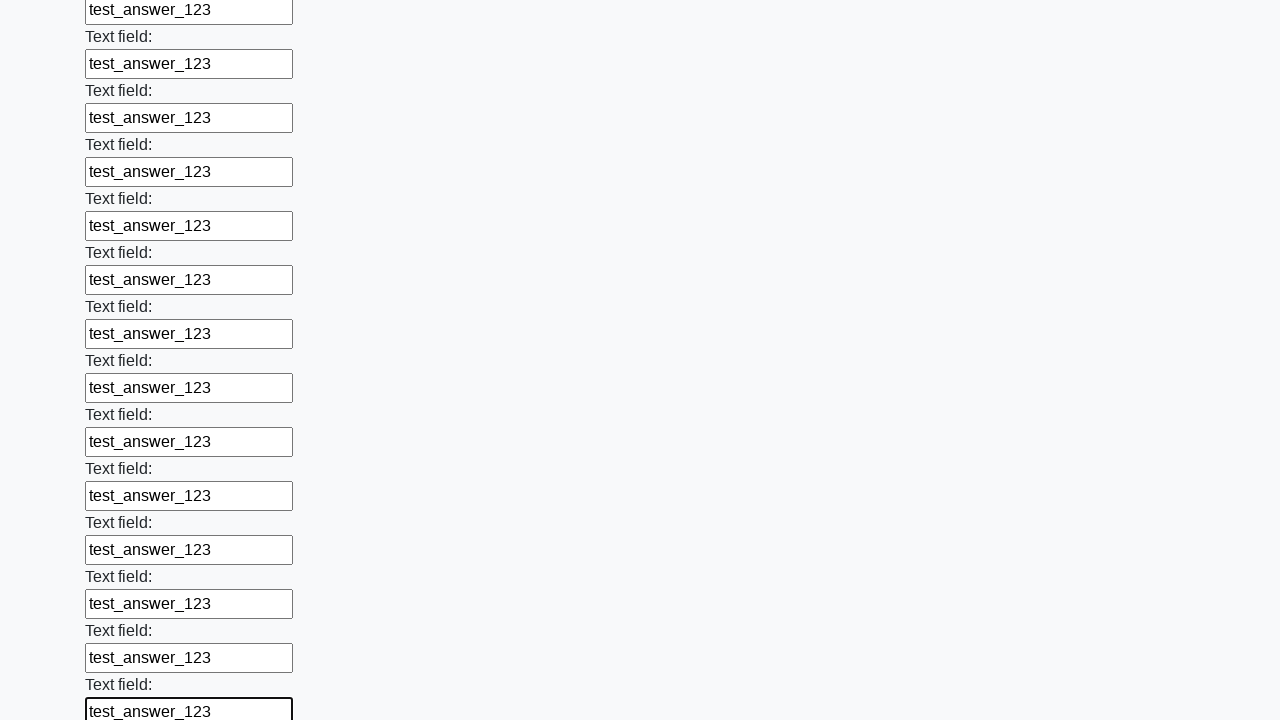

Filled text input field 40 of 100 with 'test_answer_123' on input[type='text'] >> nth=39
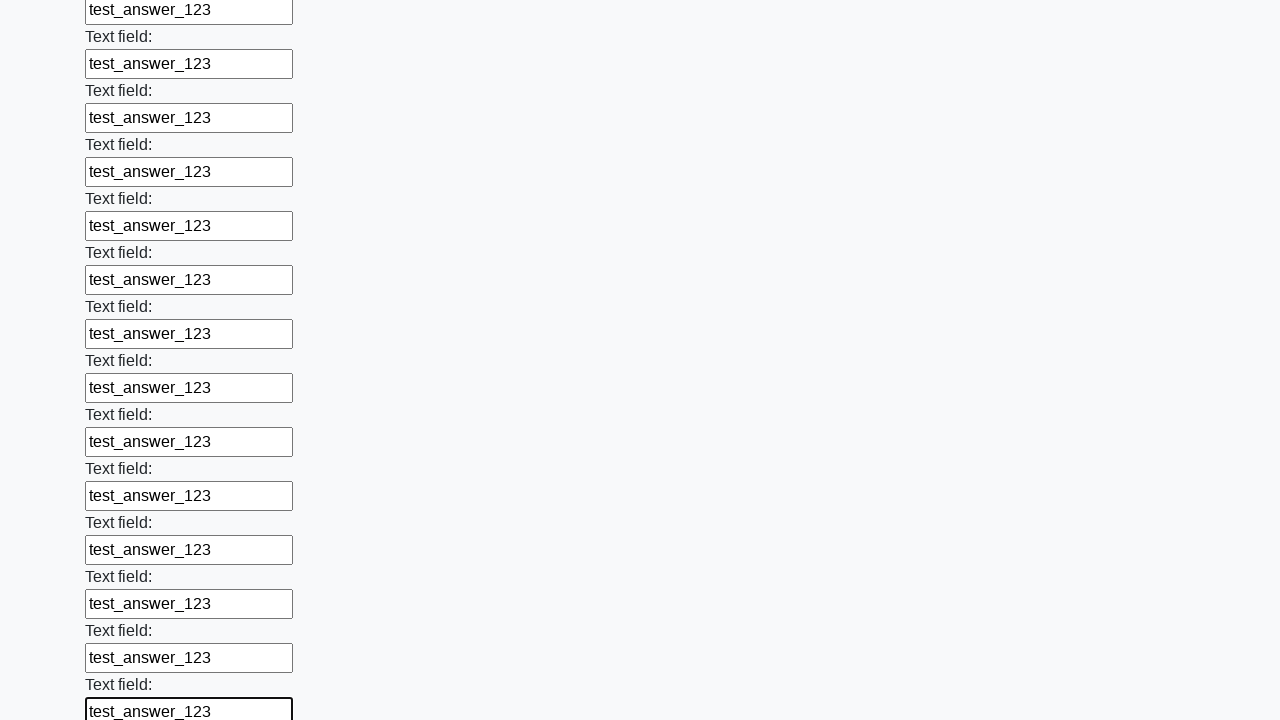

Filled text input field 41 of 100 with 'test_answer_123' on input[type='text'] >> nth=40
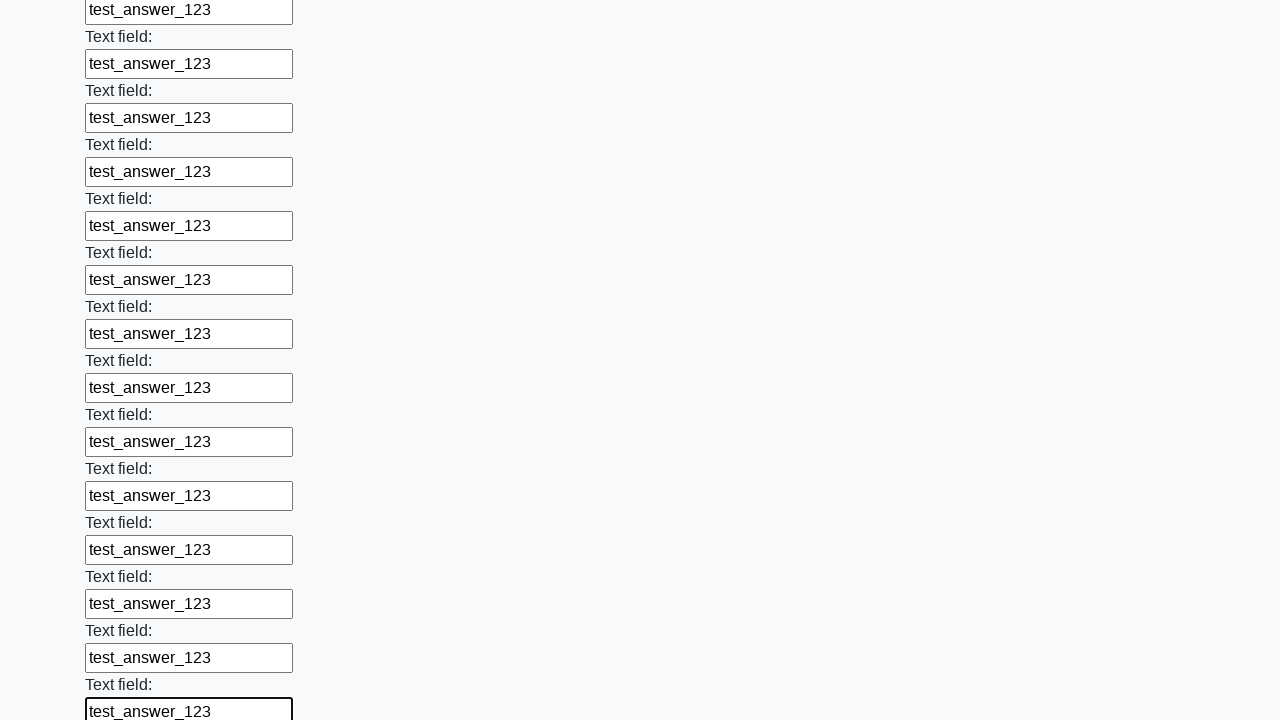

Filled text input field 42 of 100 with 'test_answer_123' on input[type='text'] >> nth=41
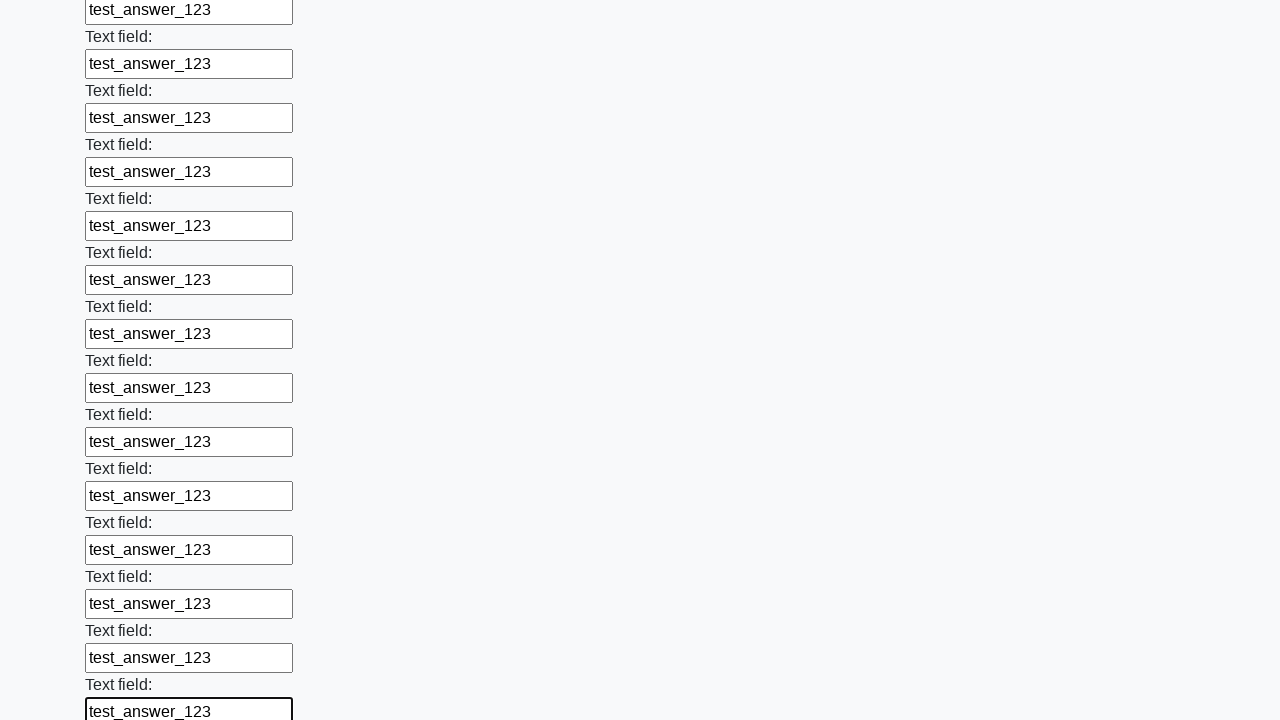

Filled text input field 43 of 100 with 'test_answer_123' on input[type='text'] >> nth=42
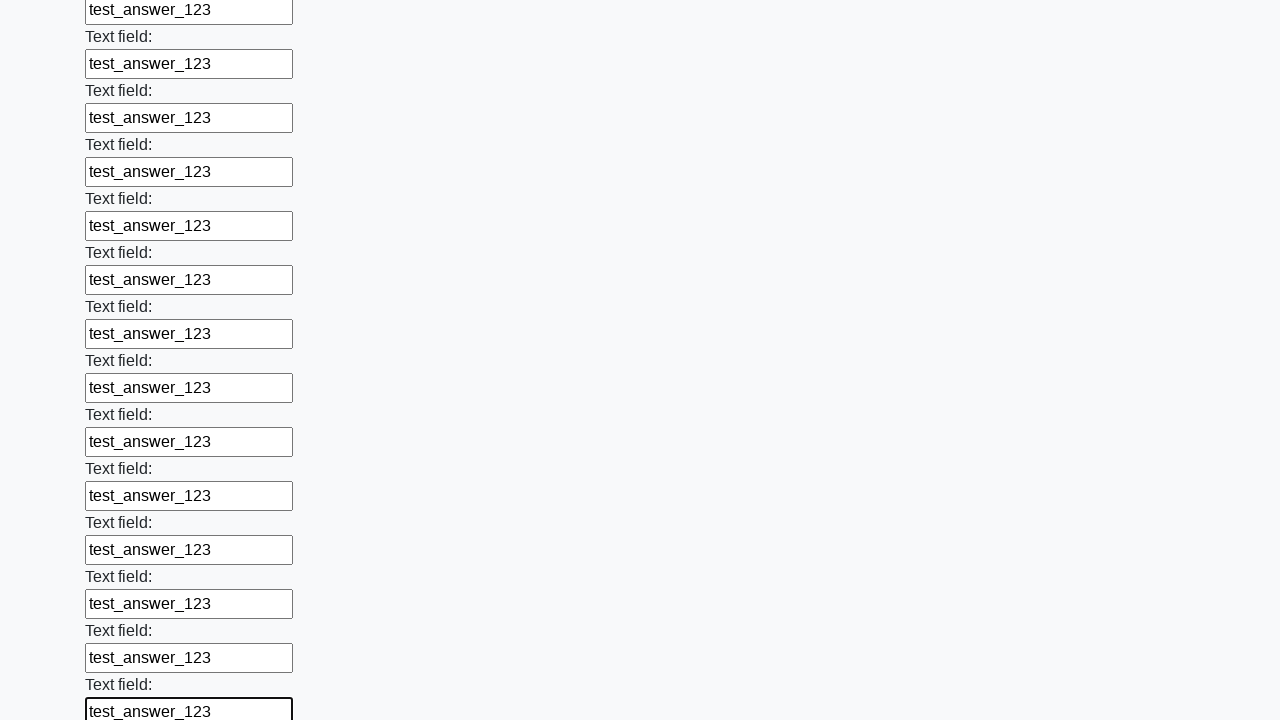

Filled text input field 44 of 100 with 'test_answer_123' on input[type='text'] >> nth=43
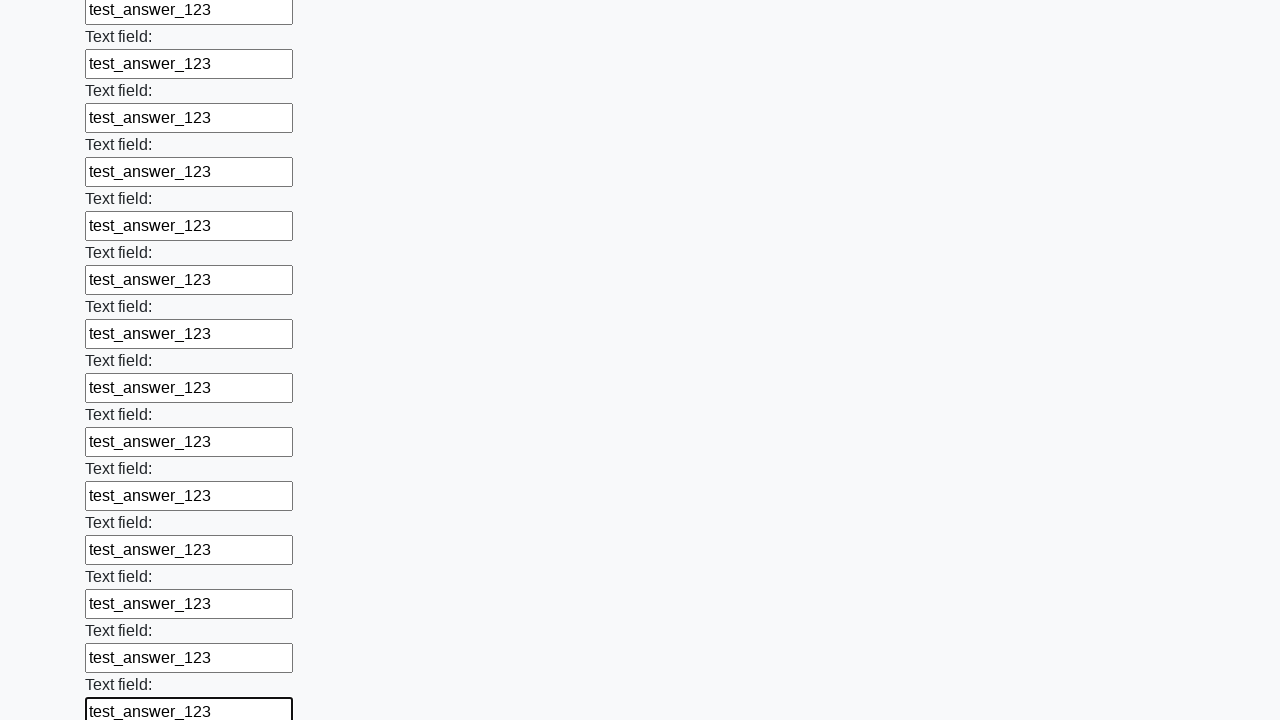

Filled text input field 45 of 100 with 'test_answer_123' on input[type='text'] >> nth=44
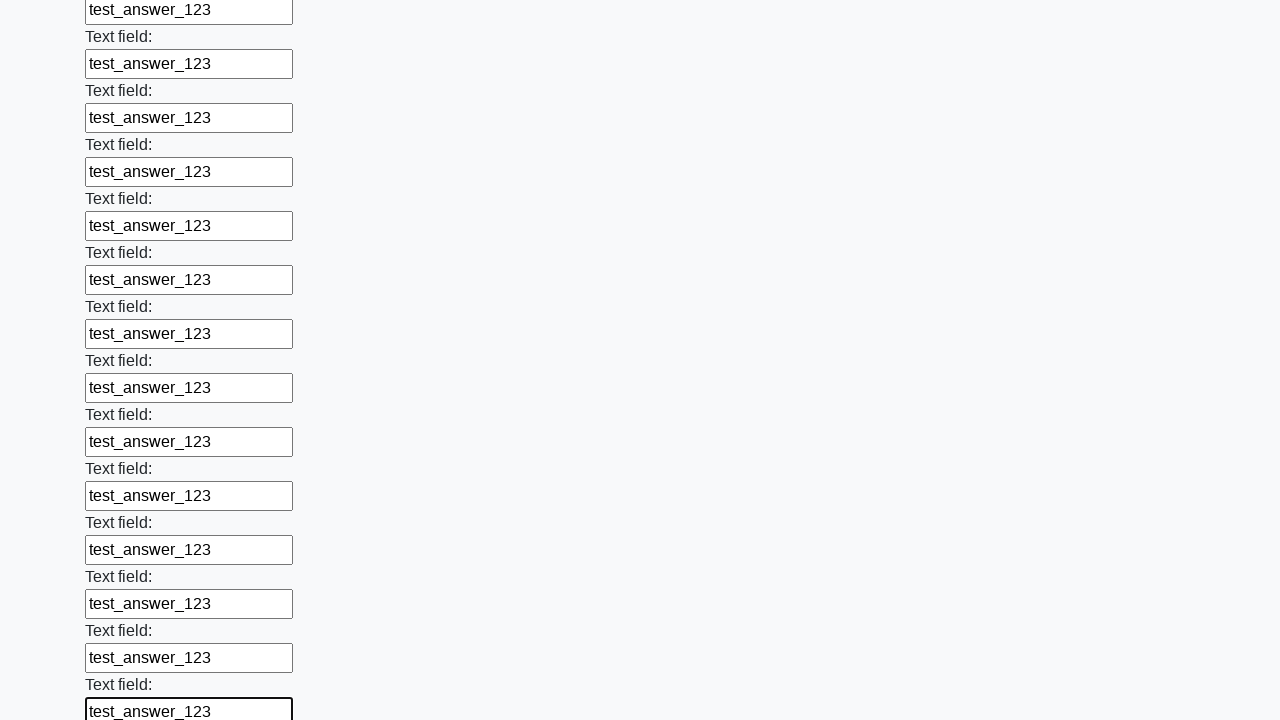

Filled text input field 46 of 100 with 'test_answer_123' on input[type='text'] >> nth=45
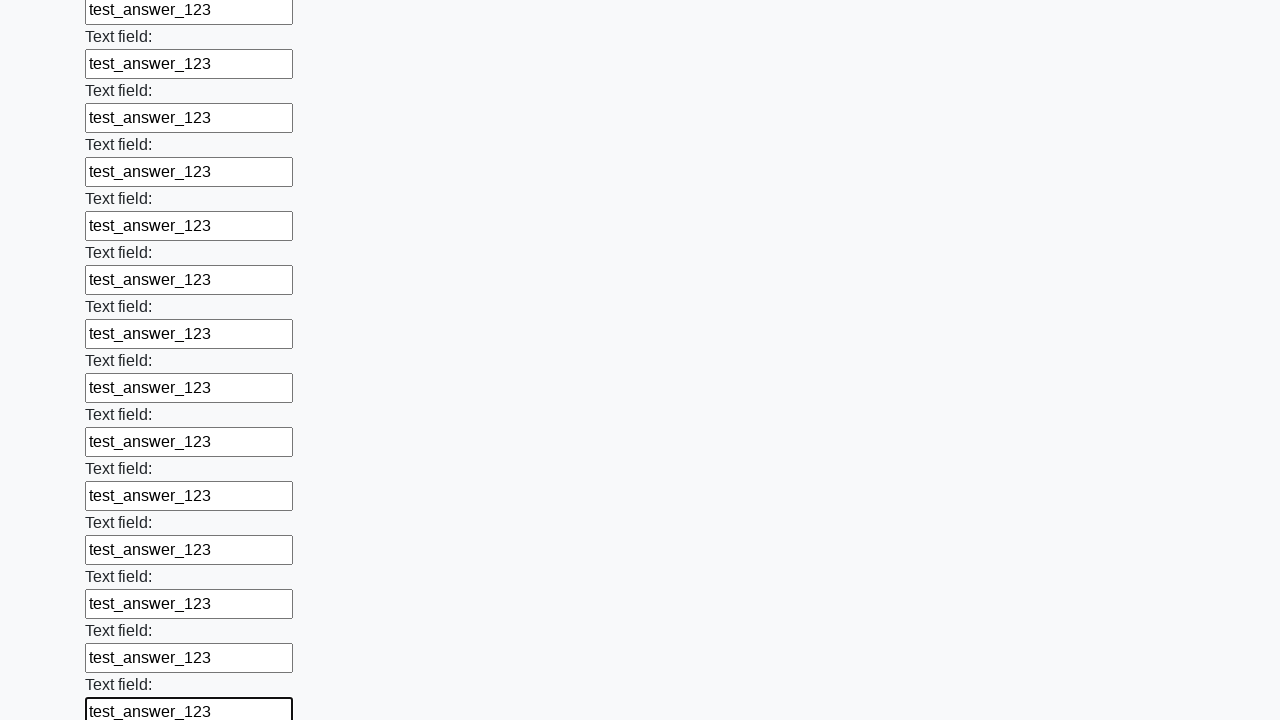

Filled text input field 47 of 100 with 'test_answer_123' on input[type='text'] >> nth=46
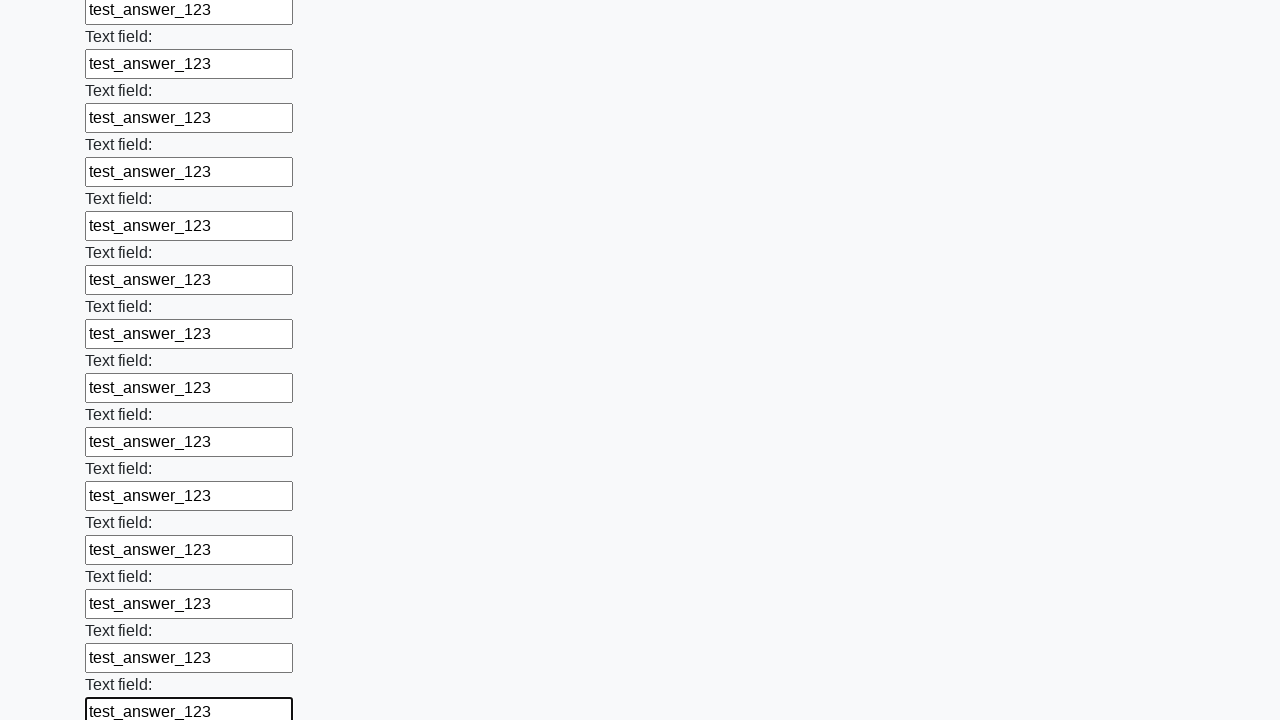

Filled text input field 48 of 100 with 'test_answer_123' on input[type='text'] >> nth=47
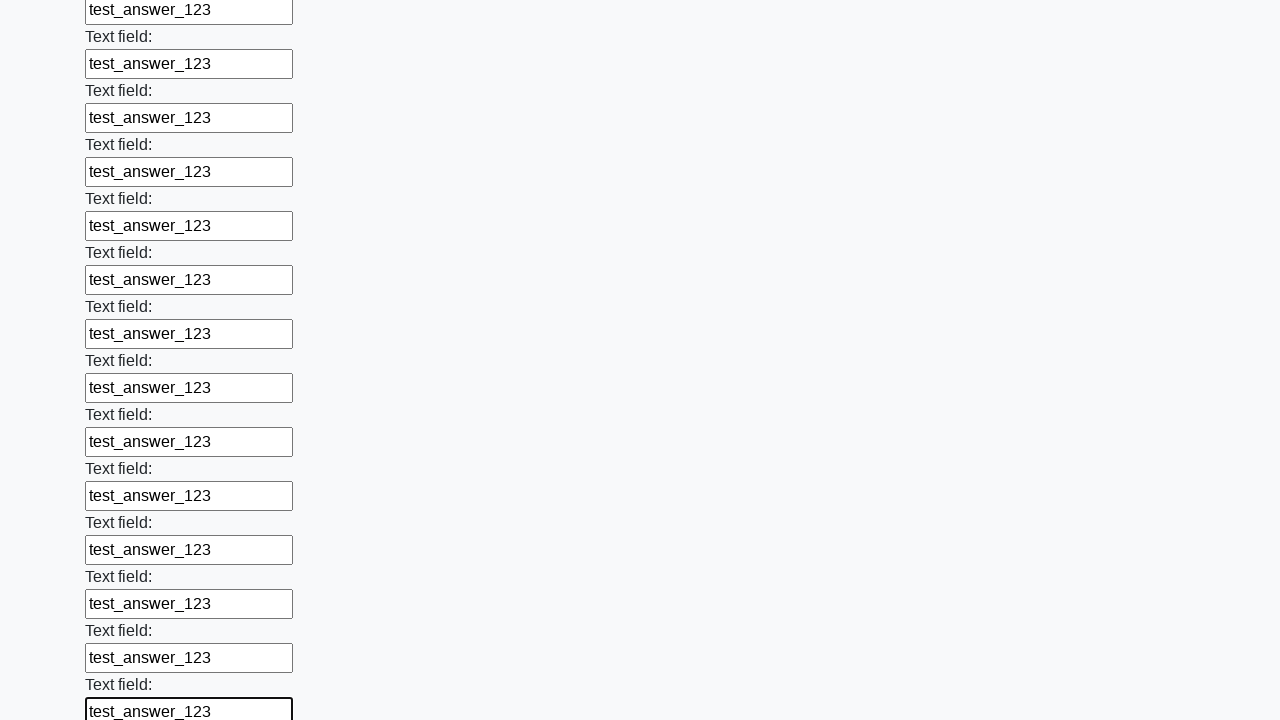

Filled text input field 49 of 100 with 'test_answer_123' on input[type='text'] >> nth=48
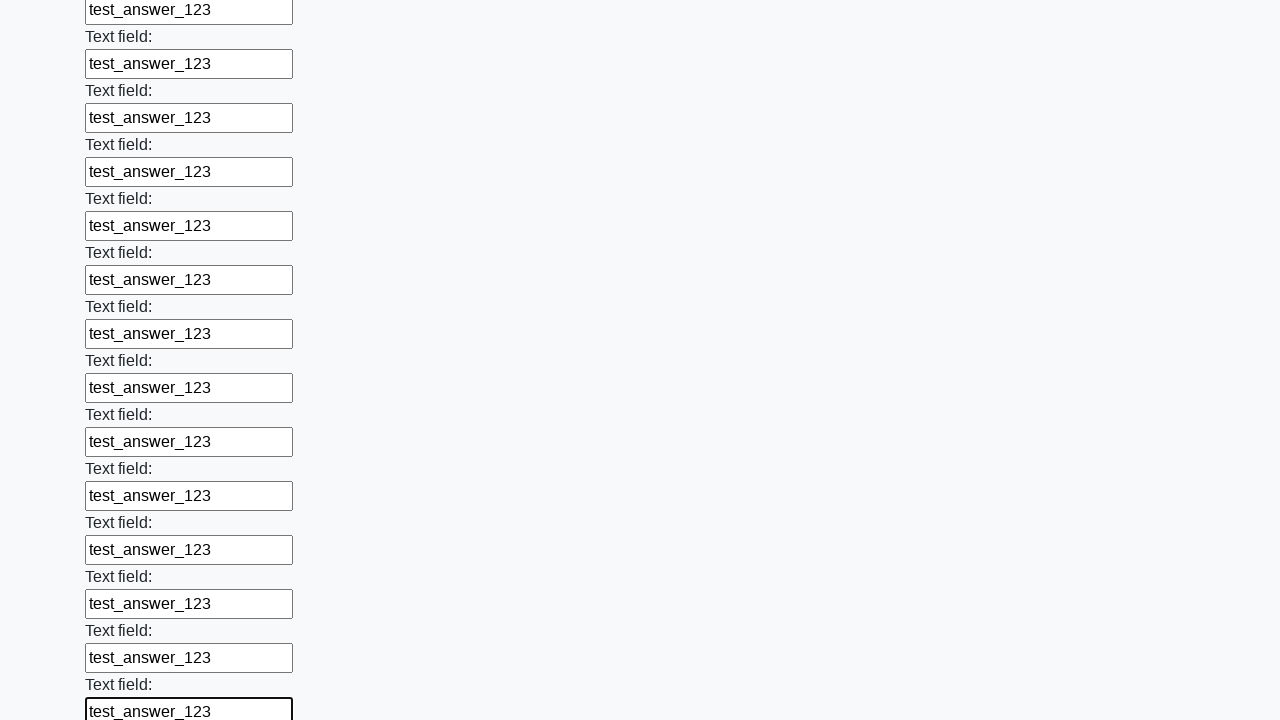

Filled text input field 50 of 100 with 'test_answer_123' on input[type='text'] >> nth=49
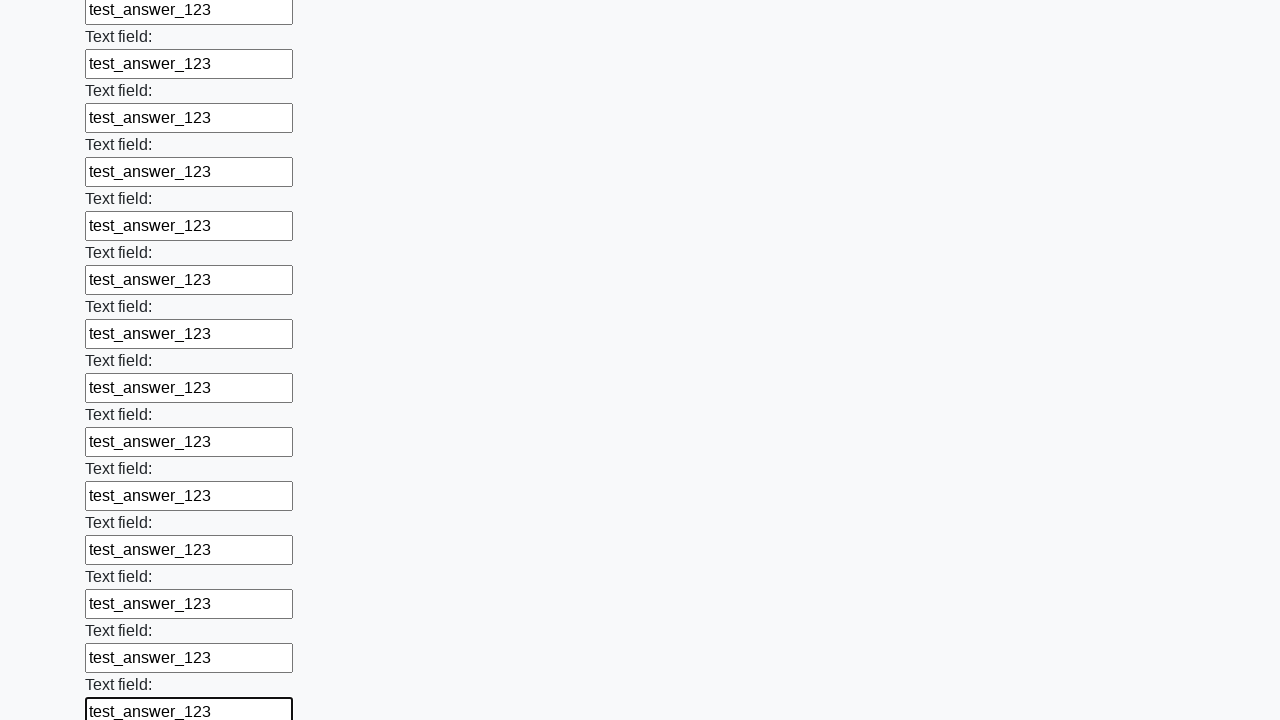

Filled text input field 51 of 100 with 'test_answer_123' on input[type='text'] >> nth=50
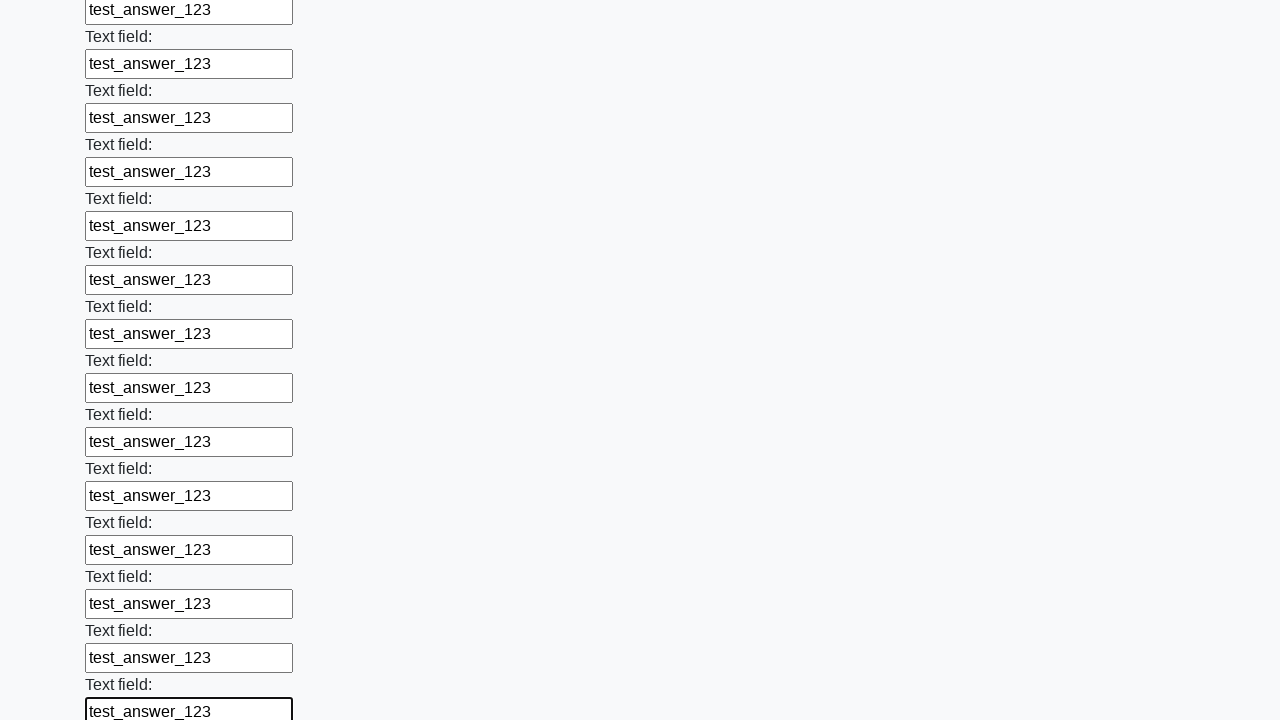

Filled text input field 52 of 100 with 'test_answer_123' on input[type='text'] >> nth=51
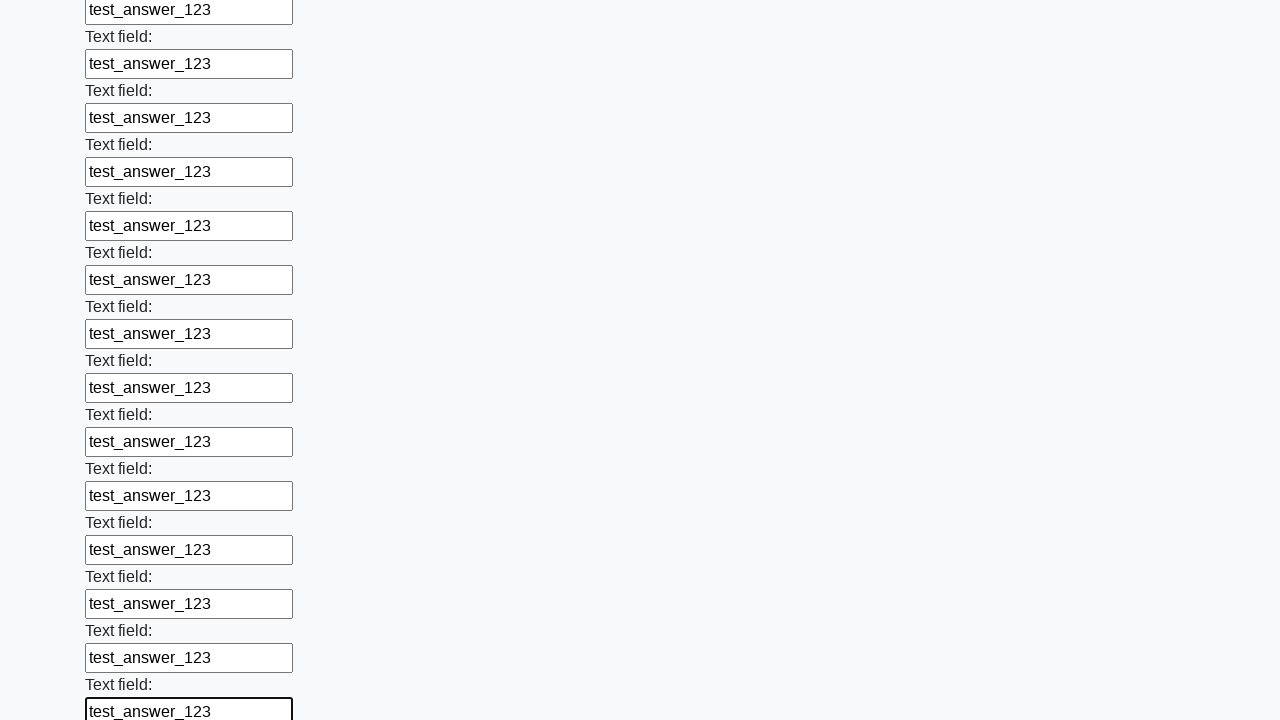

Filled text input field 53 of 100 with 'test_answer_123' on input[type='text'] >> nth=52
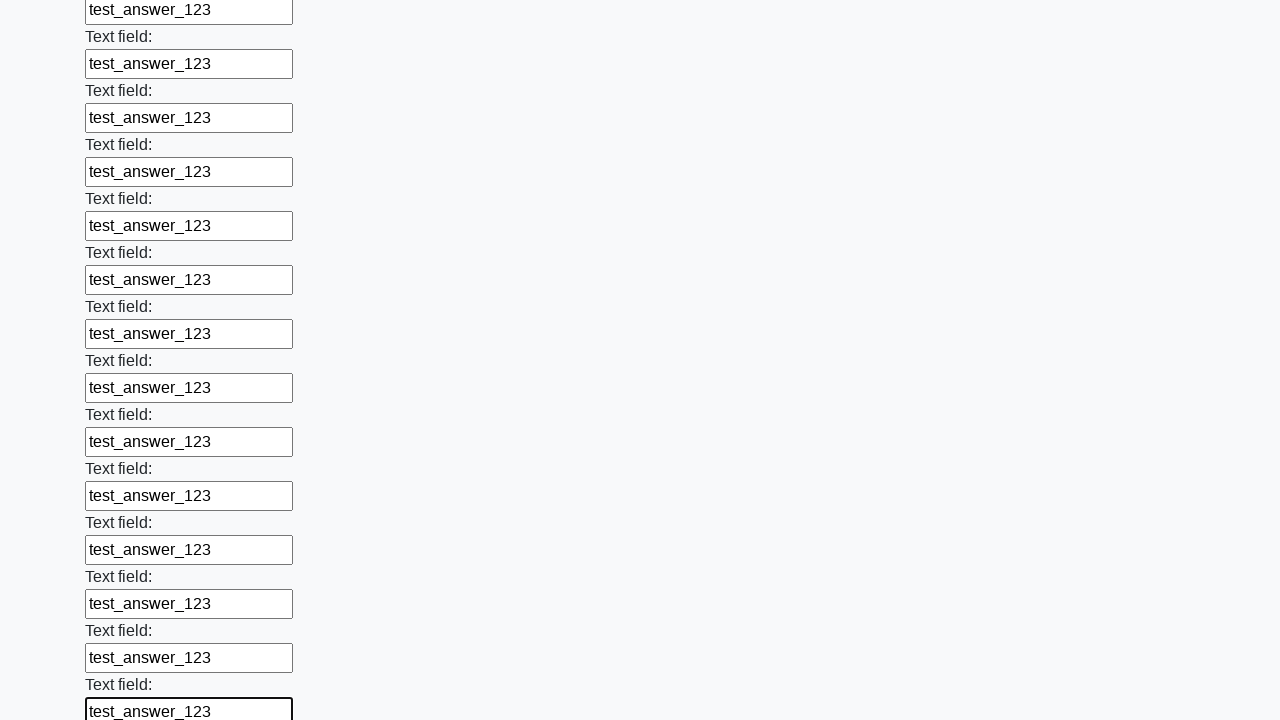

Filled text input field 54 of 100 with 'test_answer_123' on input[type='text'] >> nth=53
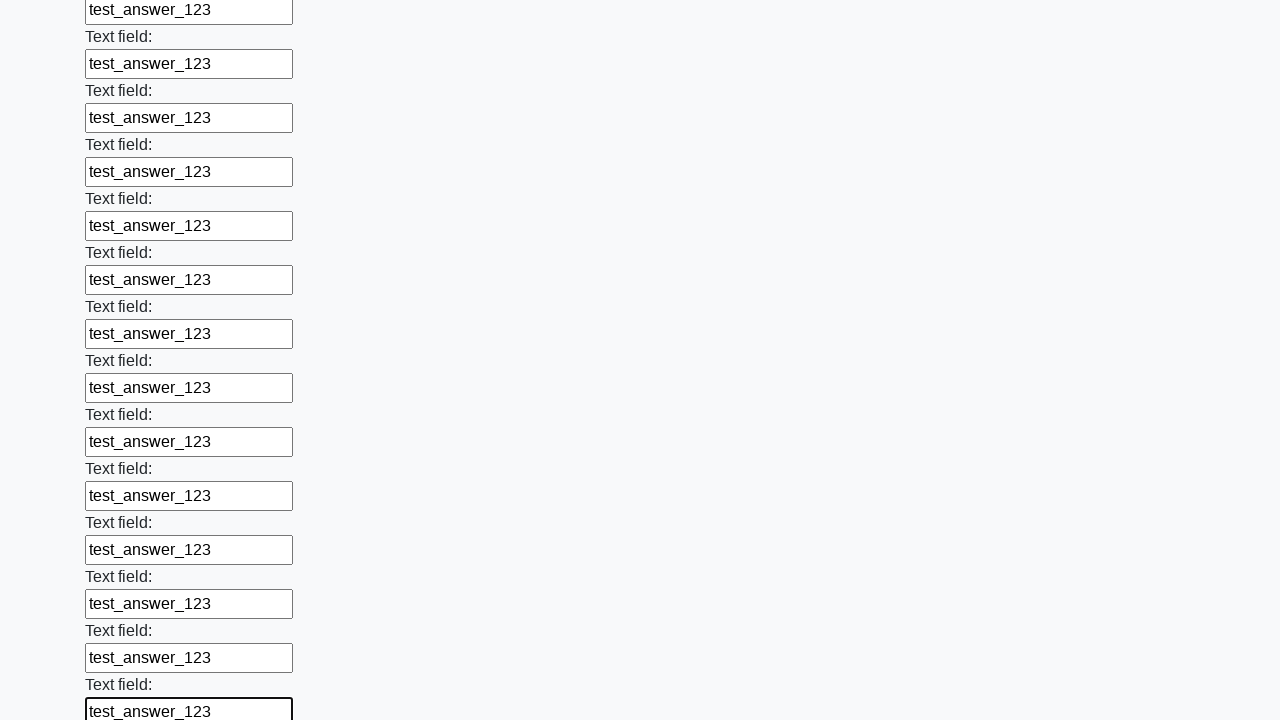

Filled text input field 55 of 100 with 'test_answer_123' on input[type='text'] >> nth=54
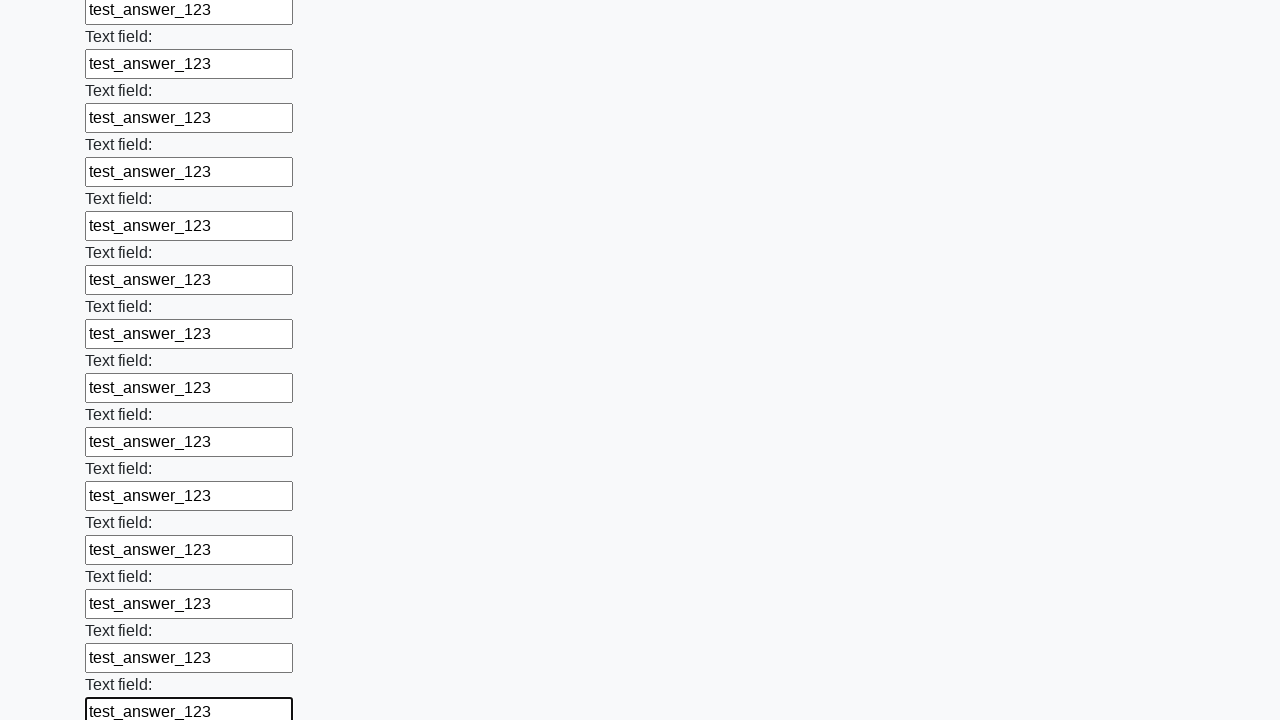

Filled text input field 56 of 100 with 'test_answer_123' on input[type='text'] >> nth=55
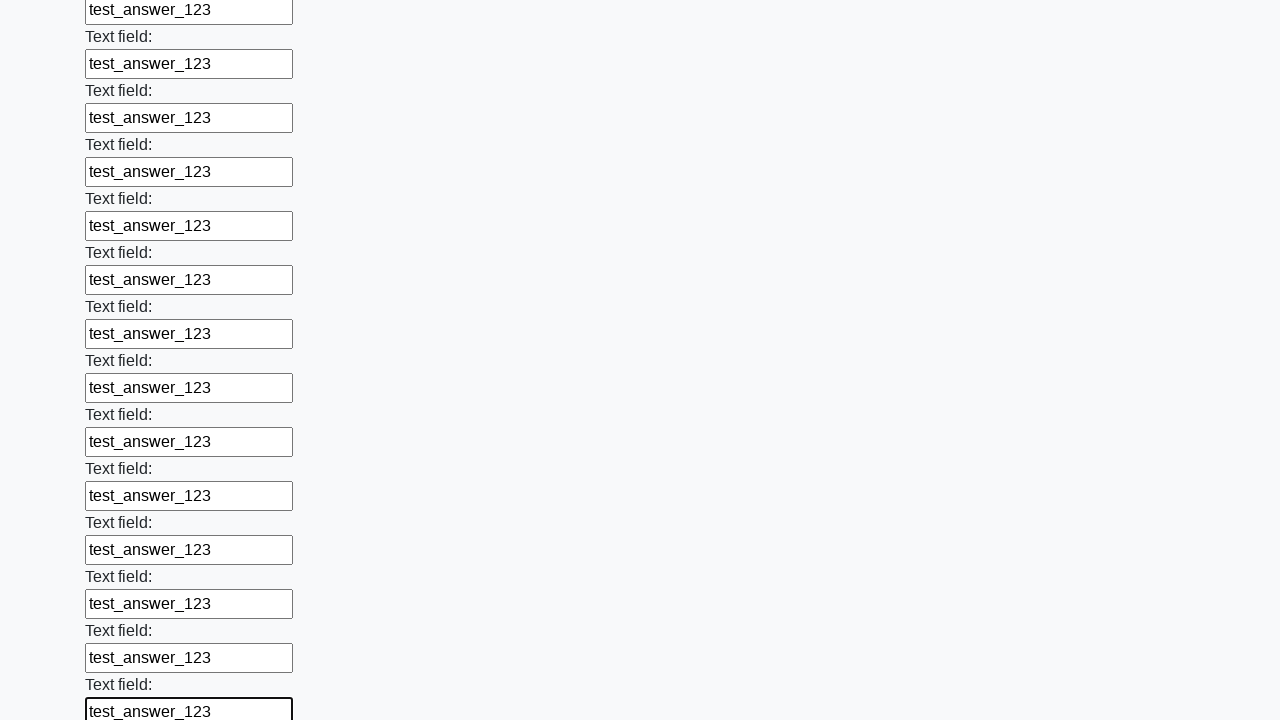

Filled text input field 57 of 100 with 'test_answer_123' on input[type='text'] >> nth=56
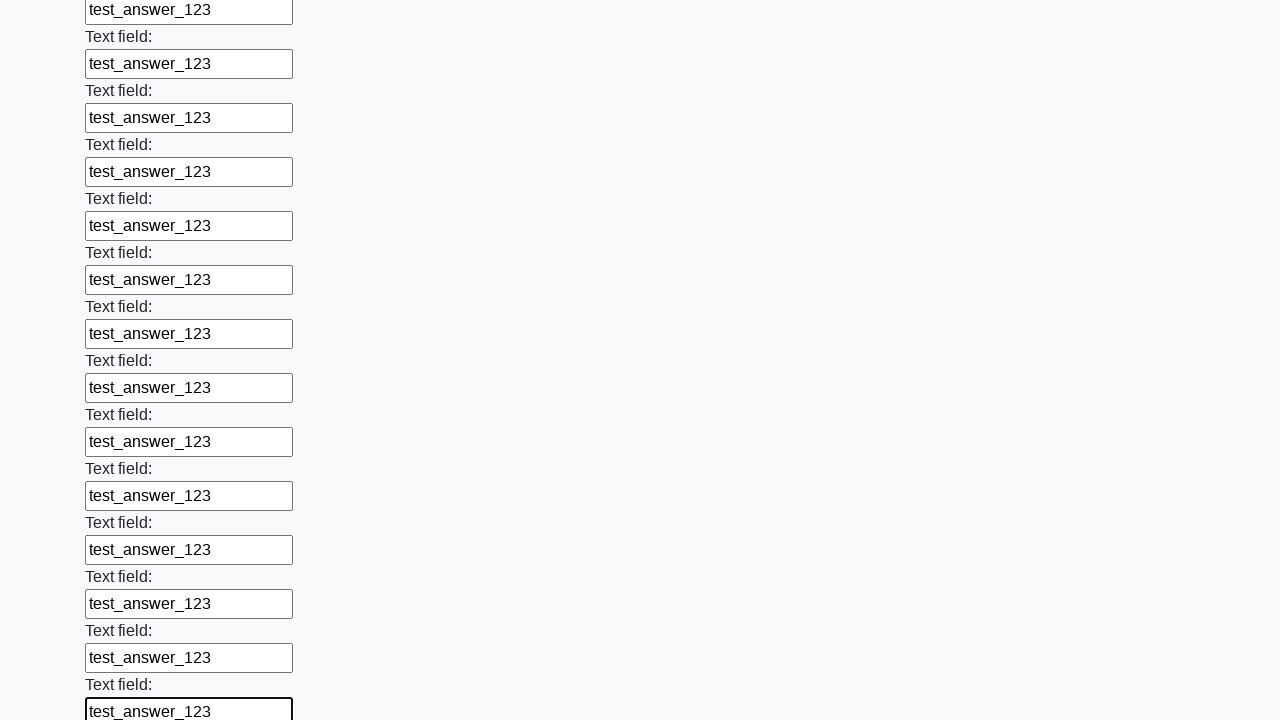

Filled text input field 58 of 100 with 'test_answer_123' on input[type='text'] >> nth=57
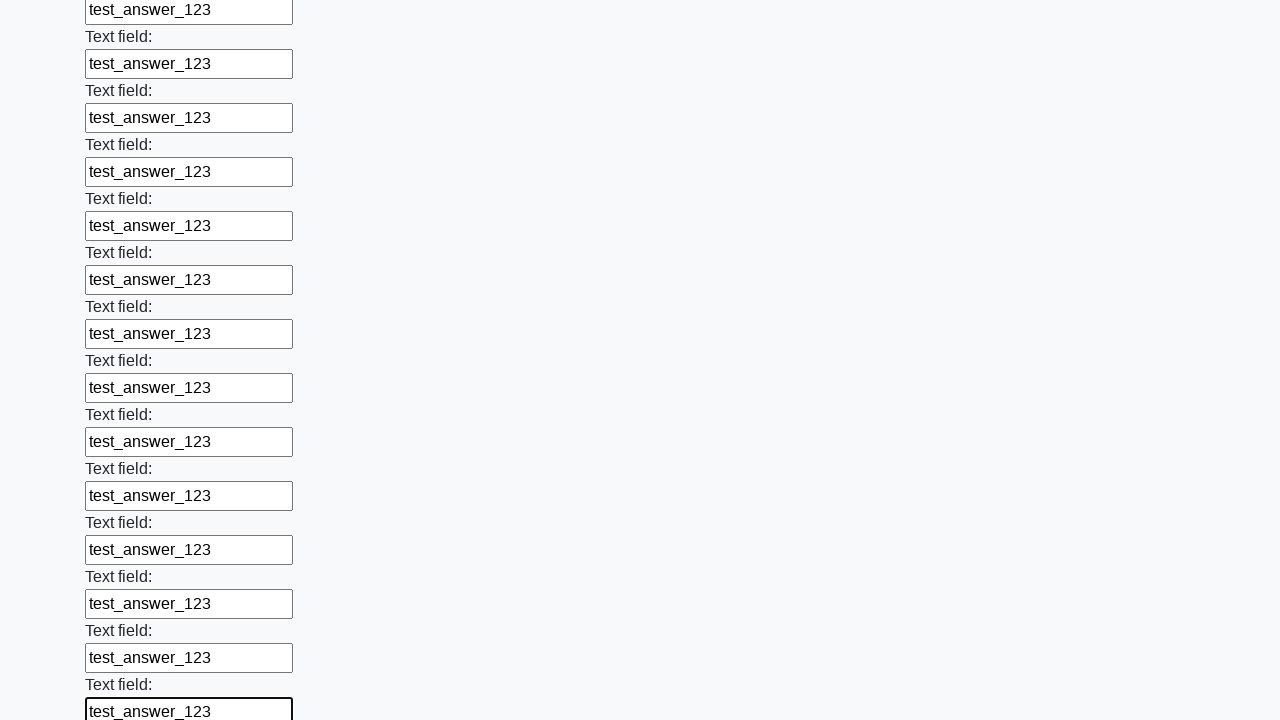

Filled text input field 59 of 100 with 'test_answer_123' on input[type='text'] >> nth=58
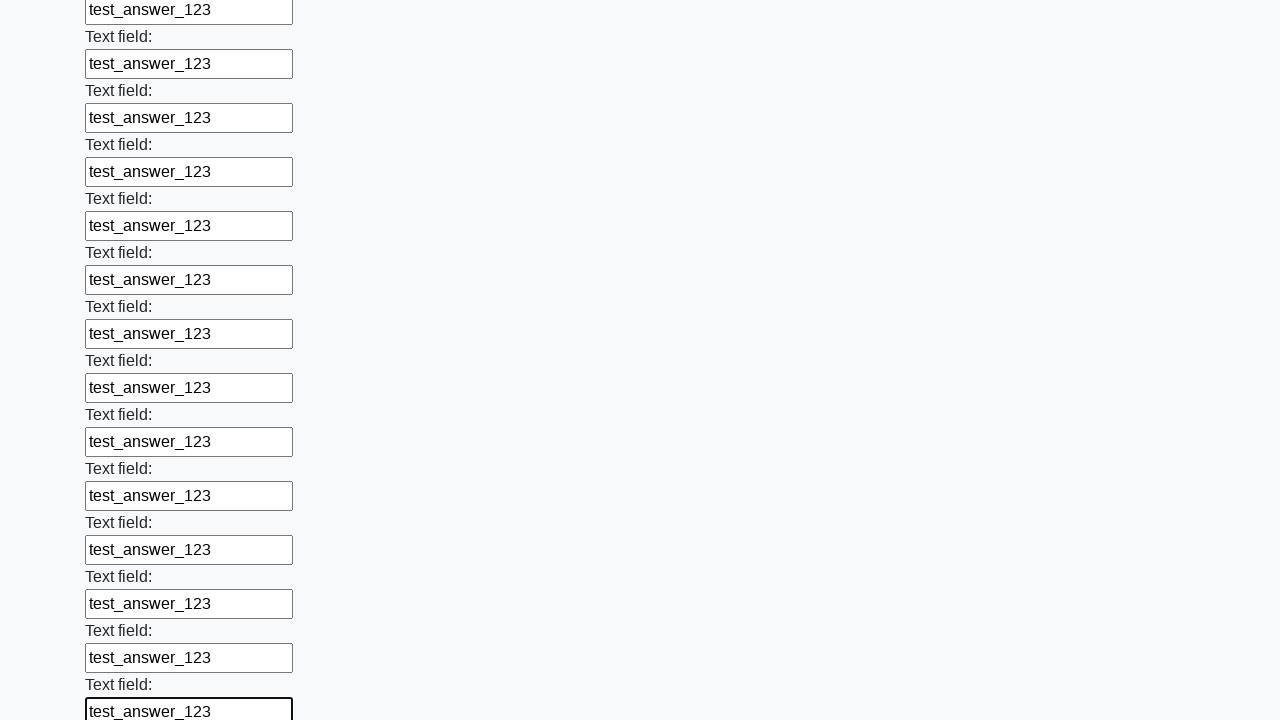

Filled text input field 60 of 100 with 'test_answer_123' on input[type='text'] >> nth=59
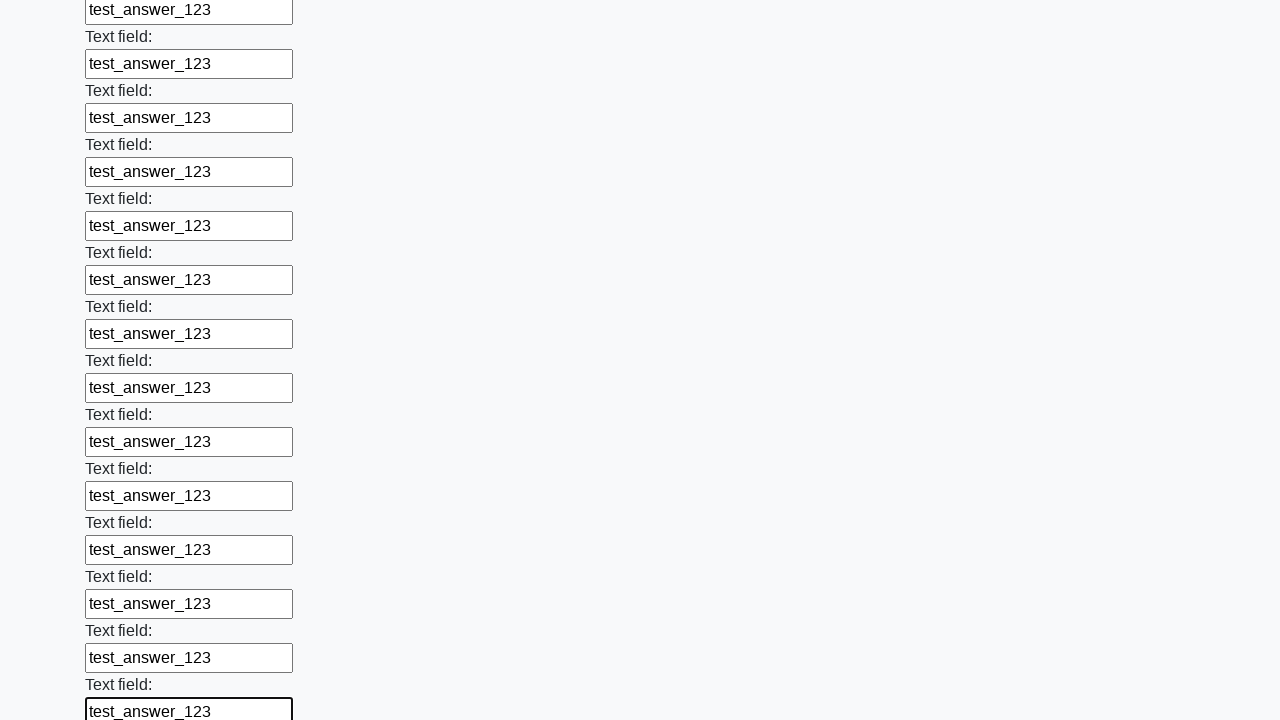

Filled text input field 61 of 100 with 'test_answer_123' on input[type='text'] >> nth=60
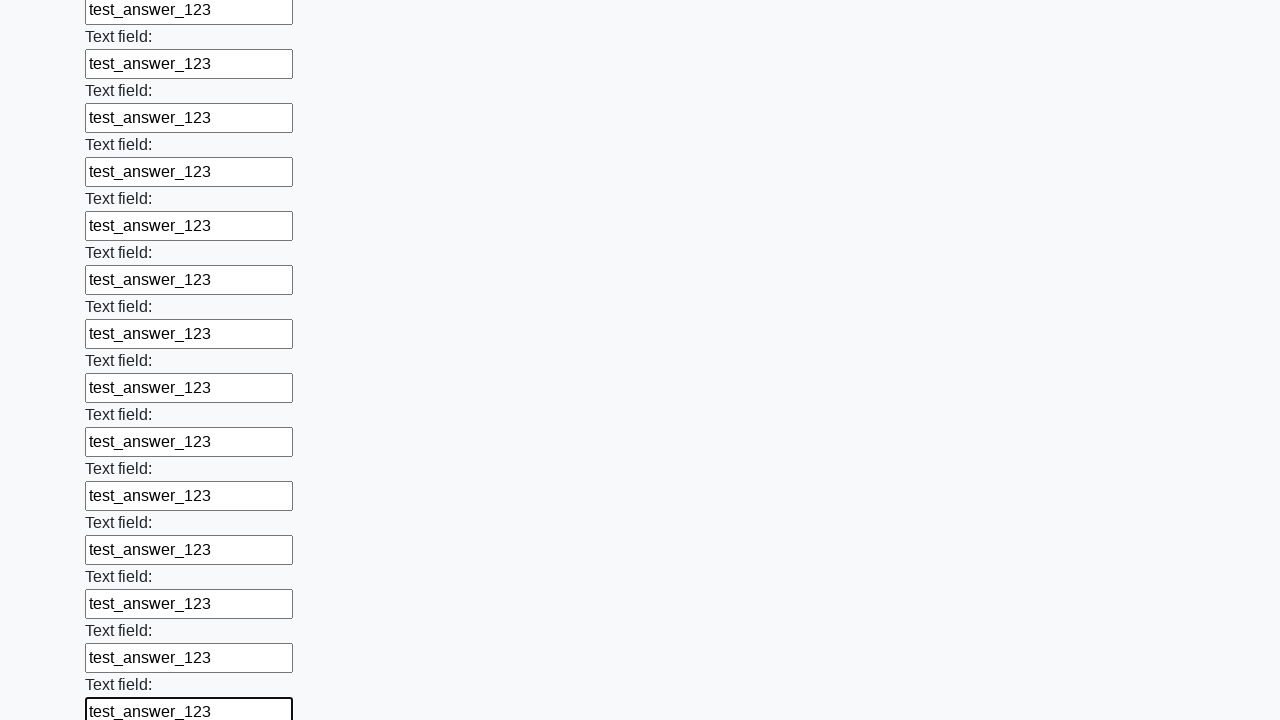

Filled text input field 62 of 100 with 'test_answer_123' on input[type='text'] >> nth=61
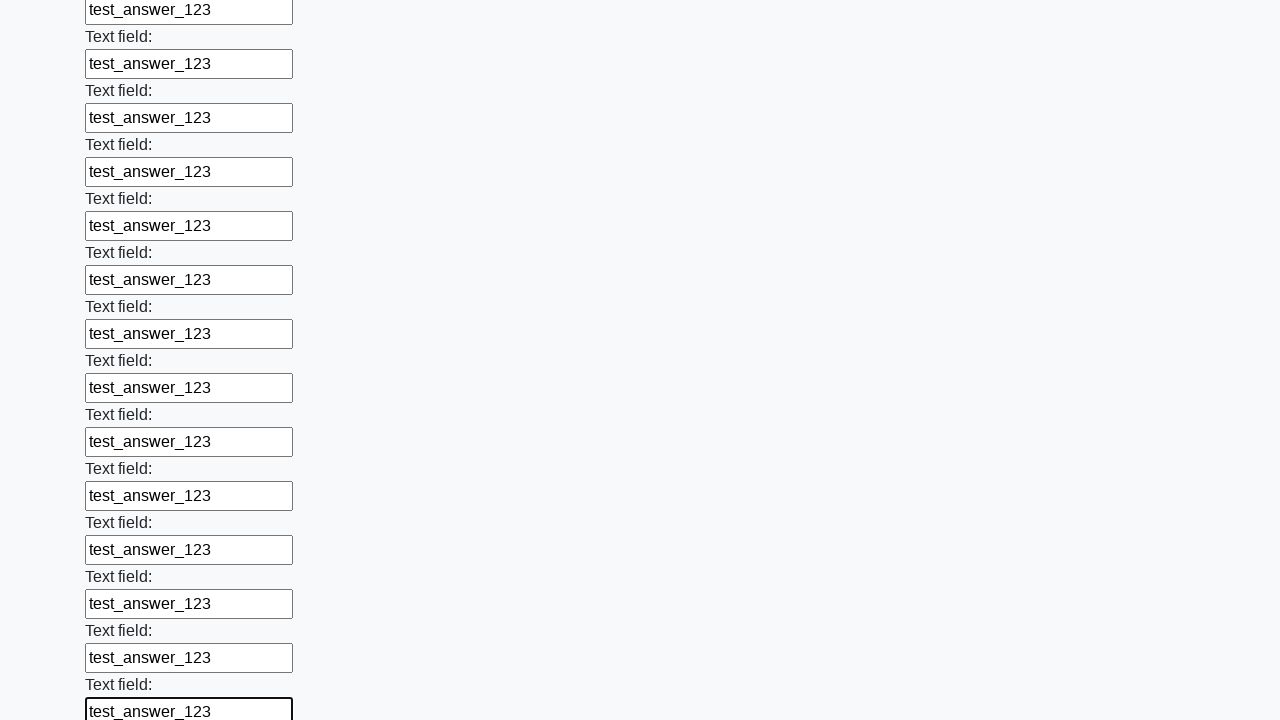

Filled text input field 63 of 100 with 'test_answer_123' on input[type='text'] >> nth=62
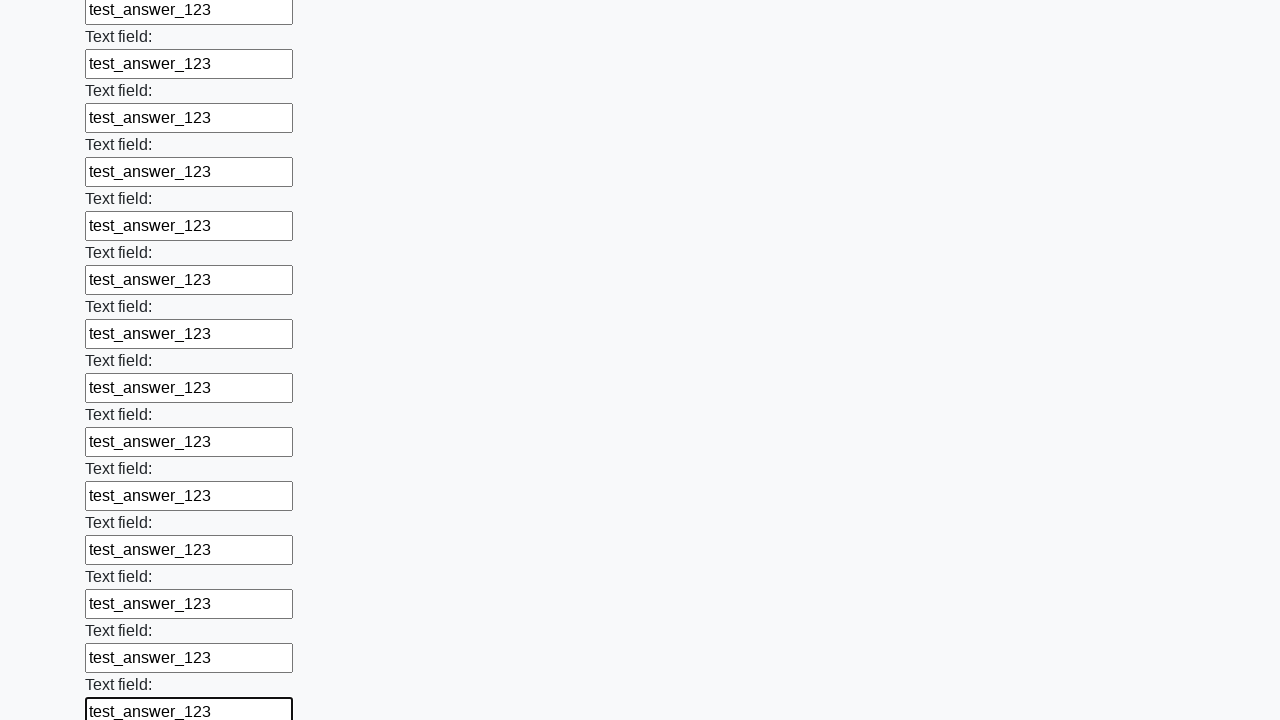

Filled text input field 64 of 100 with 'test_answer_123' on input[type='text'] >> nth=63
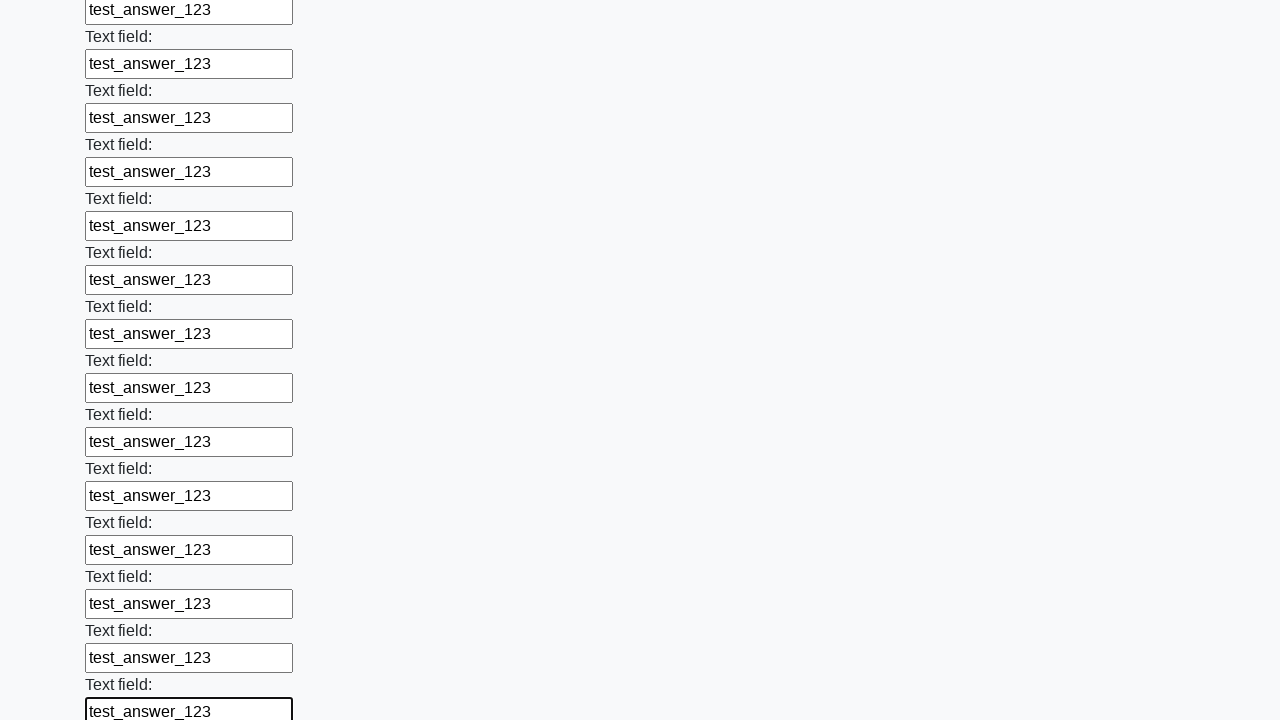

Filled text input field 65 of 100 with 'test_answer_123' on input[type='text'] >> nth=64
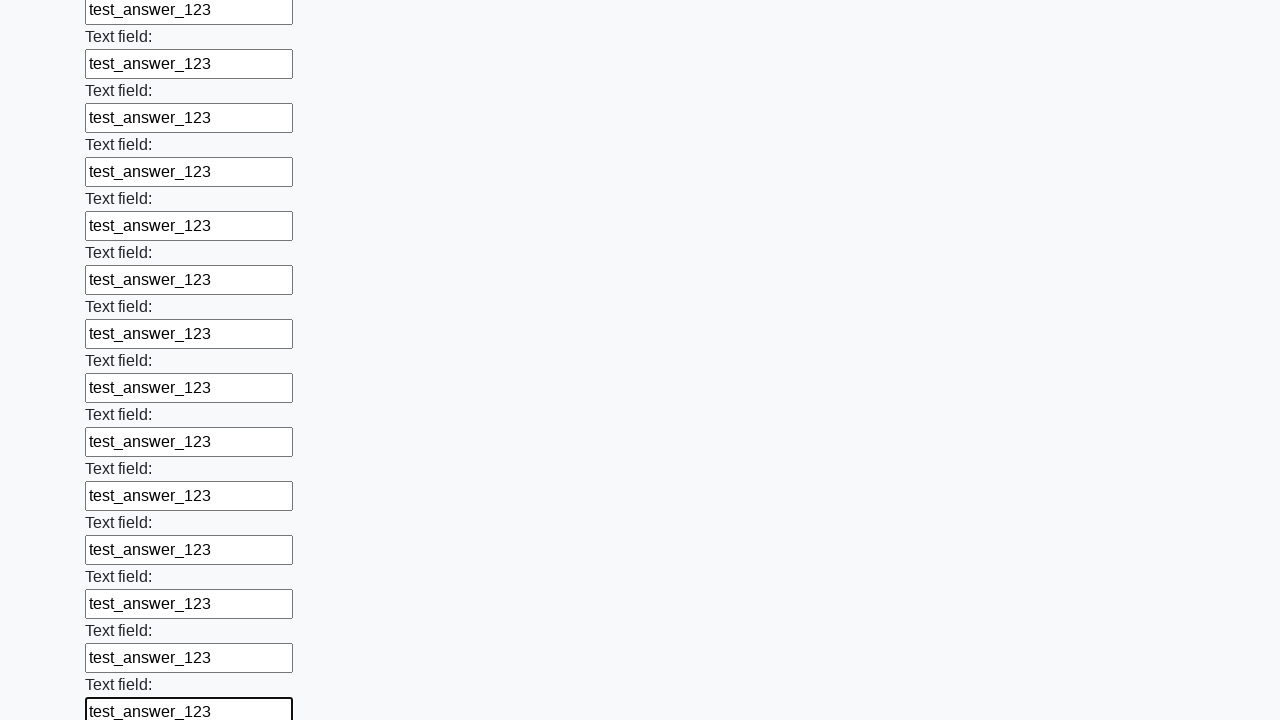

Filled text input field 66 of 100 with 'test_answer_123' on input[type='text'] >> nth=65
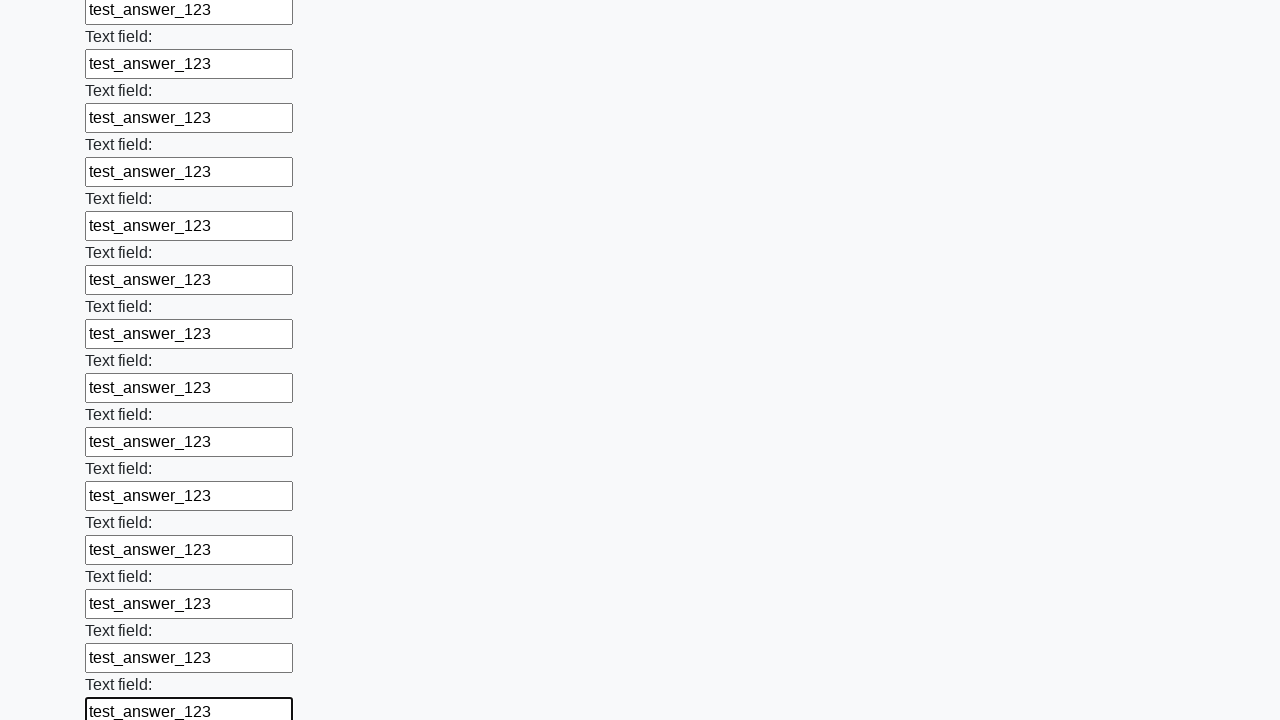

Filled text input field 67 of 100 with 'test_answer_123' on input[type='text'] >> nth=66
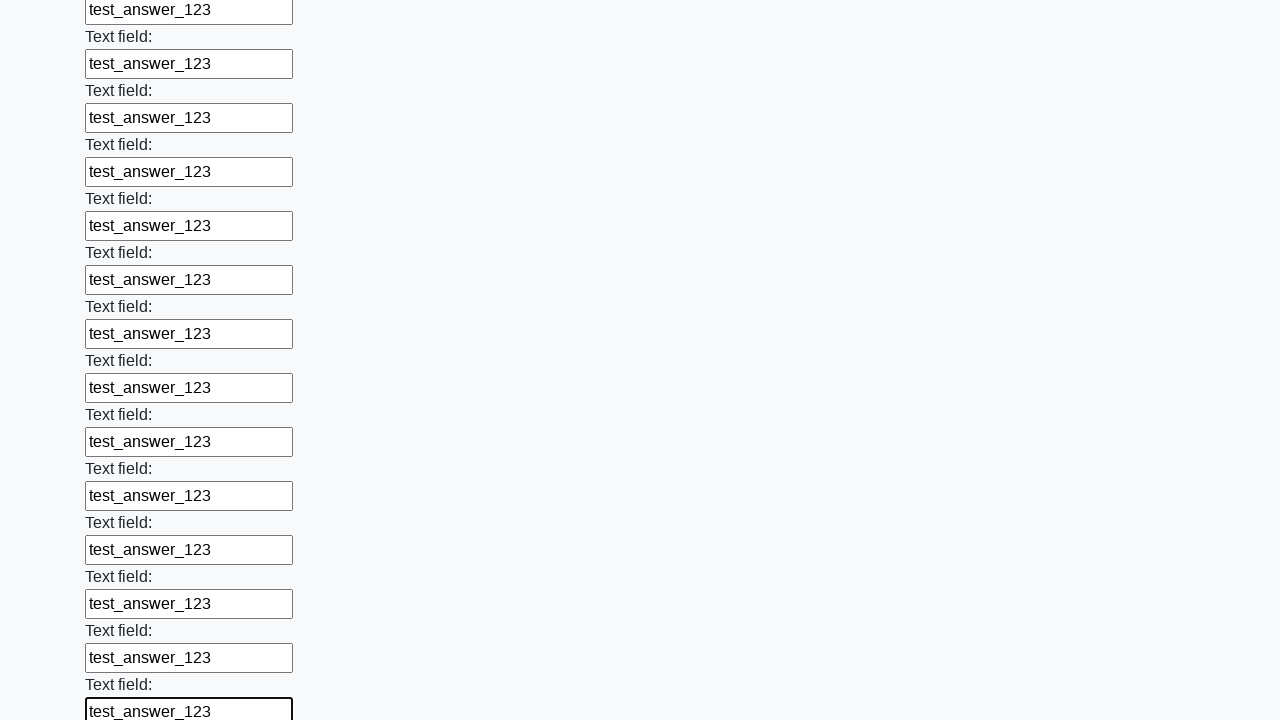

Filled text input field 68 of 100 with 'test_answer_123' on input[type='text'] >> nth=67
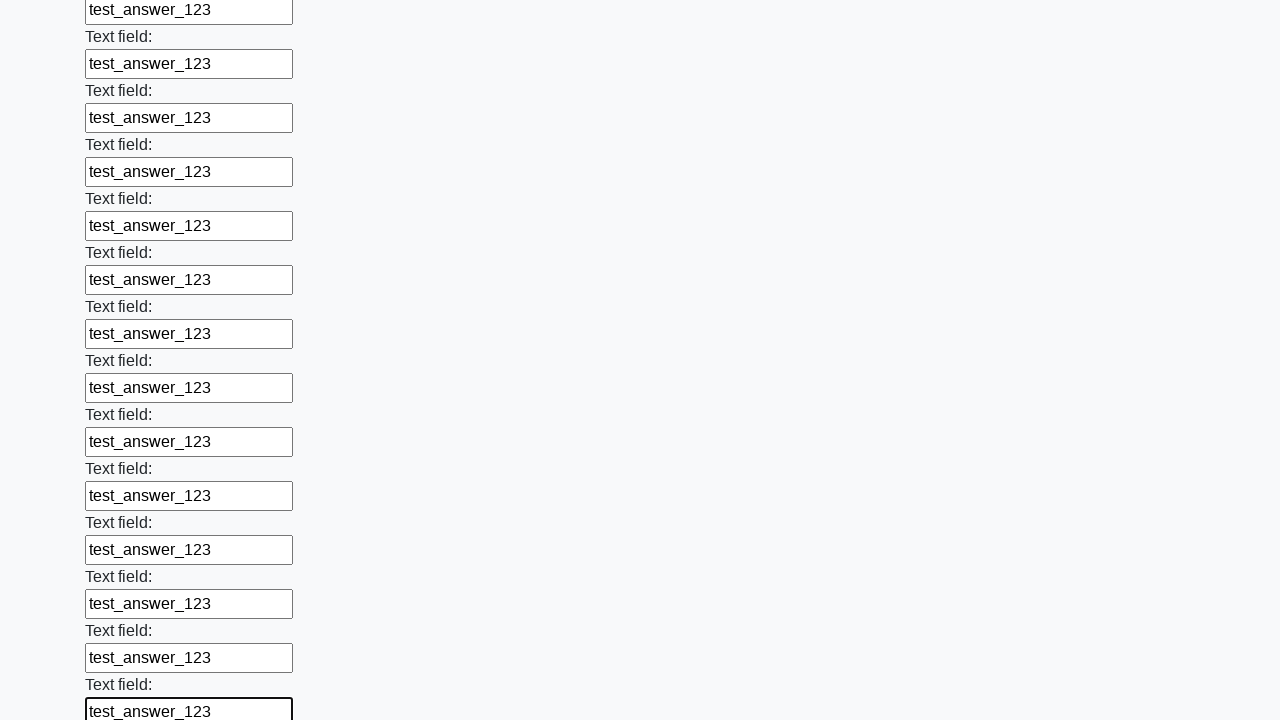

Filled text input field 69 of 100 with 'test_answer_123' on input[type='text'] >> nth=68
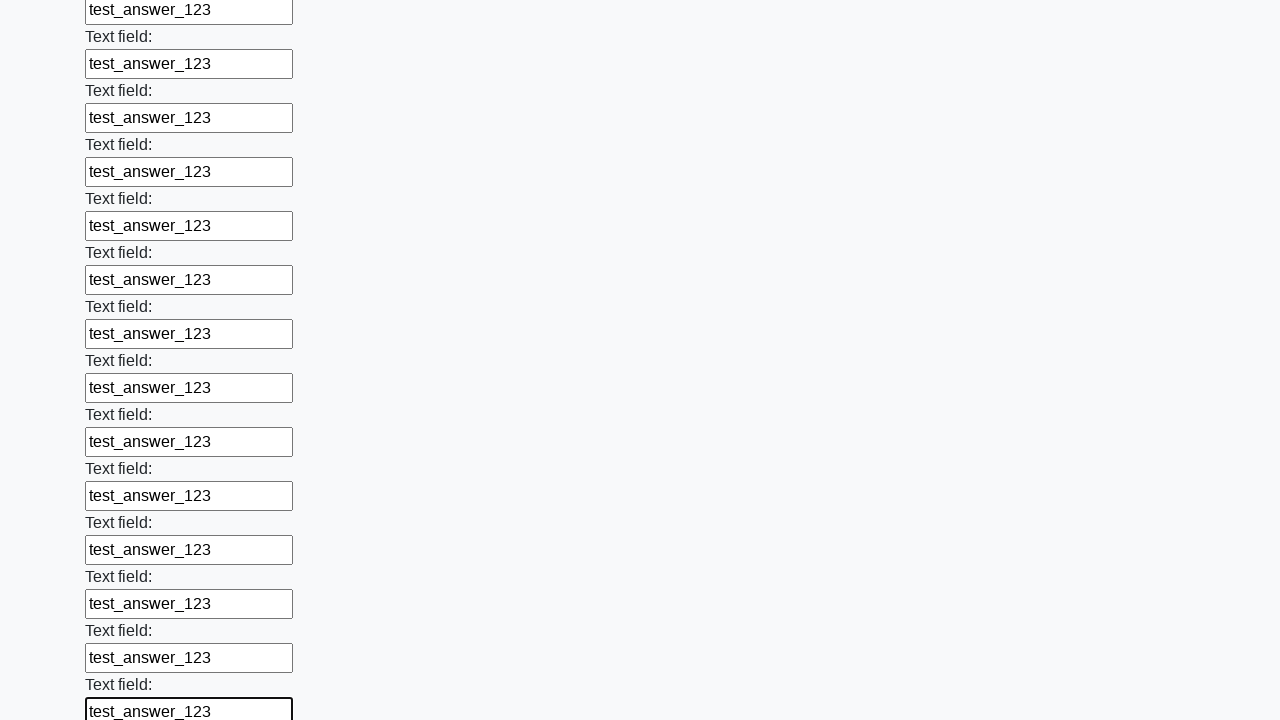

Filled text input field 70 of 100 with 'test_answer_123' on input[type='text'] >> nth=69
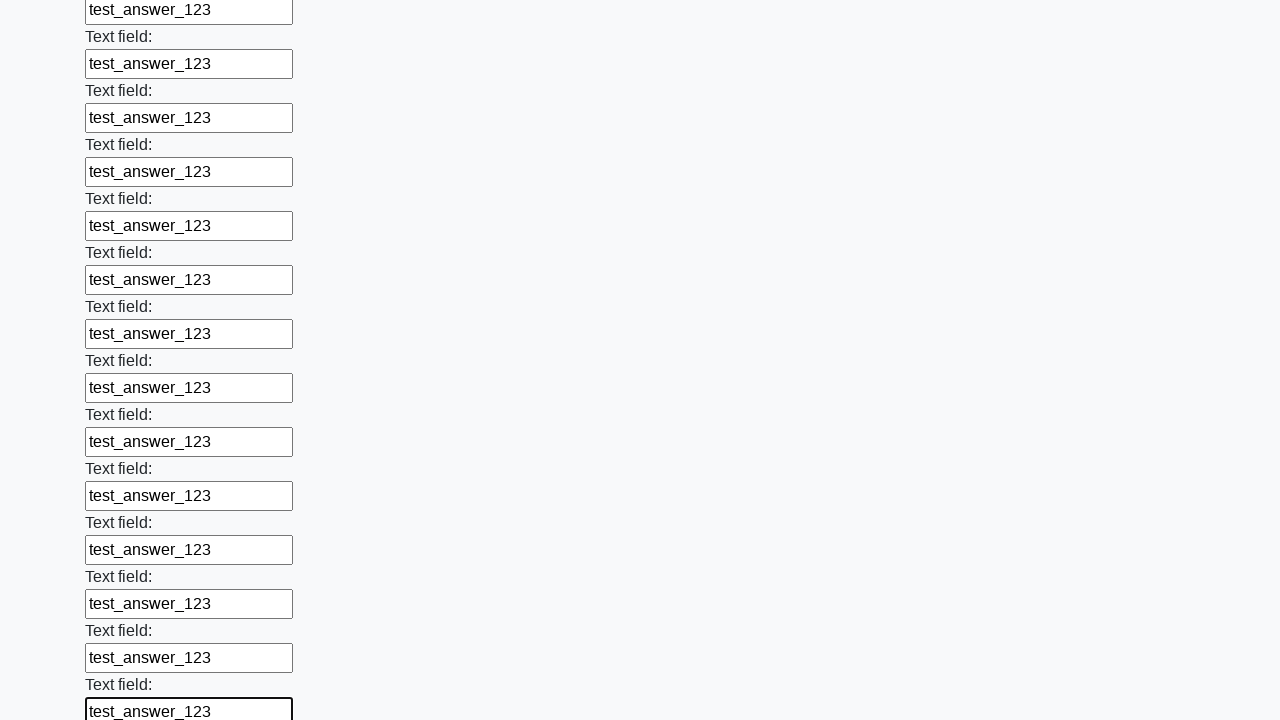

Filled text input field 71 of 100 with 'test_answer_123' on input[type='text'] >> nth=70
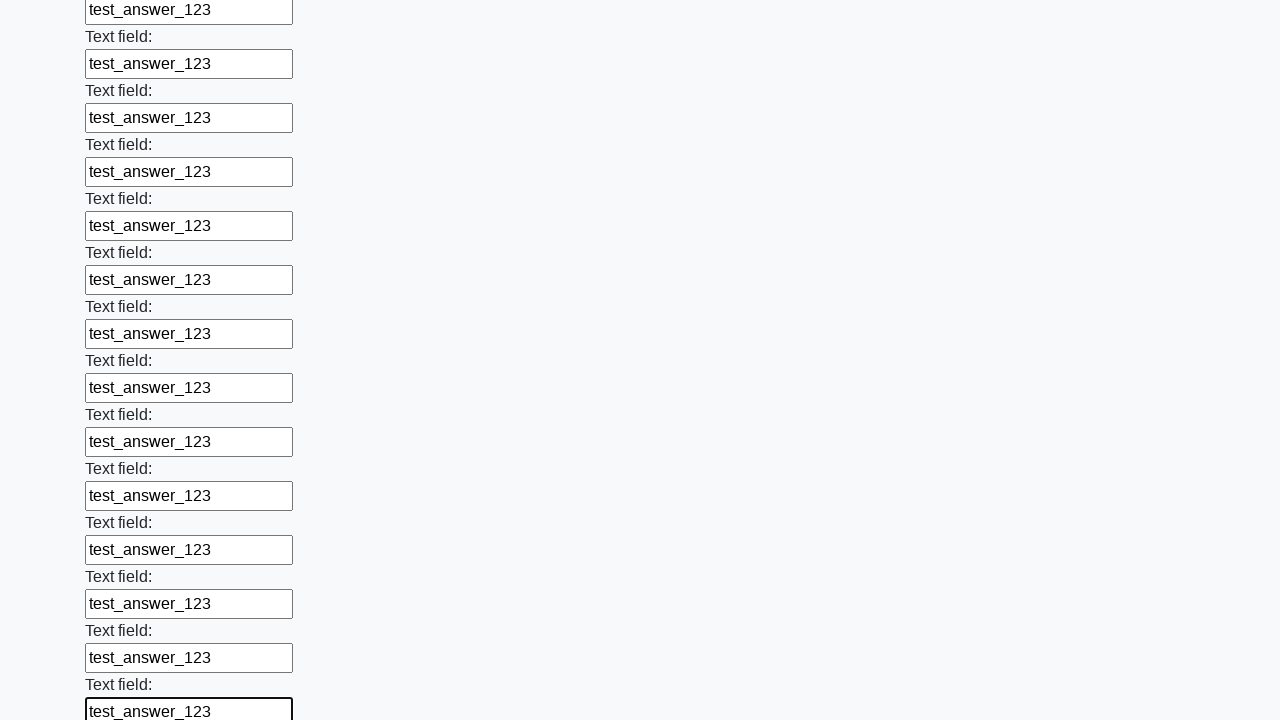

Filled text input field 72 of 100 with 'test_answer_123' on input[type='text'] >> nth=71
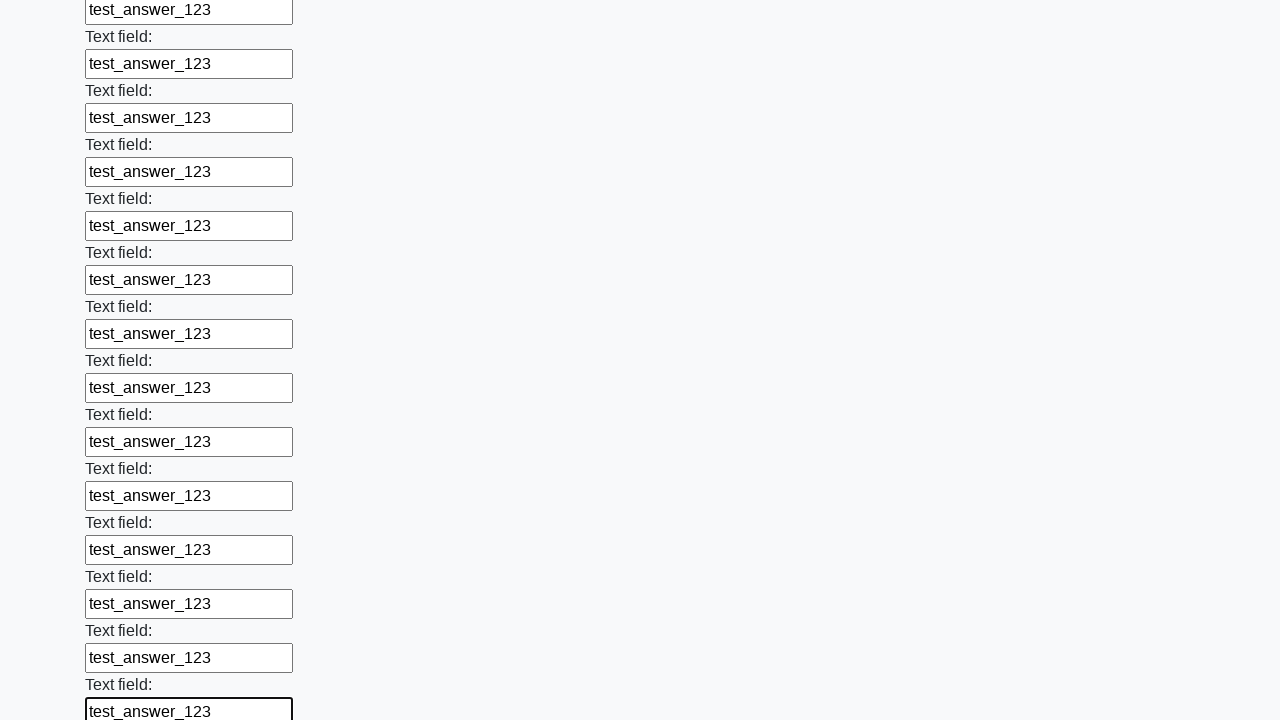

Filled text input field 73 of 100 with 'test_answer_123' on input[type='text'] >> nth=72
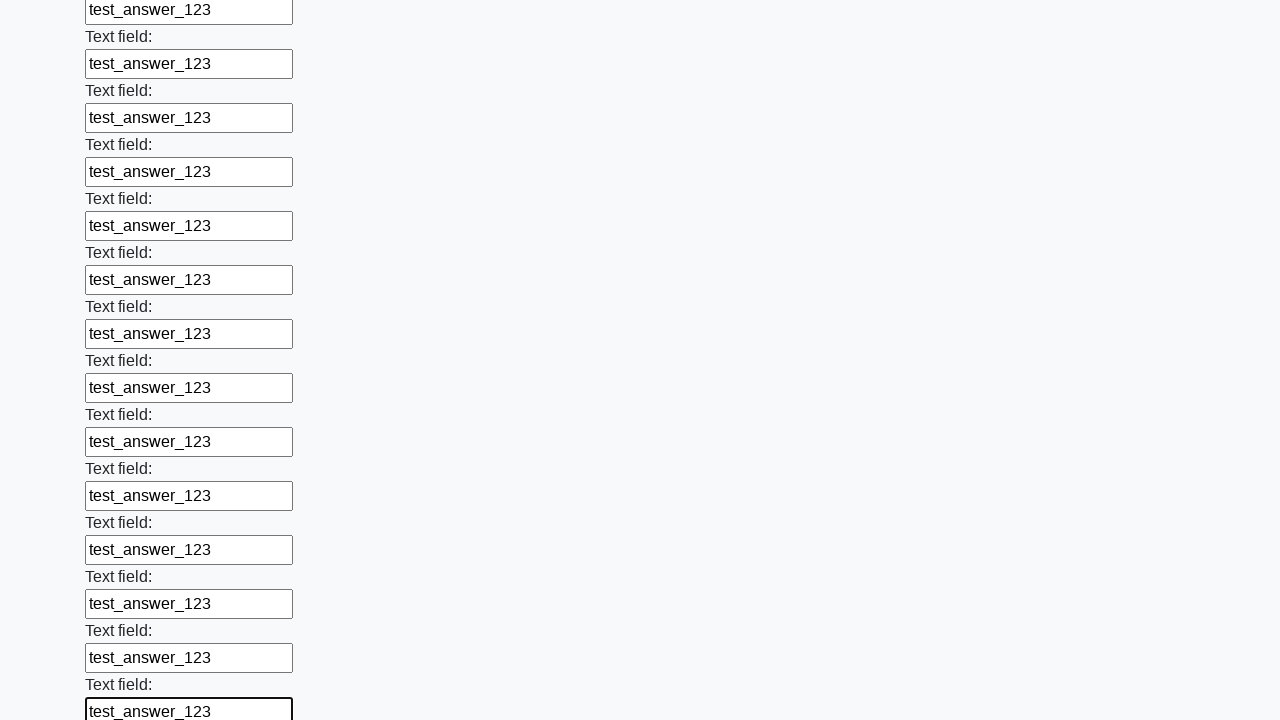

Filled text input field 74 of 100 with 'test_answer_123' on input[type='text'] >> nth=73
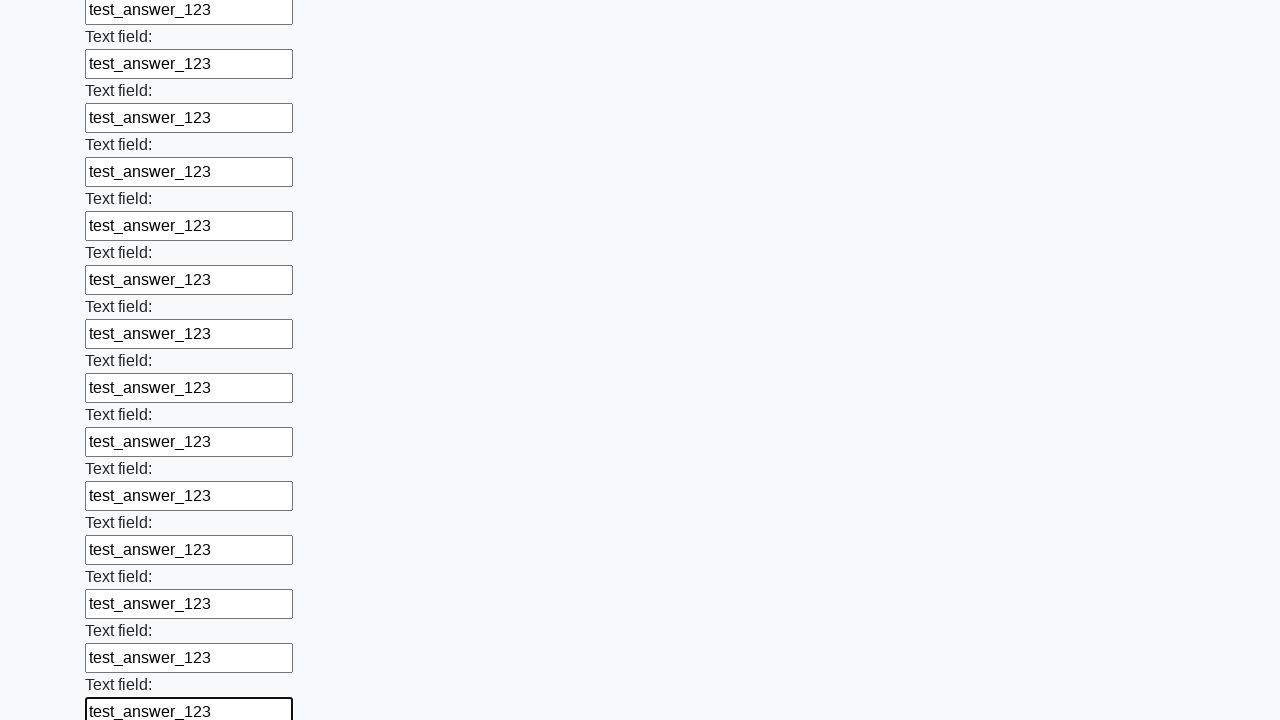

Filled text input field 75 of 100 with 'test_answer_123' on input[type='text'] >> nth=74
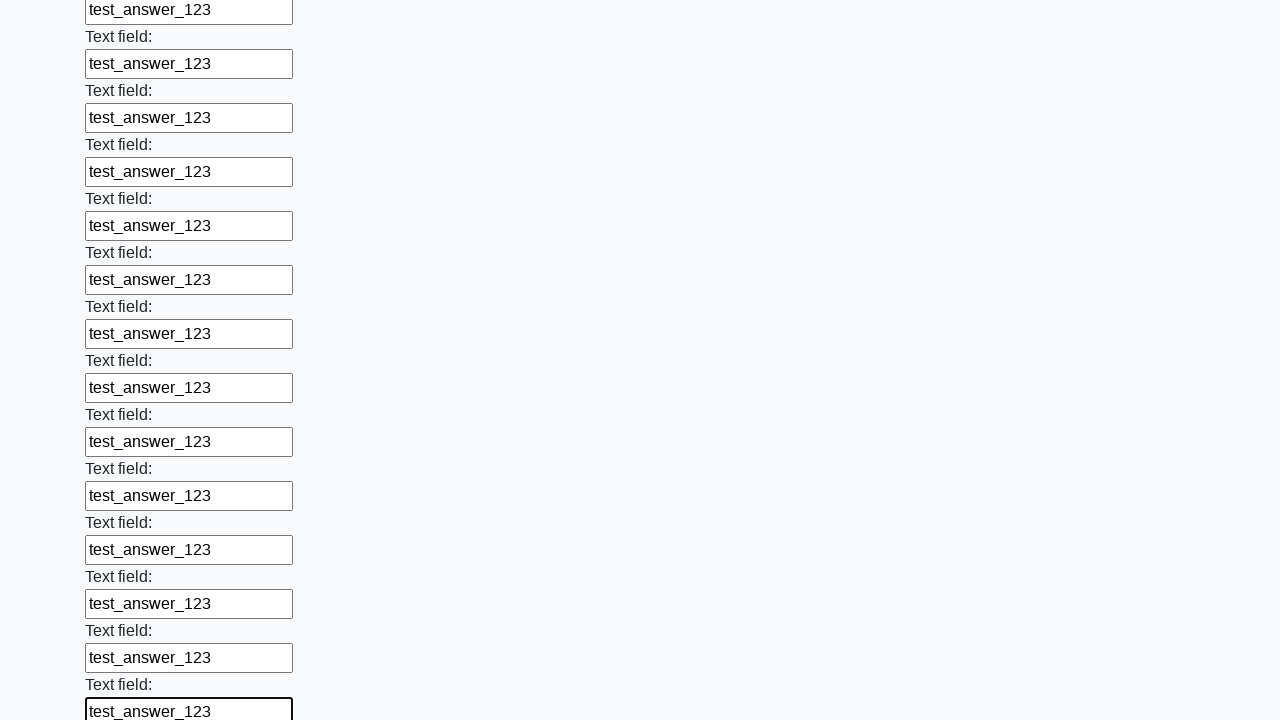

Filled text input field 76 of 100 with 'test_answer_123' on input[type='text'] >> nth=75
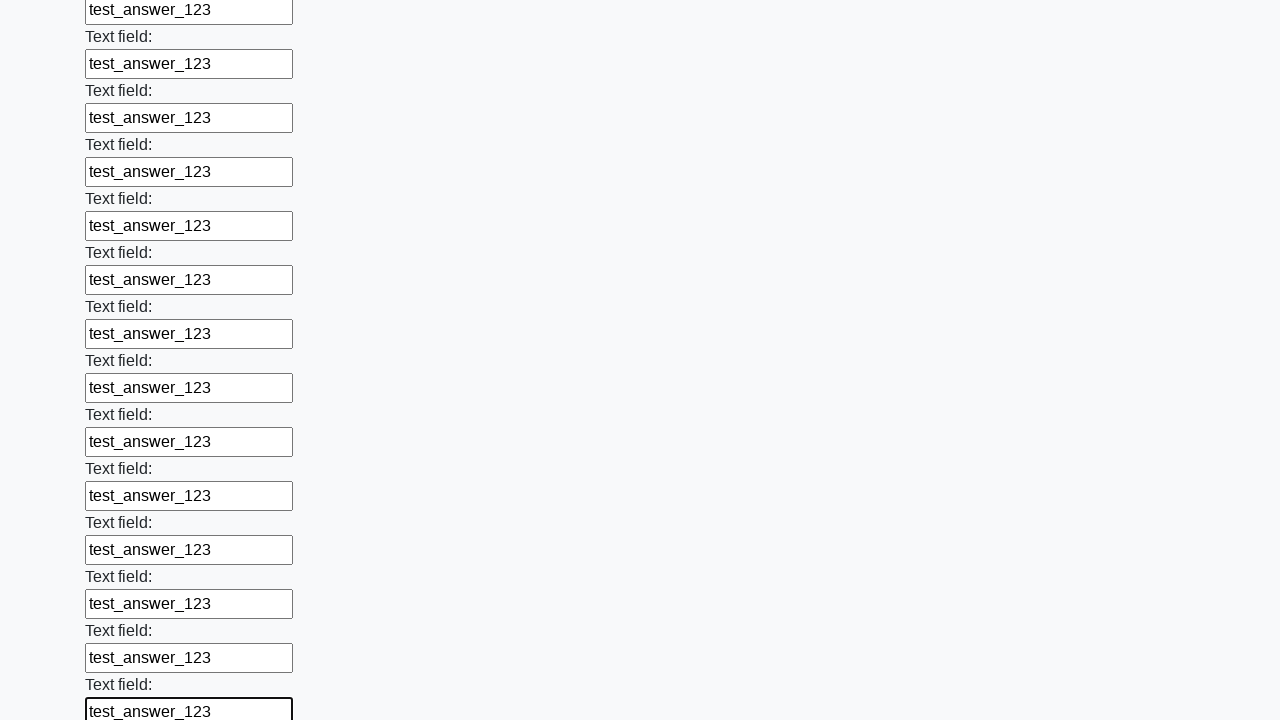

Filled text input field 77 of 100 with 'test_answer_123' on input[type='text'] >> nth=76
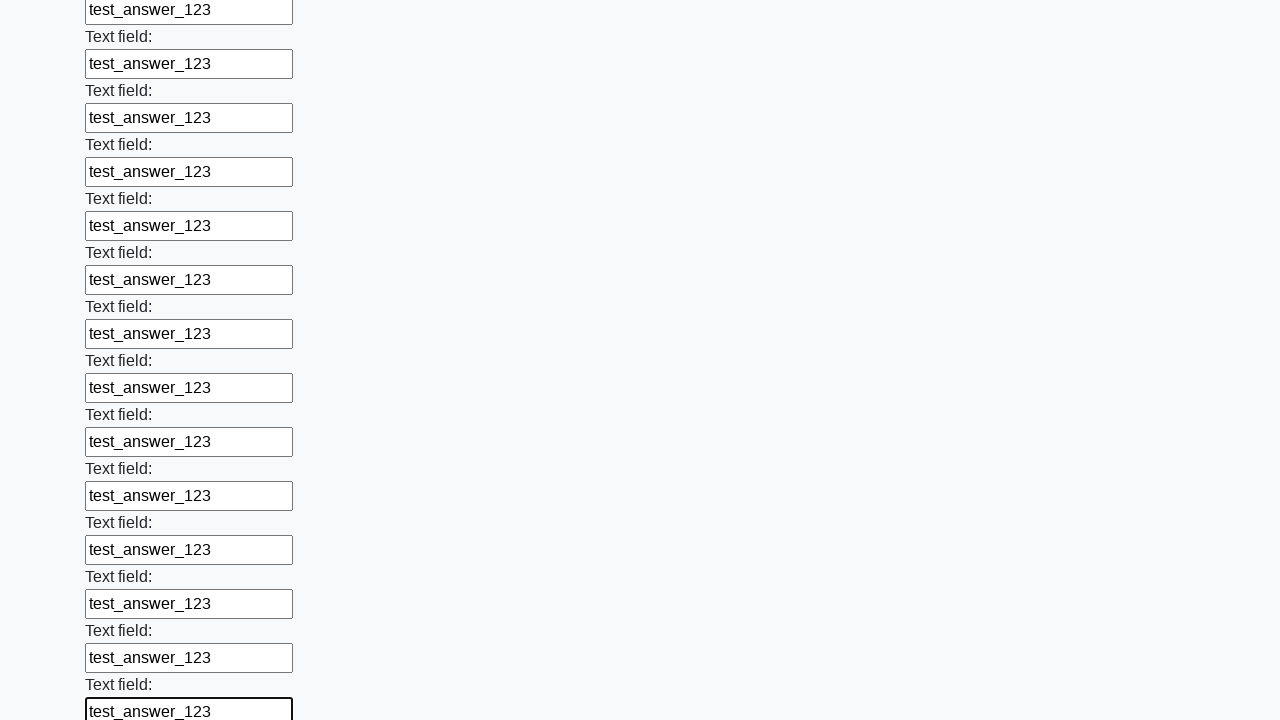

Filled text input field 78 of 100 with 'test_answer_123' on input[type='text'] >> nth=77
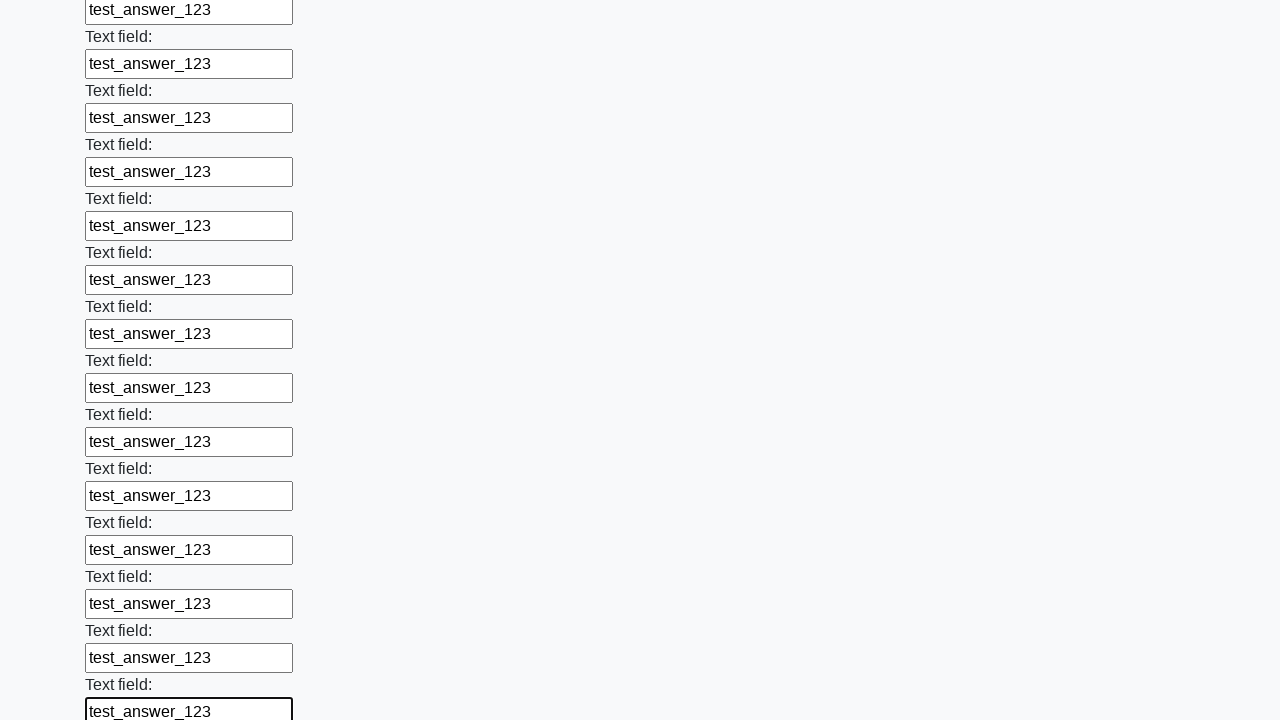

Filled text input field 79 of 100 with 'test_answer_123' on input[type='text'] >> nth=78
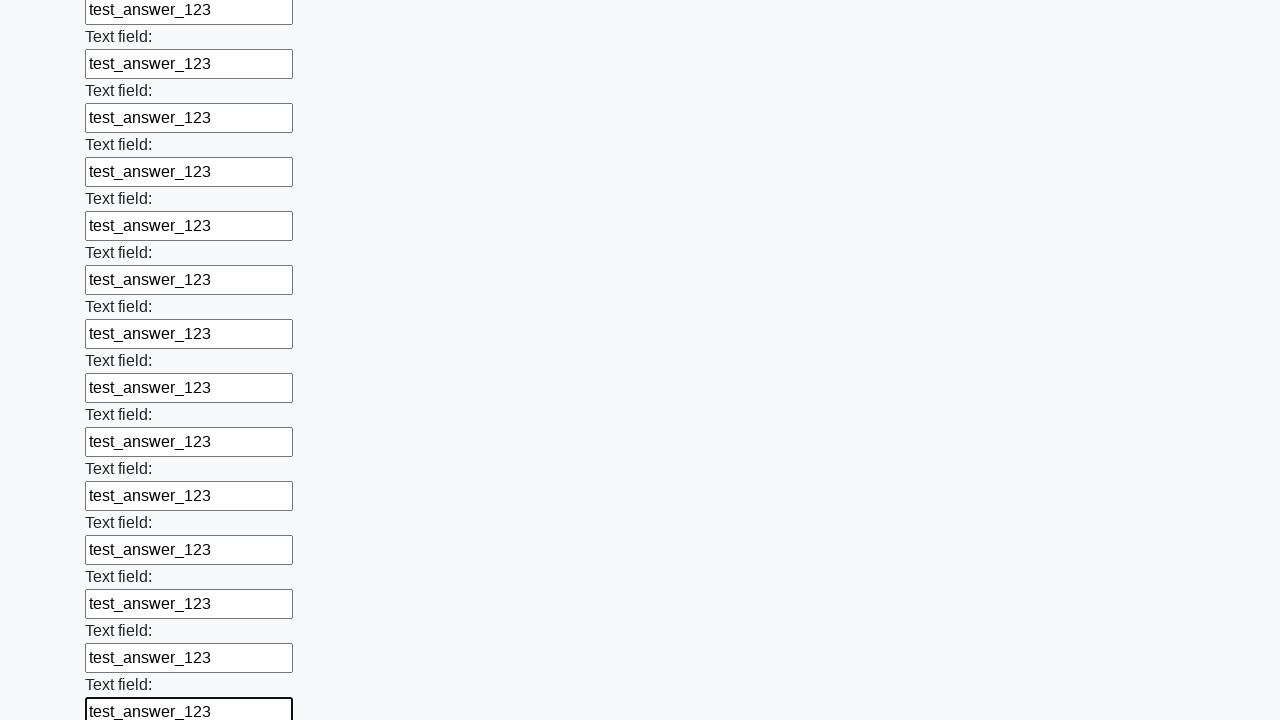

Filled text input field 80 of 100 with 'test_answer_123' on input[type='text'] >> nth=79
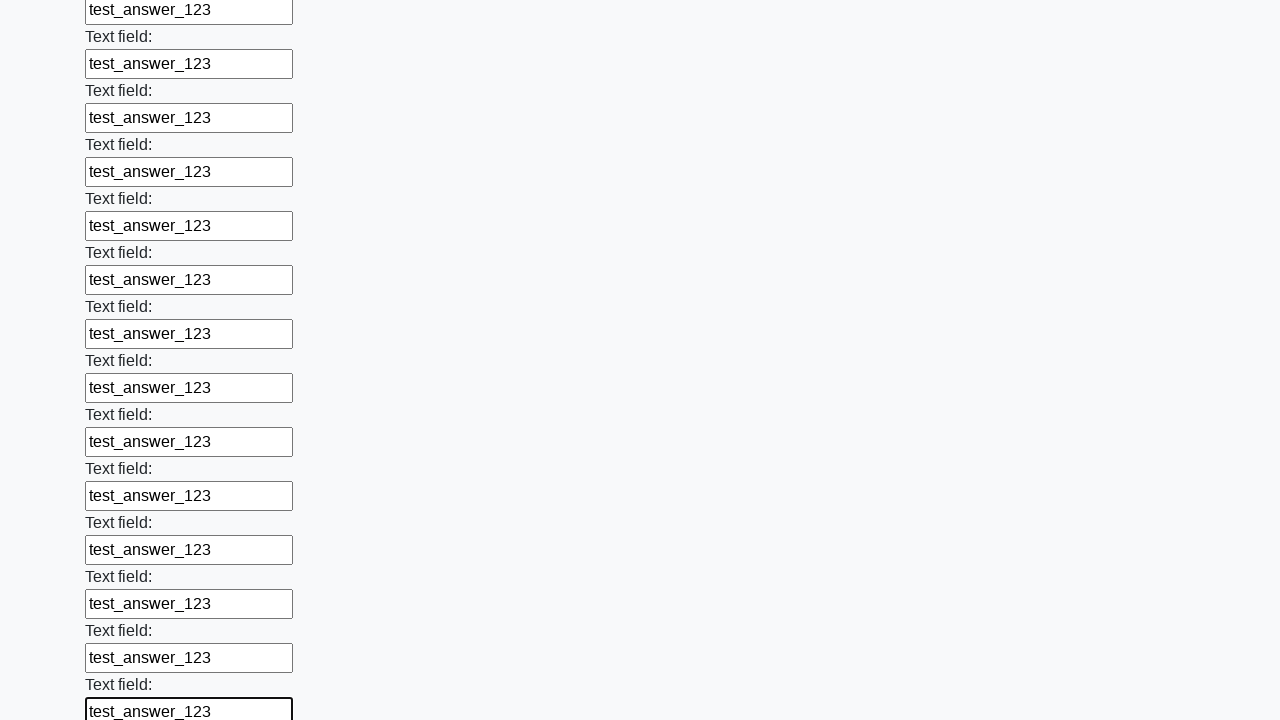

Filled text input field 81 of 100 with 'test_answer_123' on input[type='text'] >> nth=80
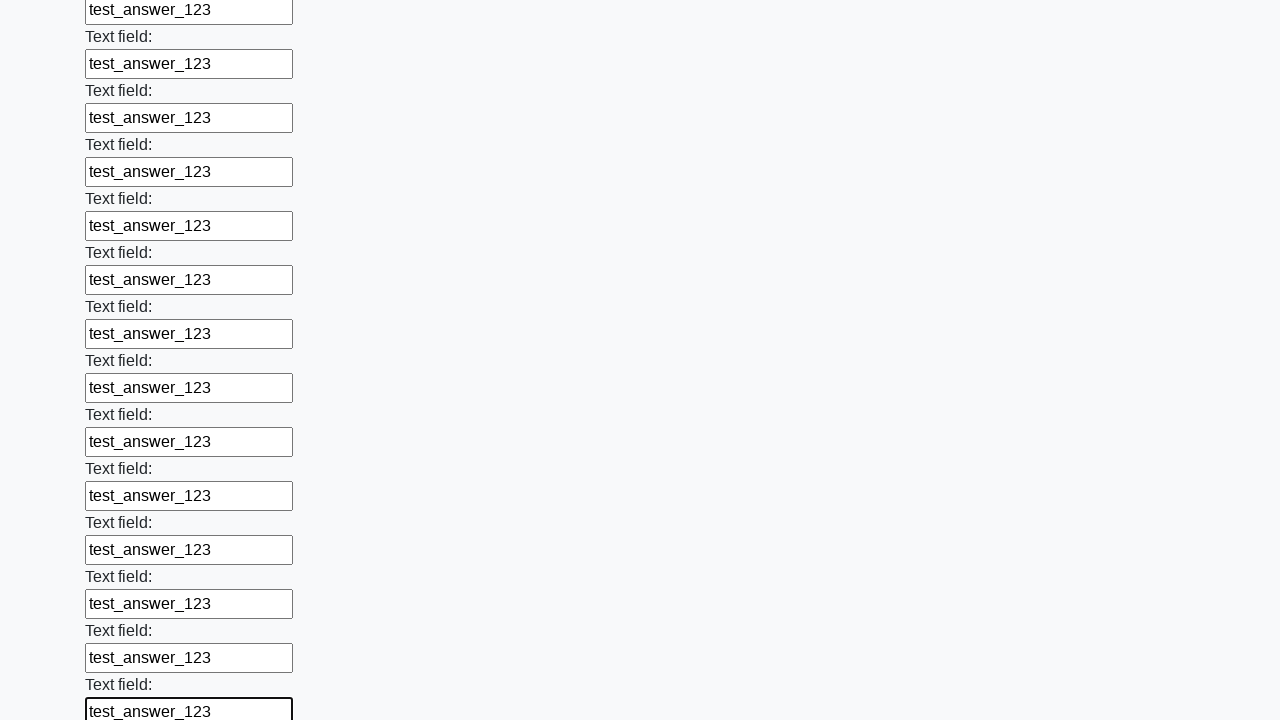

Filled text input field 82 of 100 with 'test_answer_123' on input[type='text'] >> nth=81
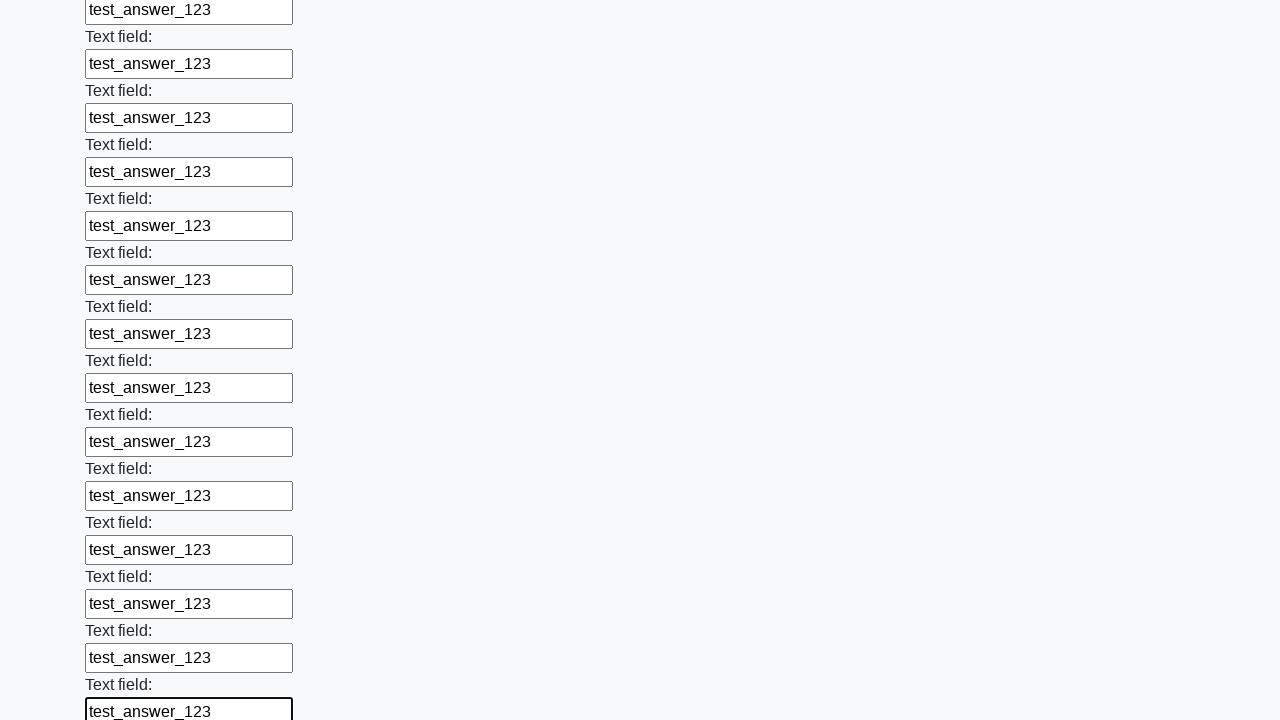

Filled text input field 83 of 100 with 'test_answer_123' on input[type='text'] >> nth=82
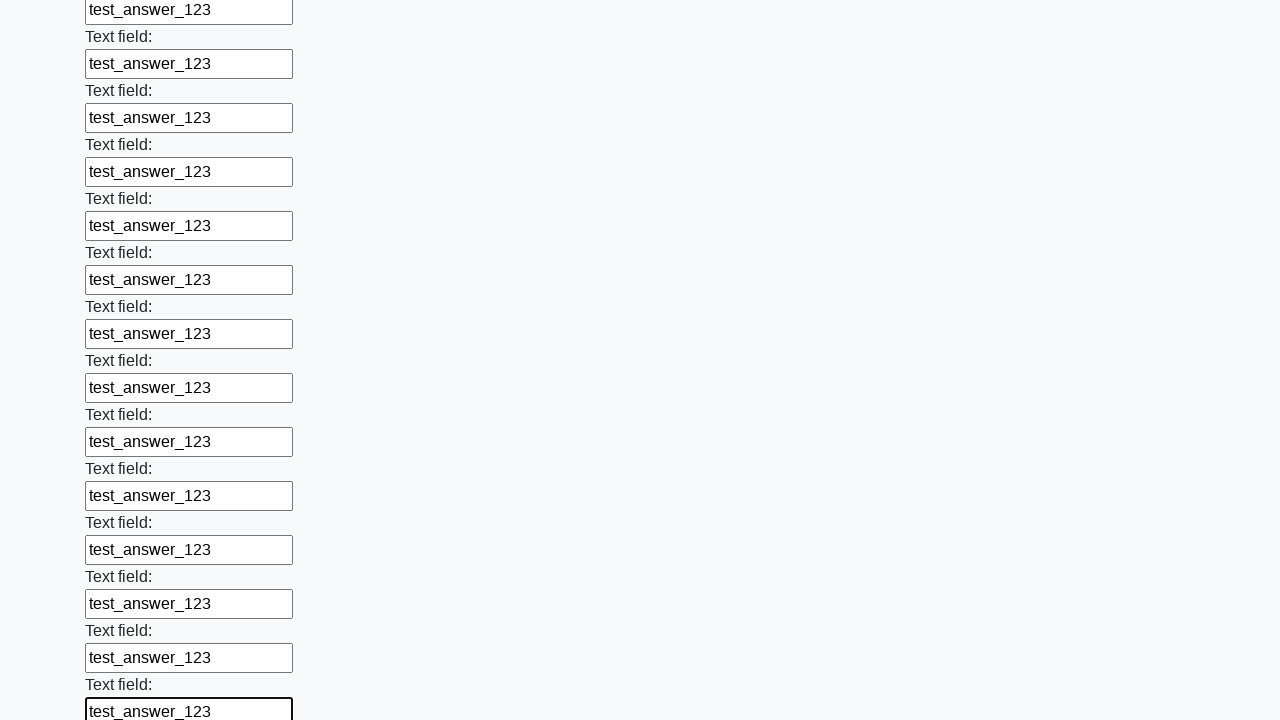

Filled text input field 84 of 100 with 'test_answer_123' on input[type='text'] >> nth=83
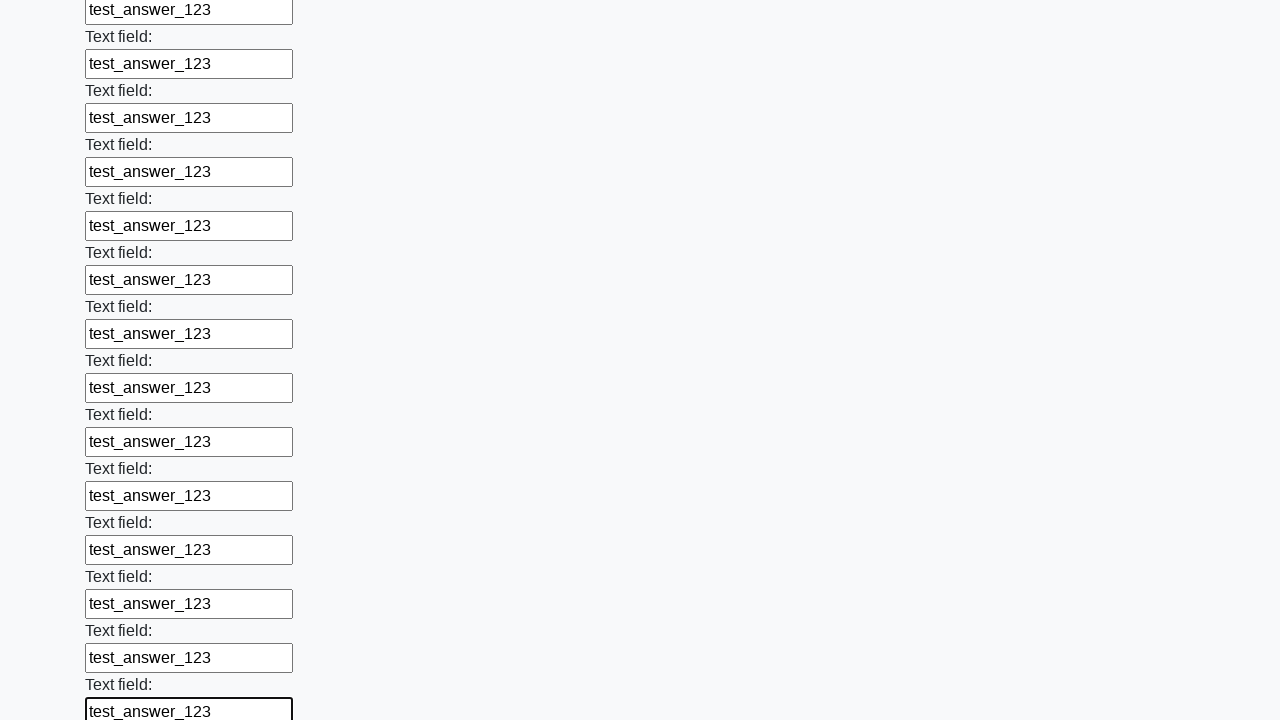

Filled text input field 85 of 100 with 'test_answer_123' on input[type='text'] >> nth=84
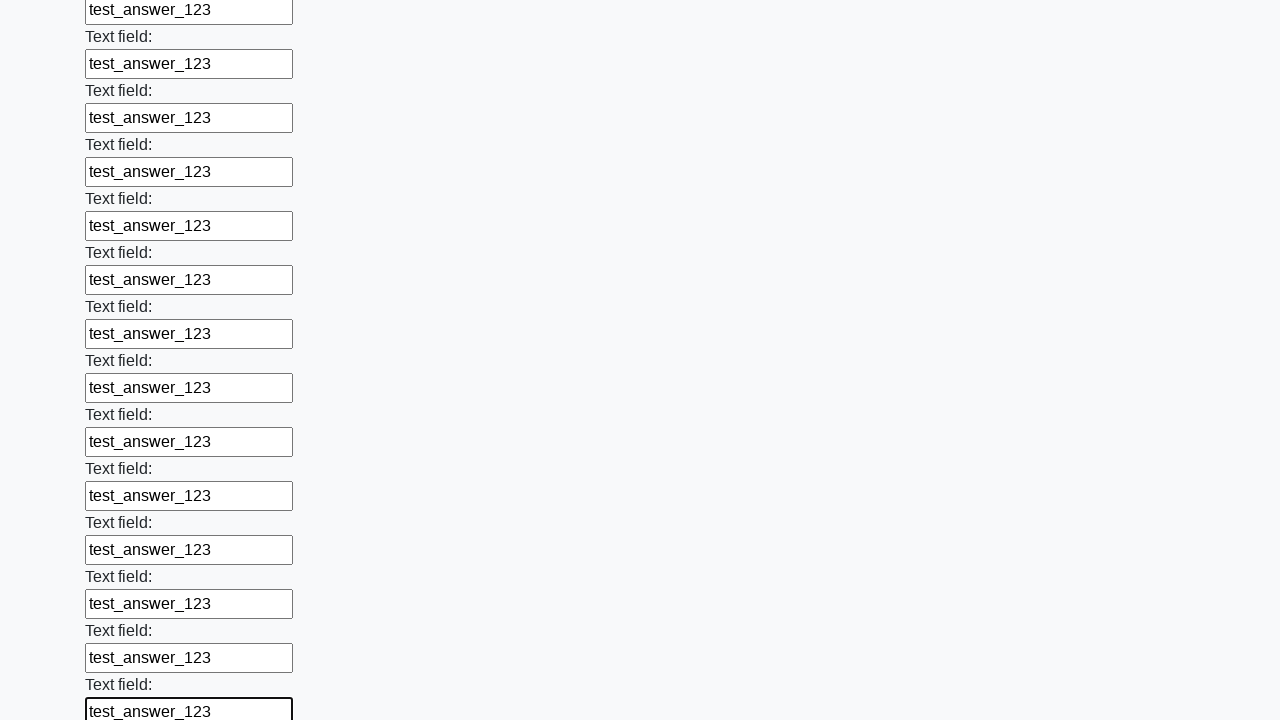

Filled text input field 86 of 100 with 'test_answer_123' on input[type='text'] >> nth=85
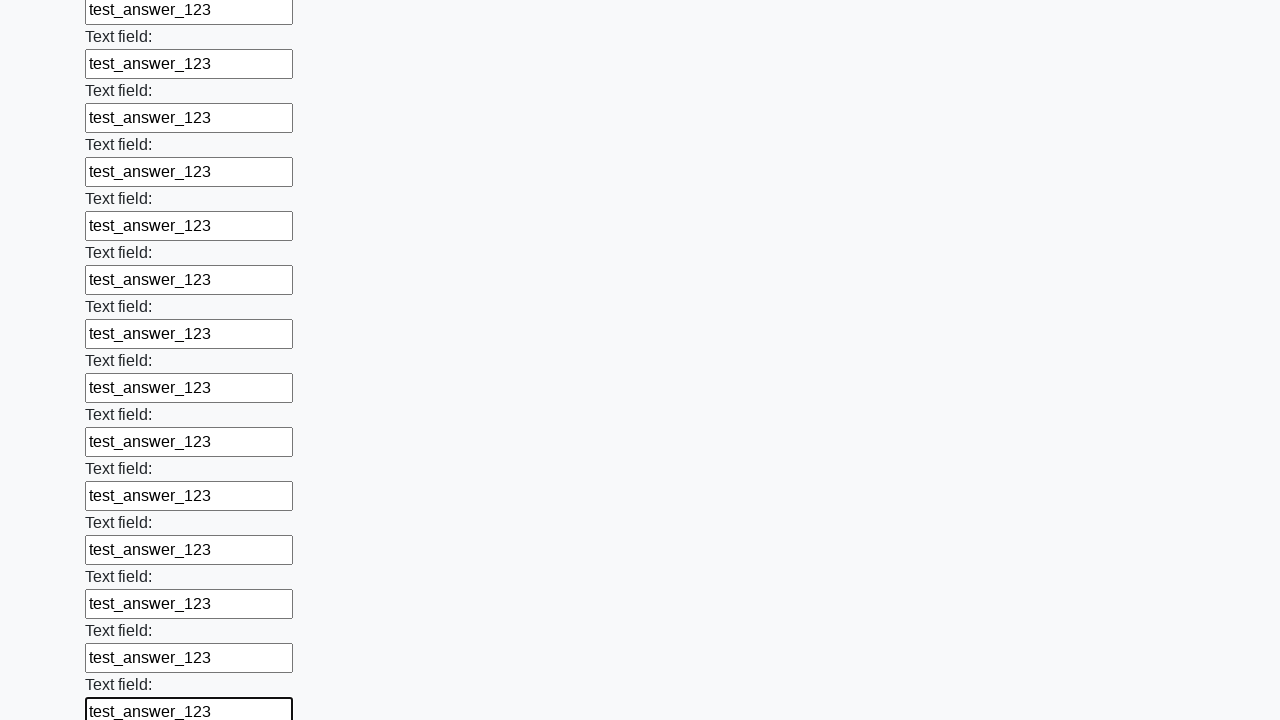

Filled text input field 87 of 100 with 'test_answer_123' on input[type='text'] >> nth=86
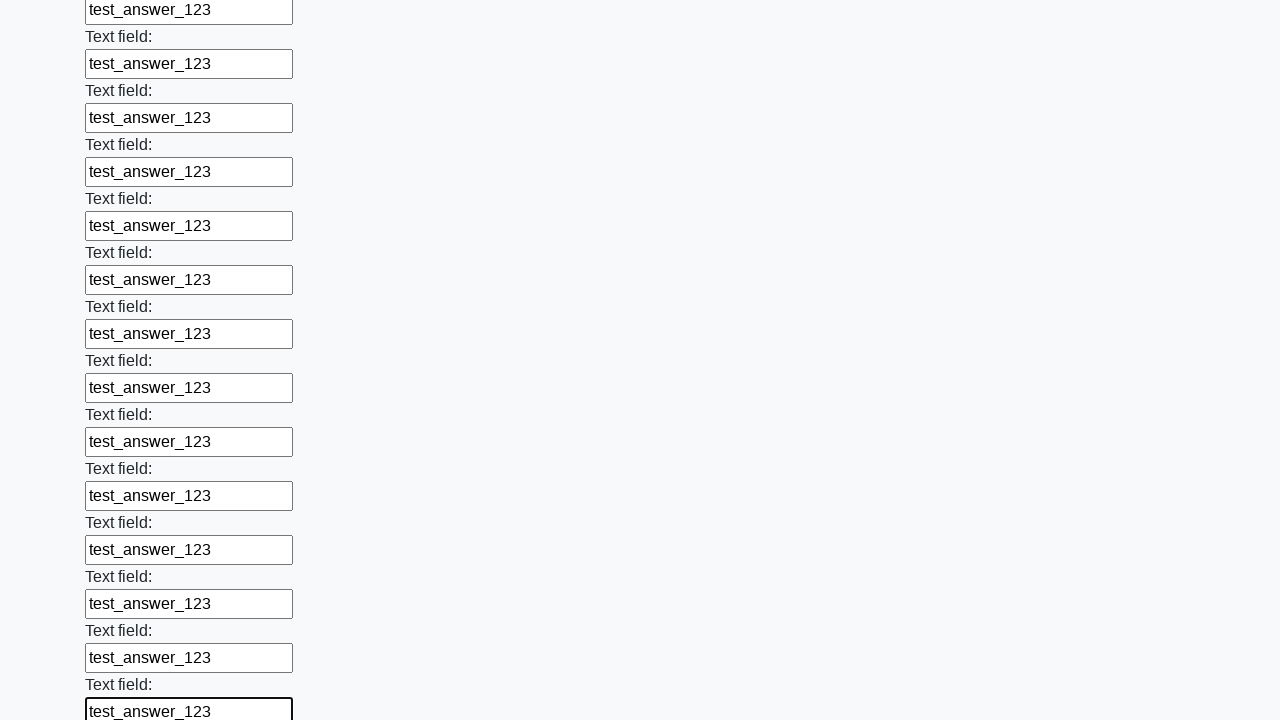

Filled text input field 88 of 100 with 'test_answer_123' on input[type='text'] >> nth=87
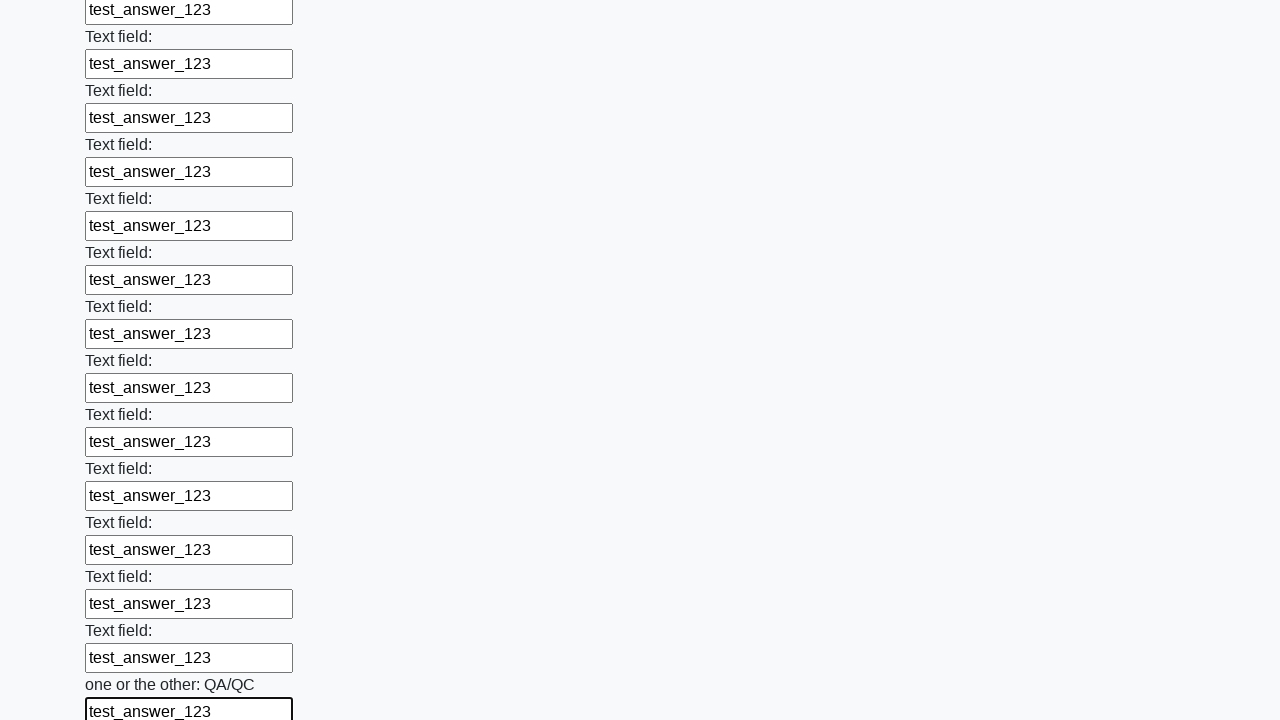

Filled text input field 89 of 100 with 'test_answer_123' on input[type='text'] >> nth=88
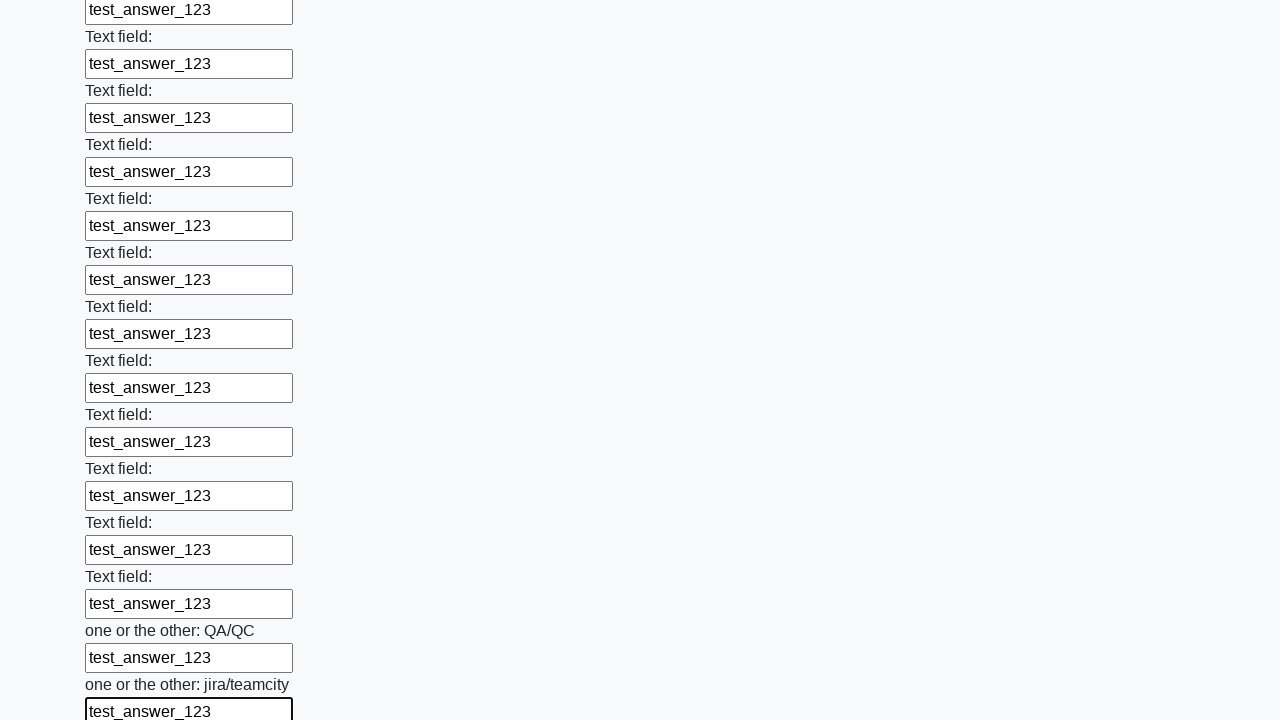

Filled text input field 90 of 100 with 'test_answer_123' on input[type='text'] >> nth=89
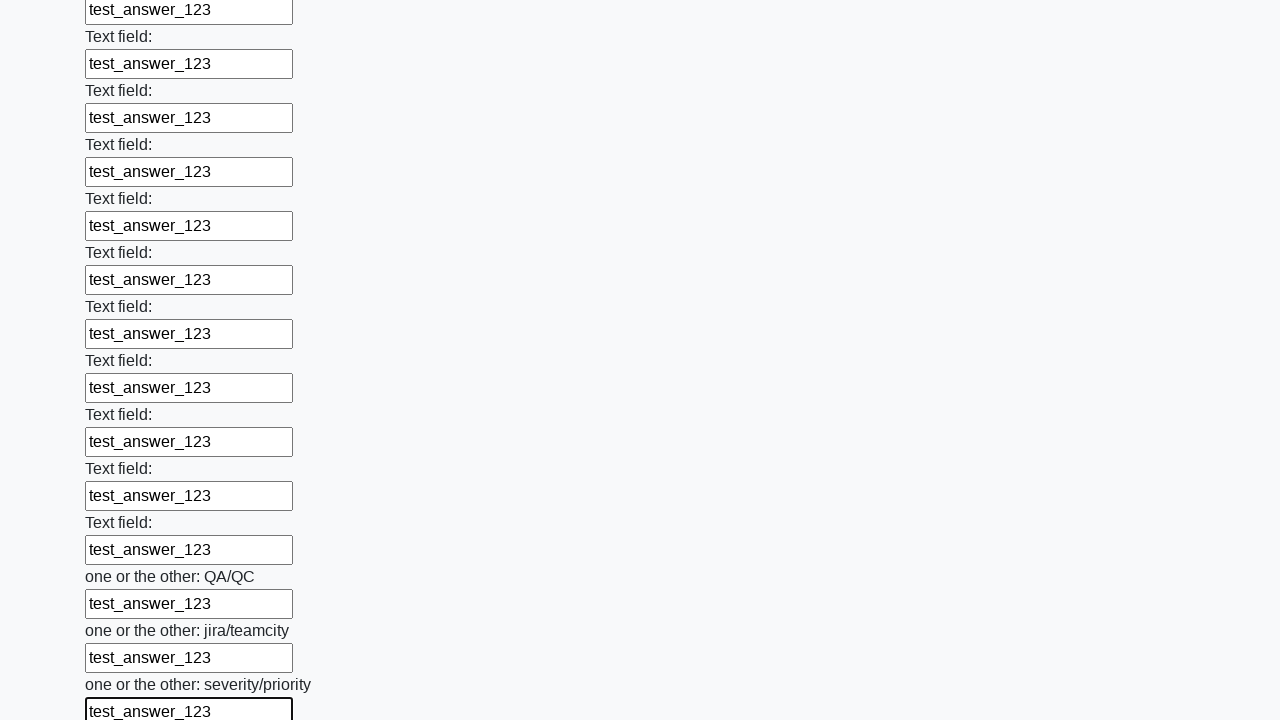

Filled text input field 91 of 100 with 'test_answer_123' on input[type='text'] >> nth=90
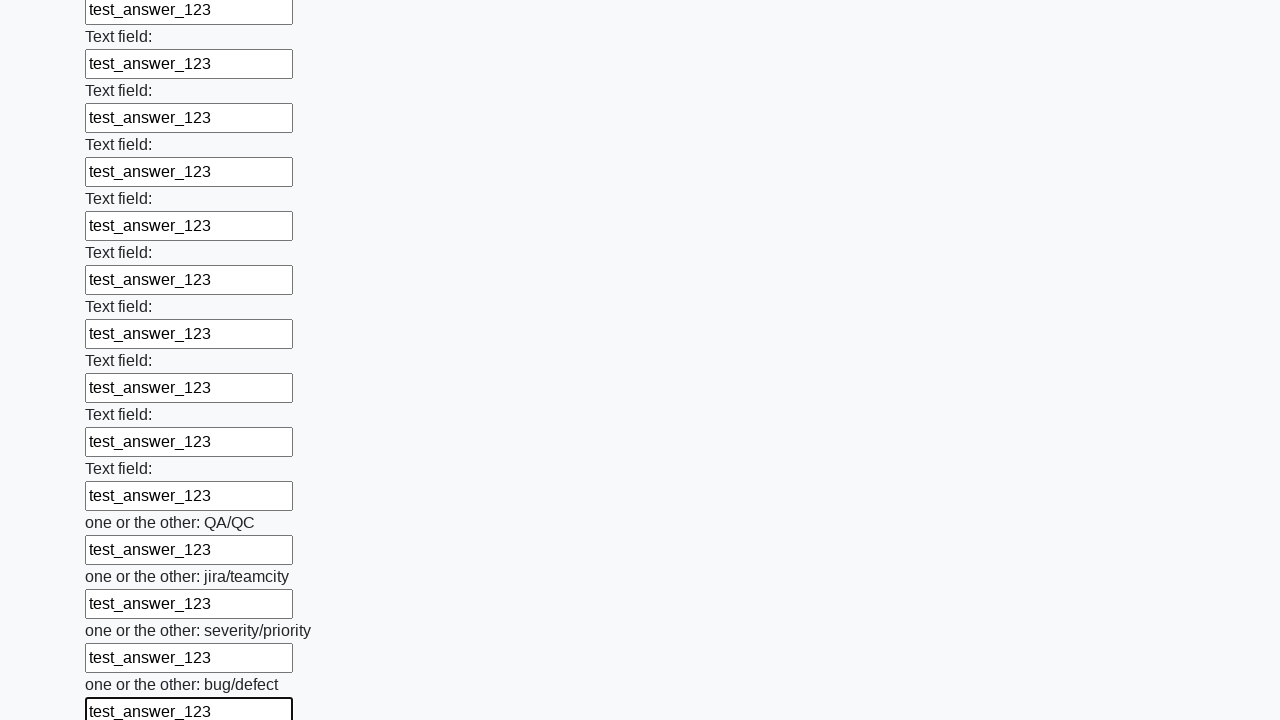

Filled text input field 92 of 100 with 'test_answer_123' on input[type='text'] >> nth=91
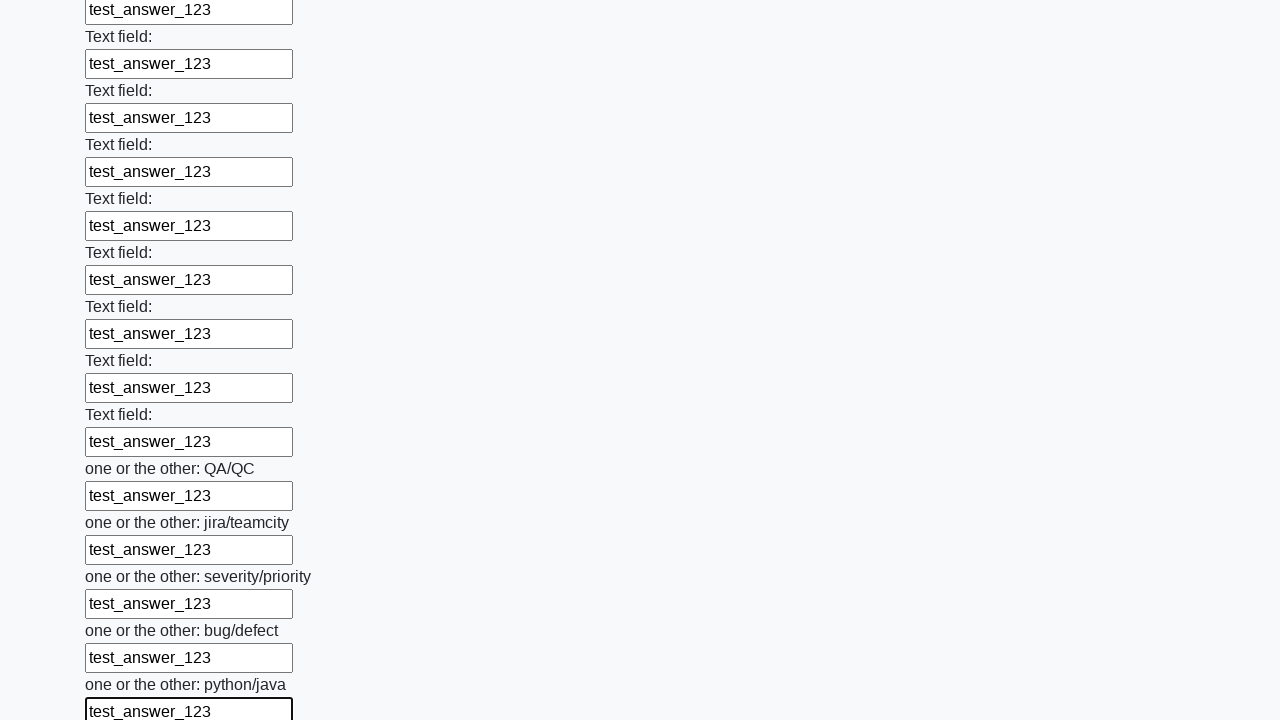

Filled text input field 93 of 100 with 'test_answer_123' on input[type='text'] >> nth=92
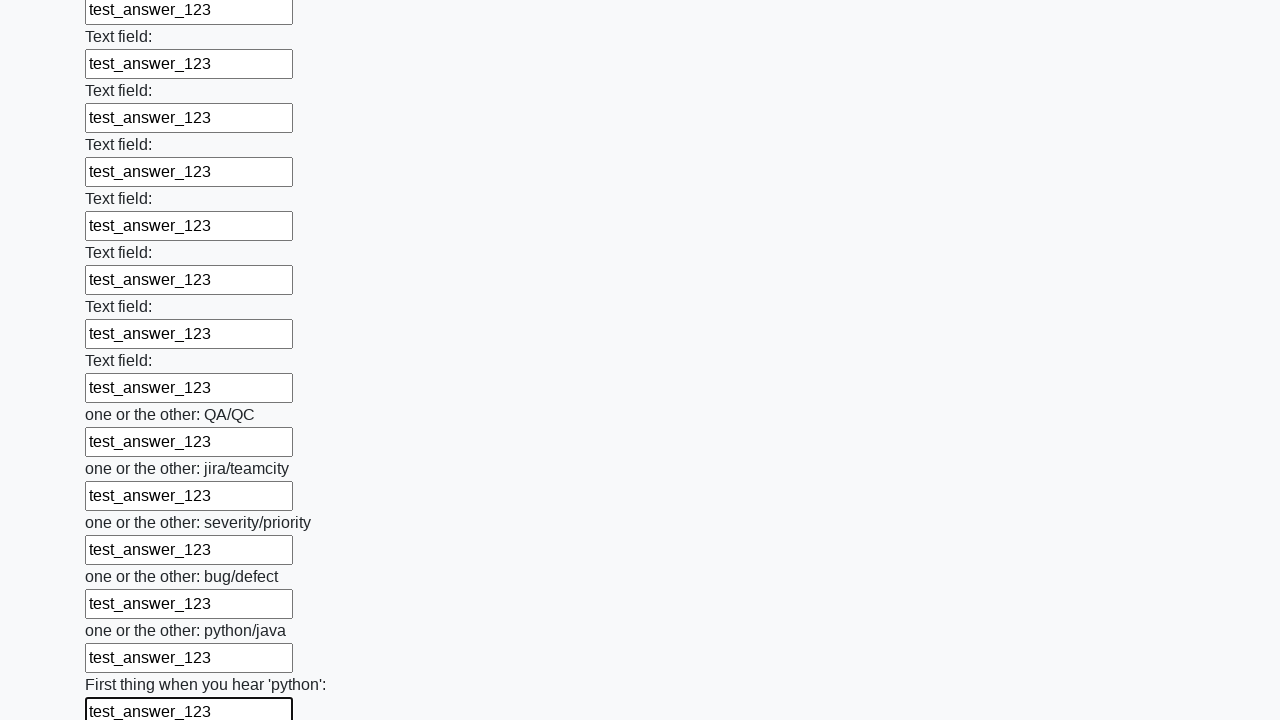

Filled text input field 94 of 100 with 'test_answer_123' on input[type='text'] >> nth=93
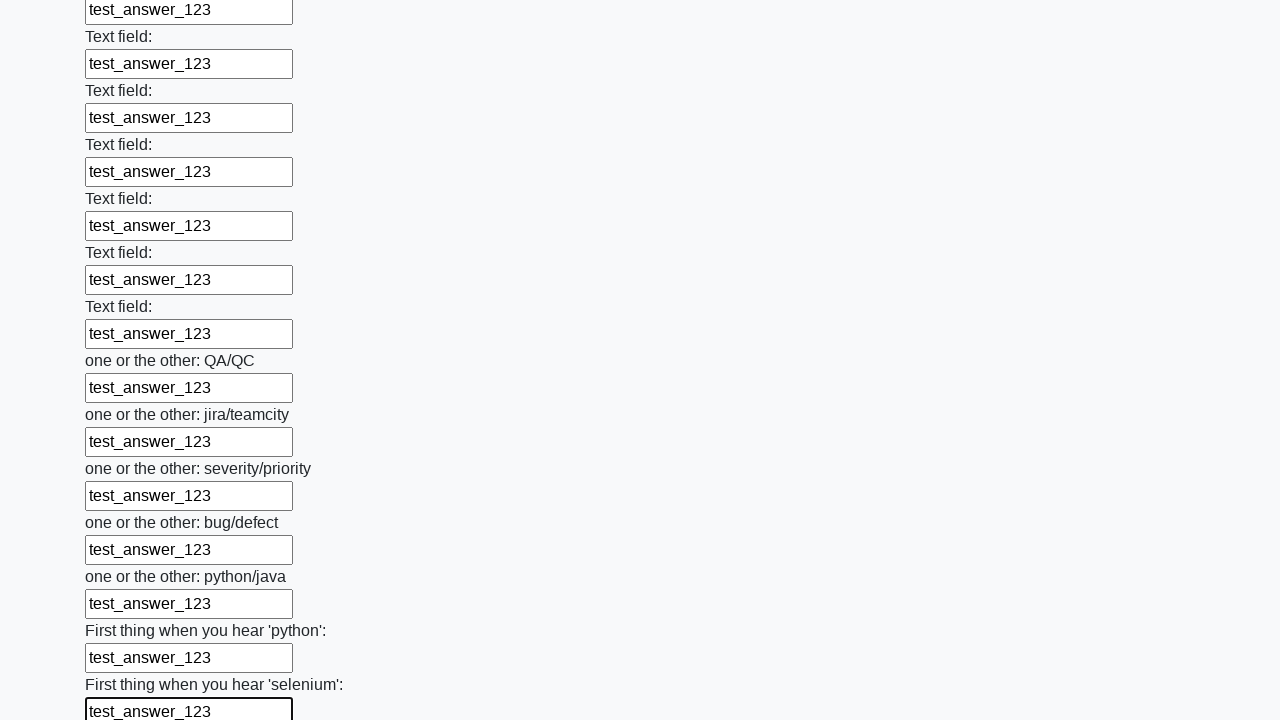

Filled text input field 95 of 100 with 'test_answer_123' on input[type='text'] >> nth=94
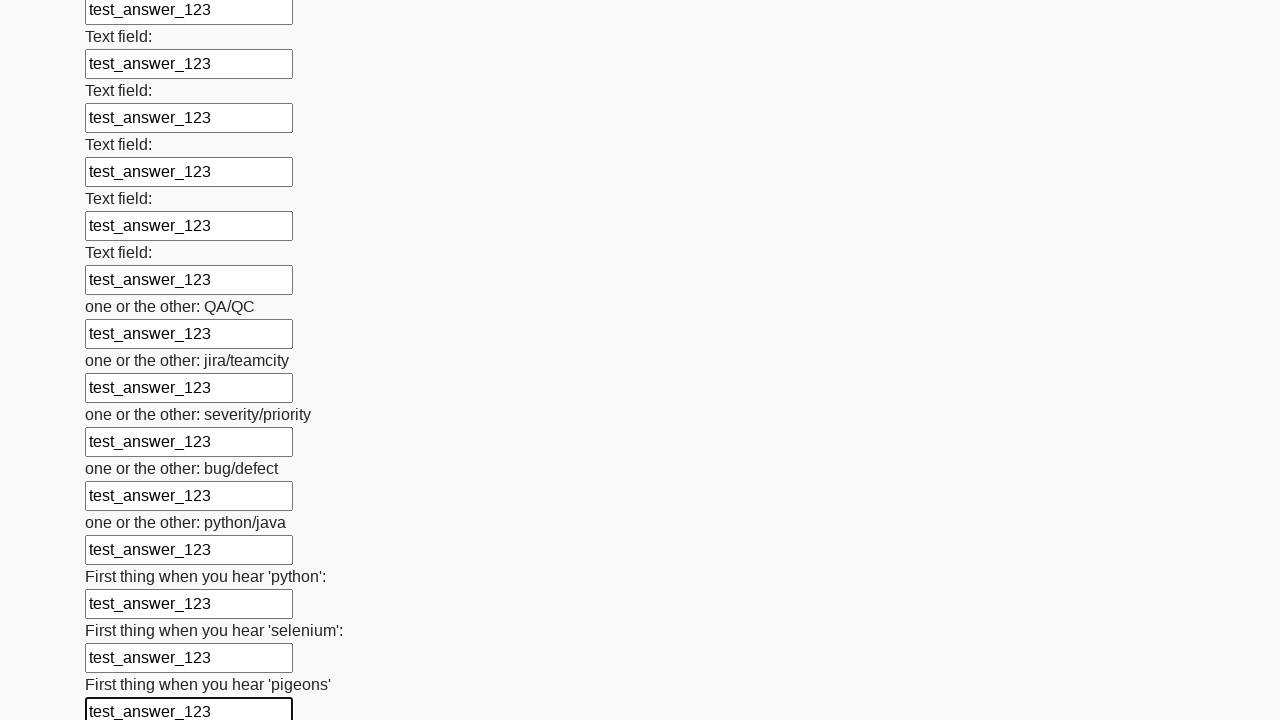

Filled text input field 96 of 100 with 'test_answer_123' on input[type='text'] >> nth=95
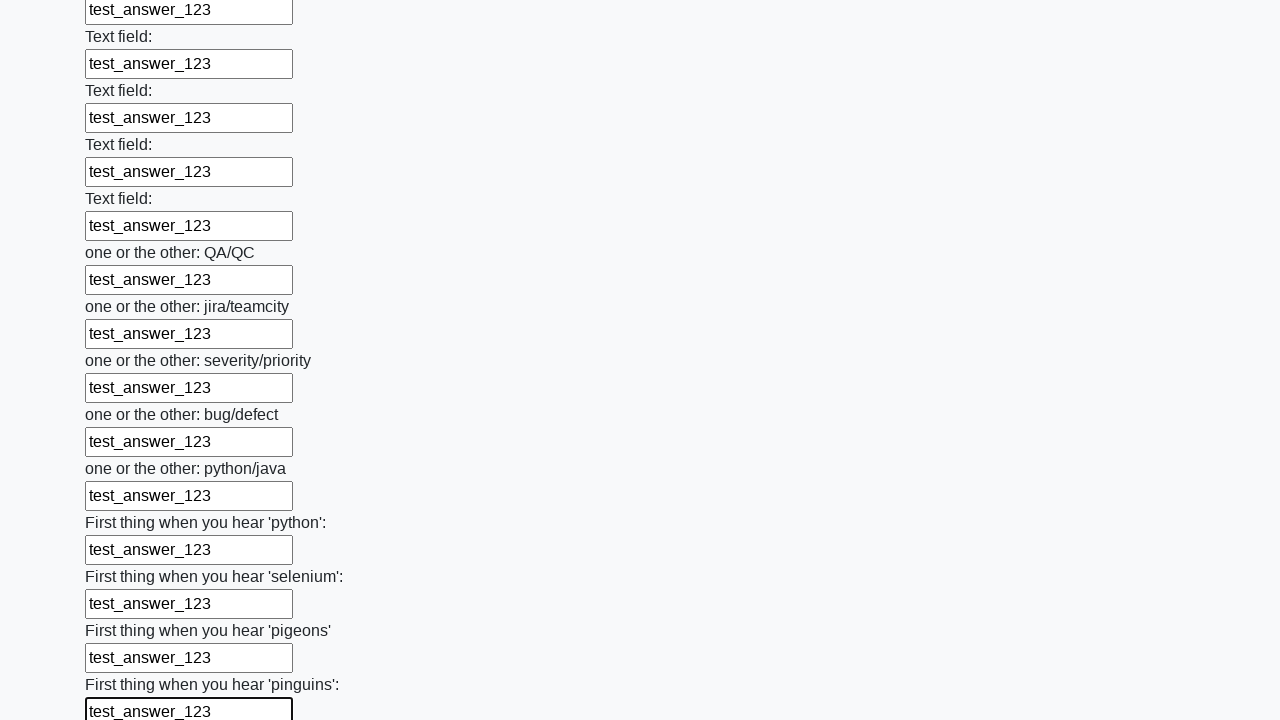

Filled text input field 97 of 100 with 'test_answer_123' on input[type='text'] >> nth=96
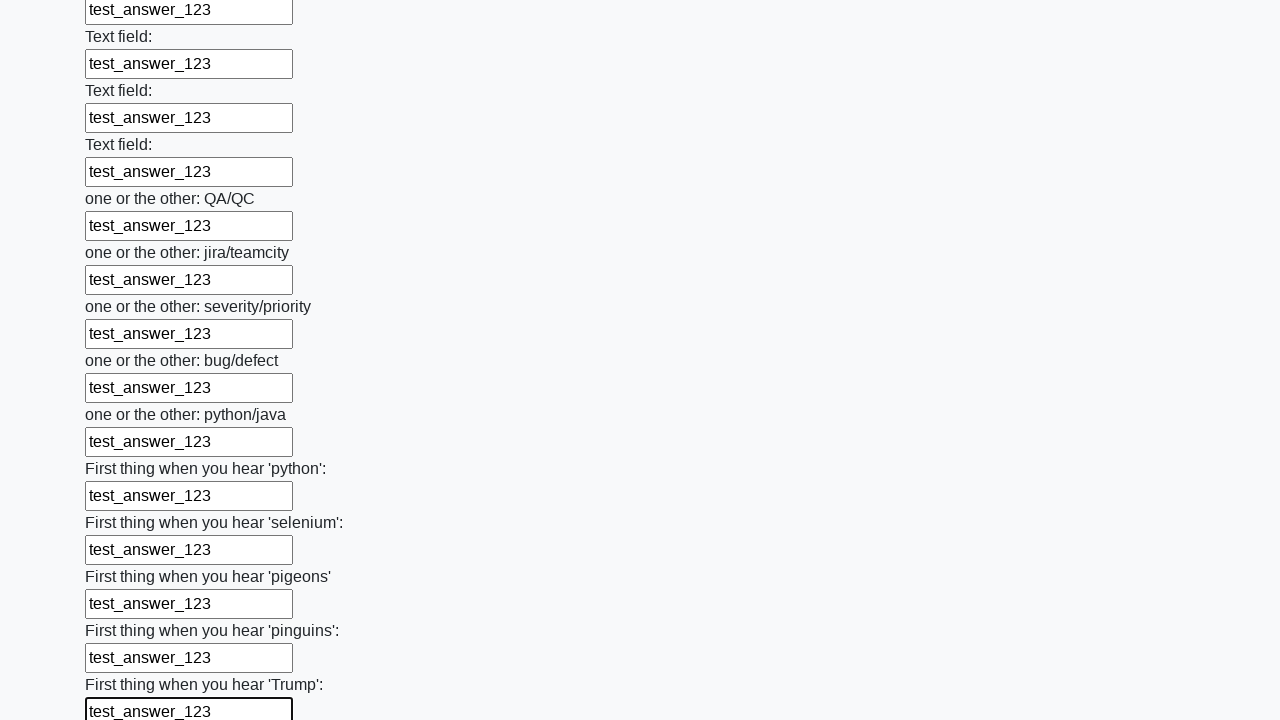

Filled text input field 98 of 100 with 'test_answer_123' on input[type='text'] >> nth=97
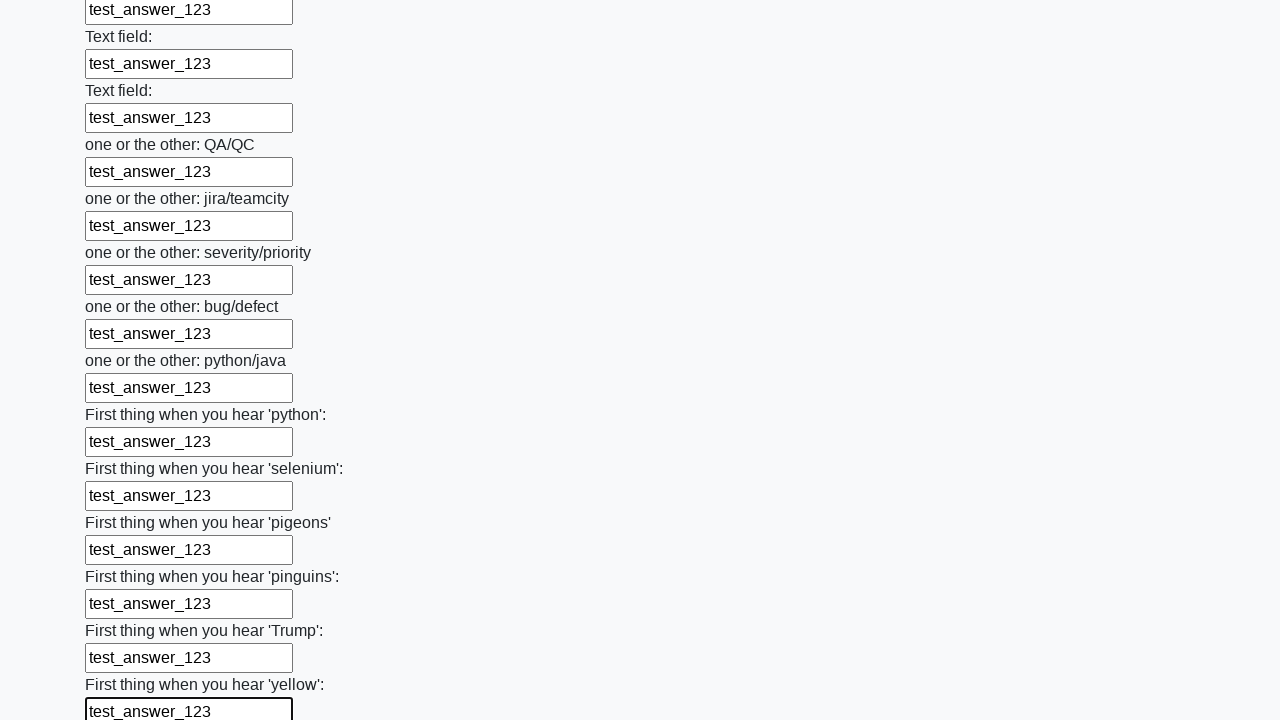

Filled text input field 99 of 100 with 'test_answer_123' on input[type='text'] >> nth=98
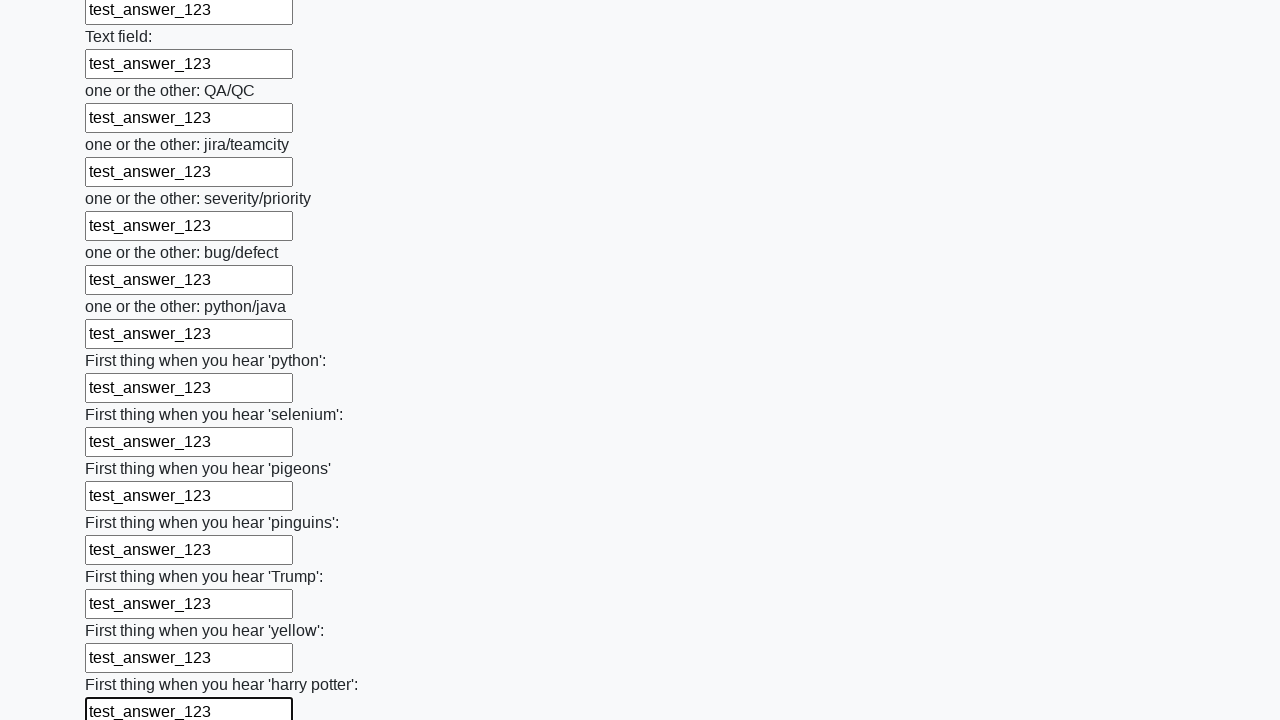

Filled text input field 100 of 100 with 'test_answer_123' on input[type='text'] >> nth=99
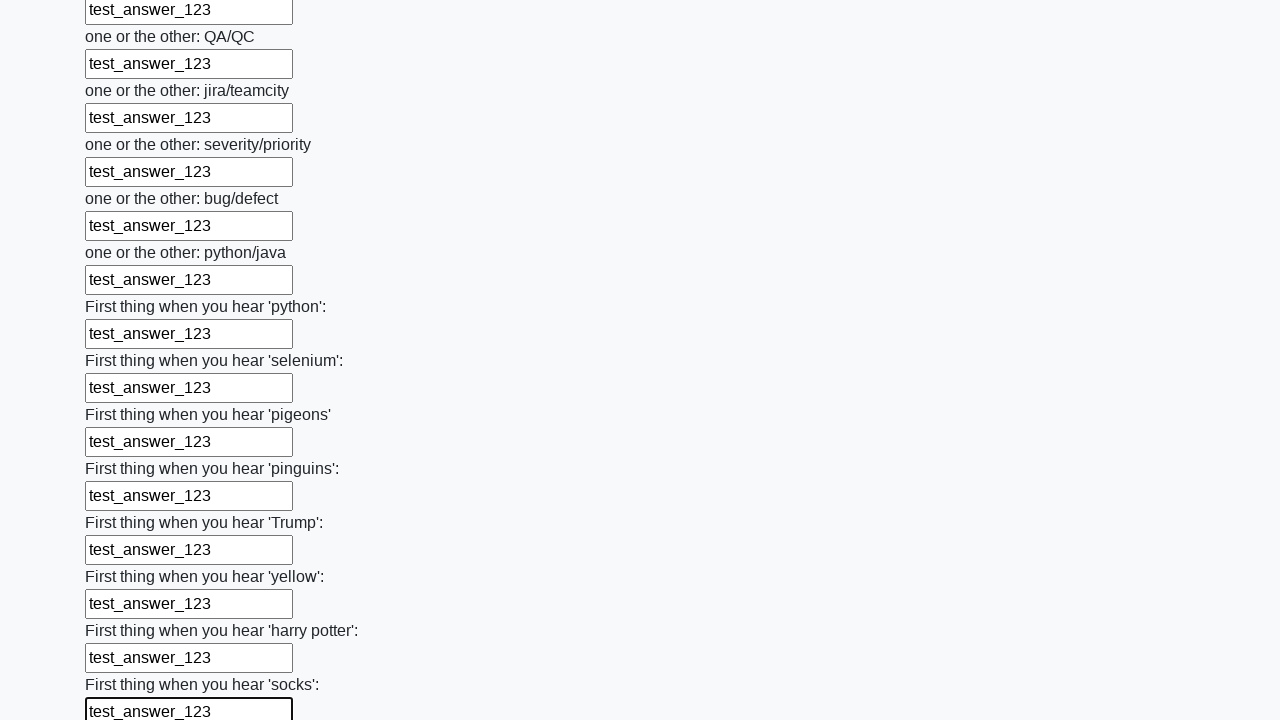

Clicked the form submit button at (123, 611) on button[type='submit']
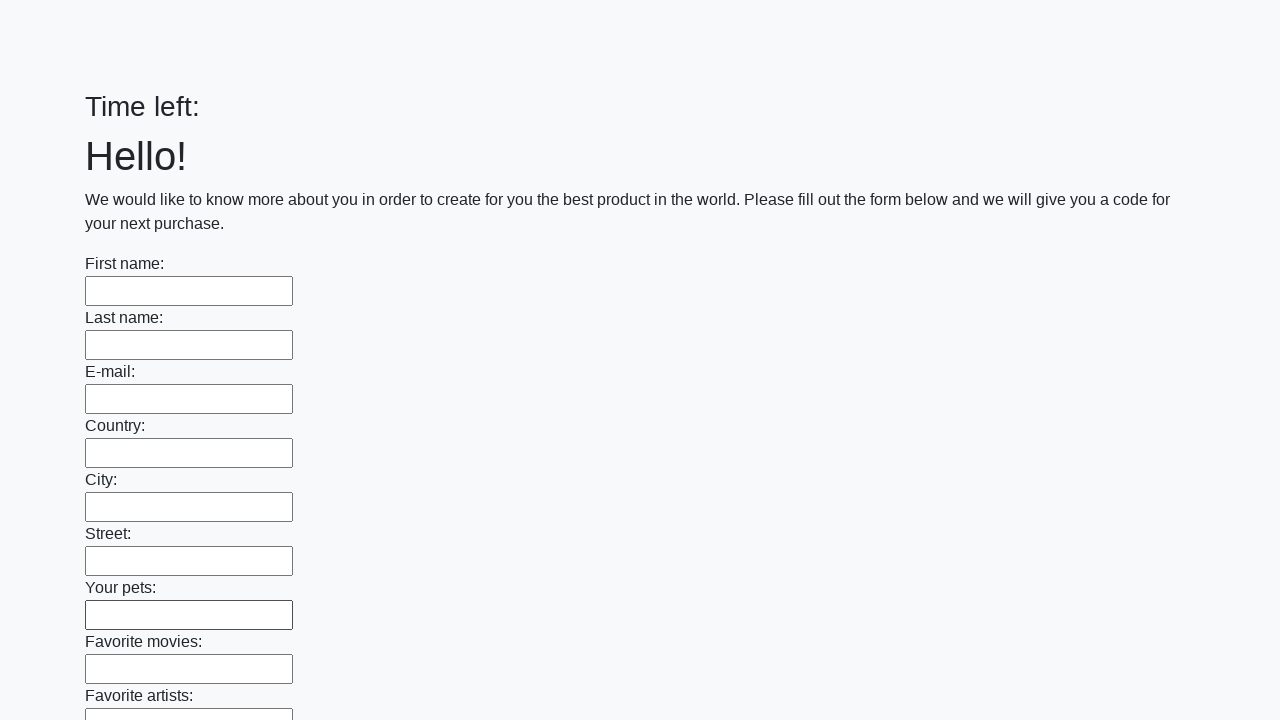

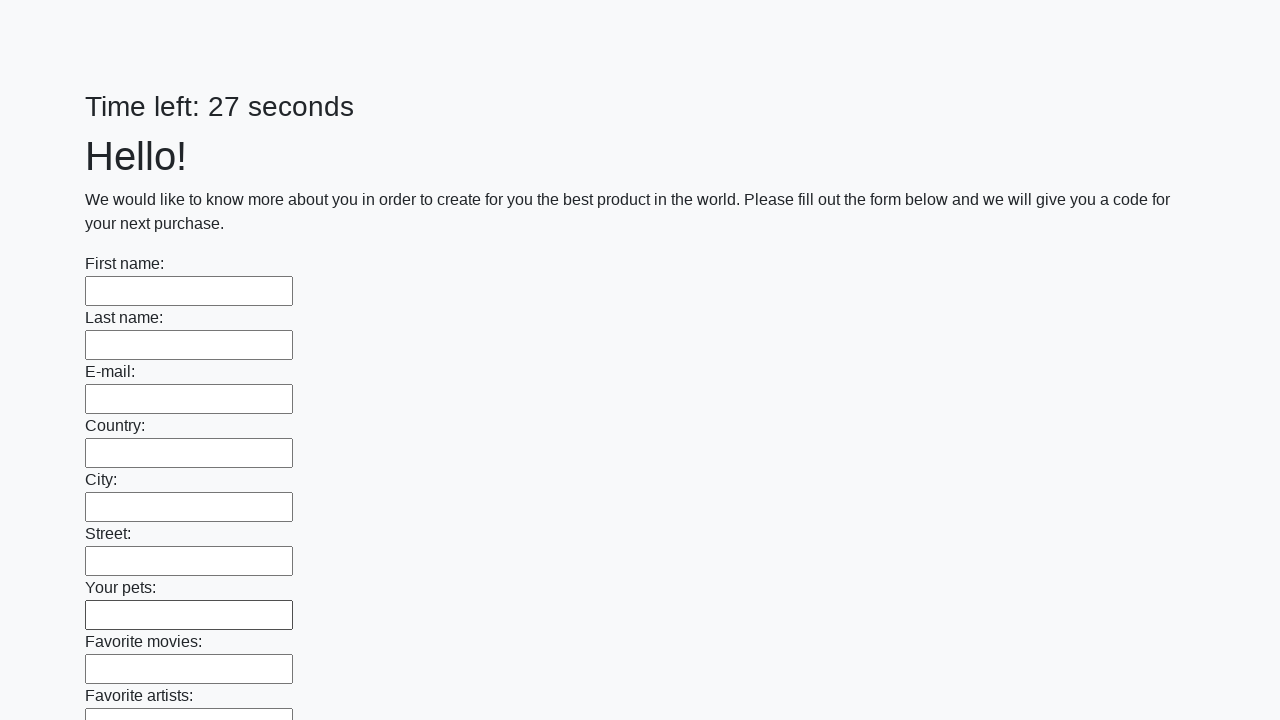